Tests filling a large form by entering text into all input fields and submitting the form via a button click

Starting URL: http://suninjuly.github.io/huge_form.html

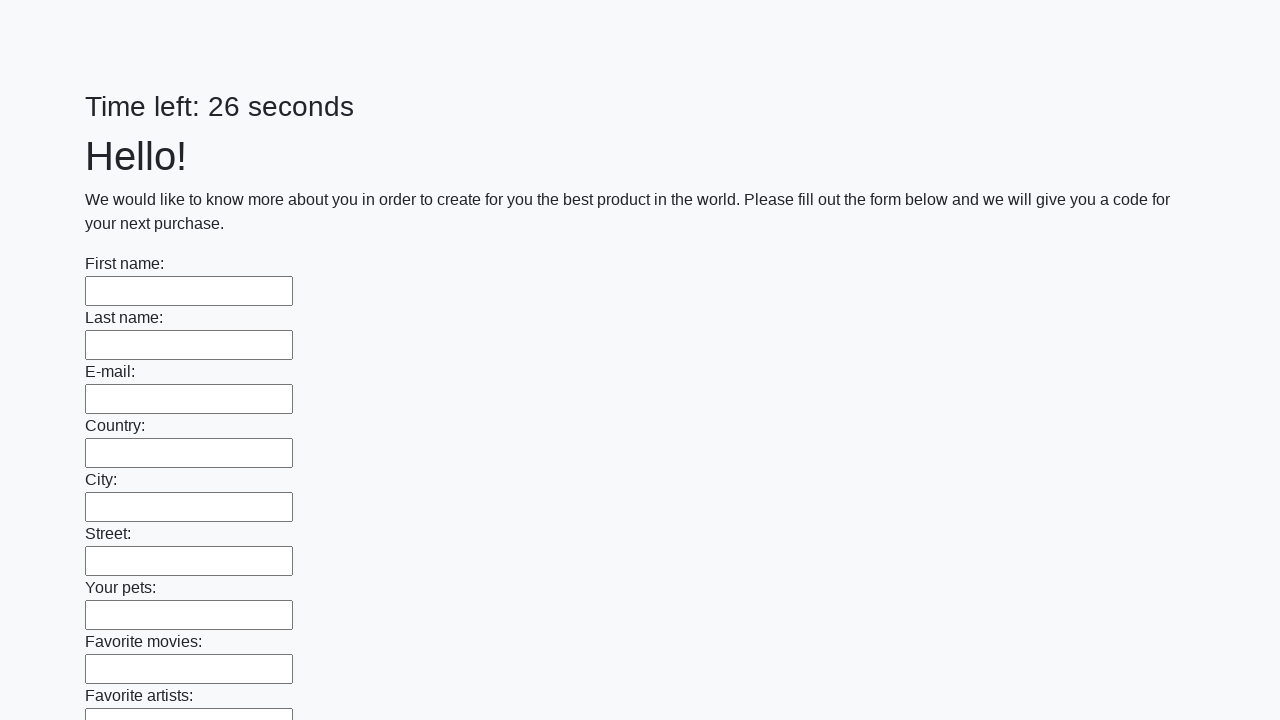

Navigated to huge form test page
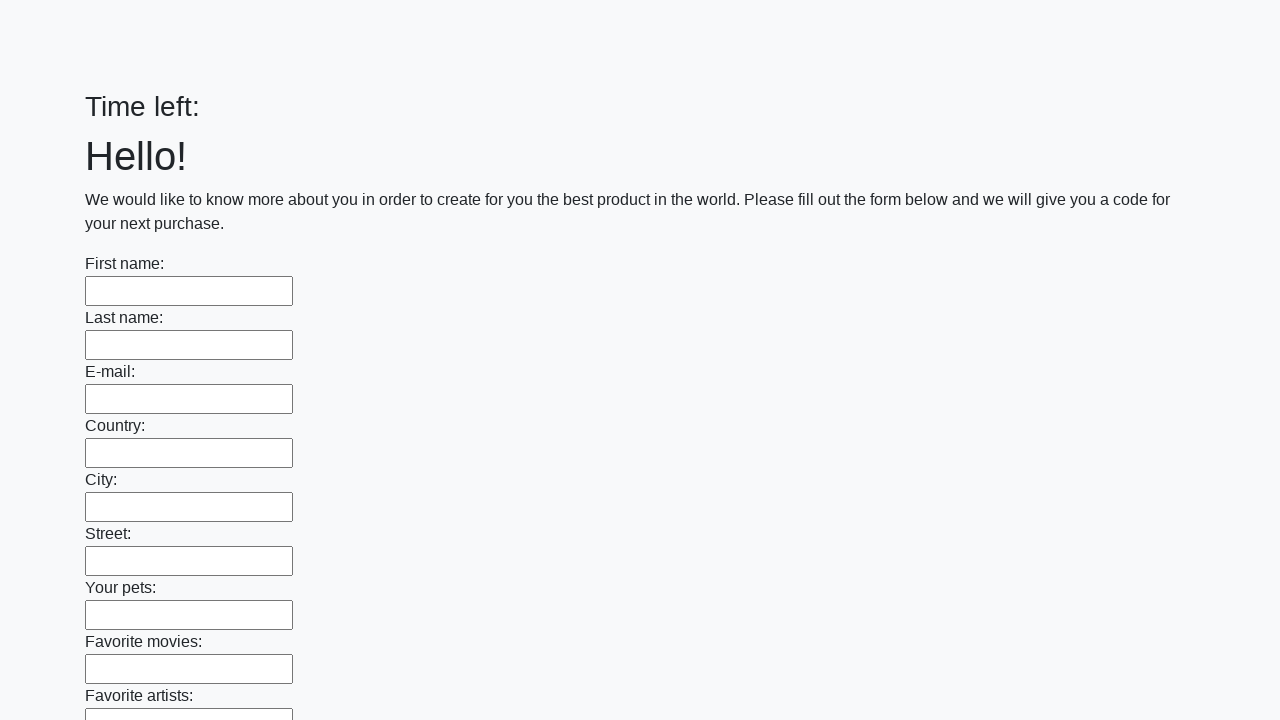

Located all input fields on the form
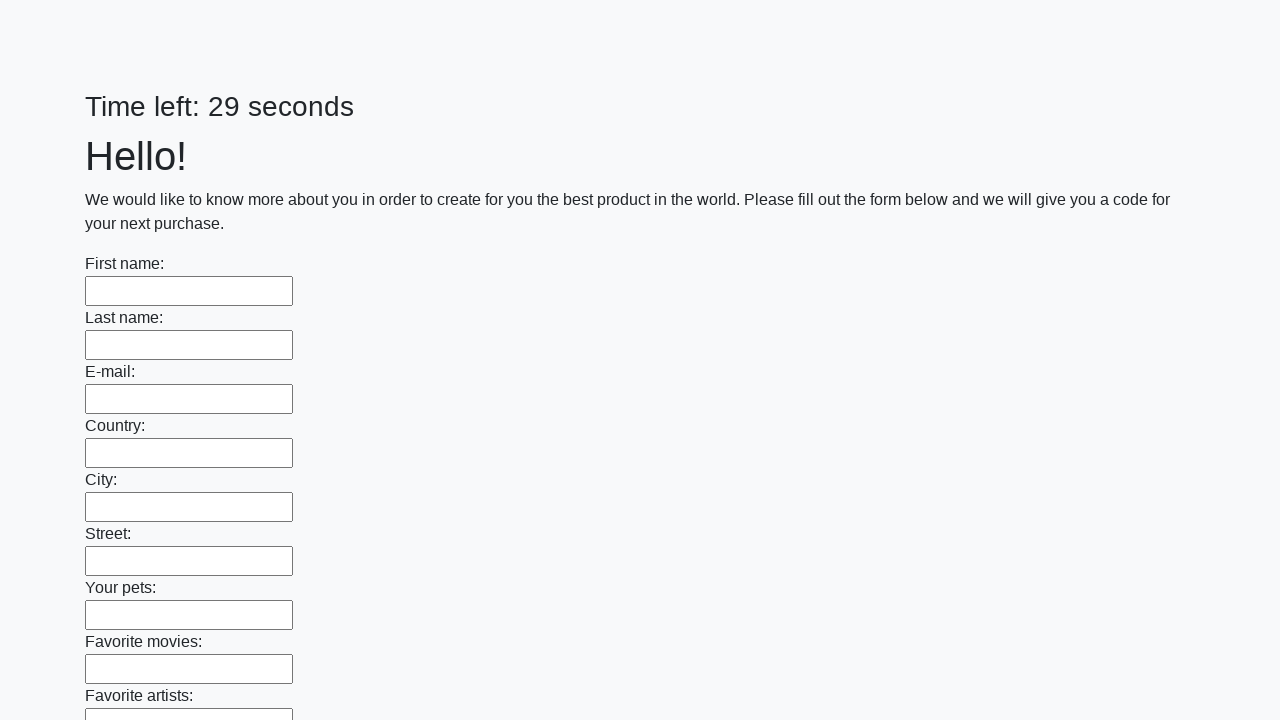

Filled input field with 'Test Answer' on input >> nth=0
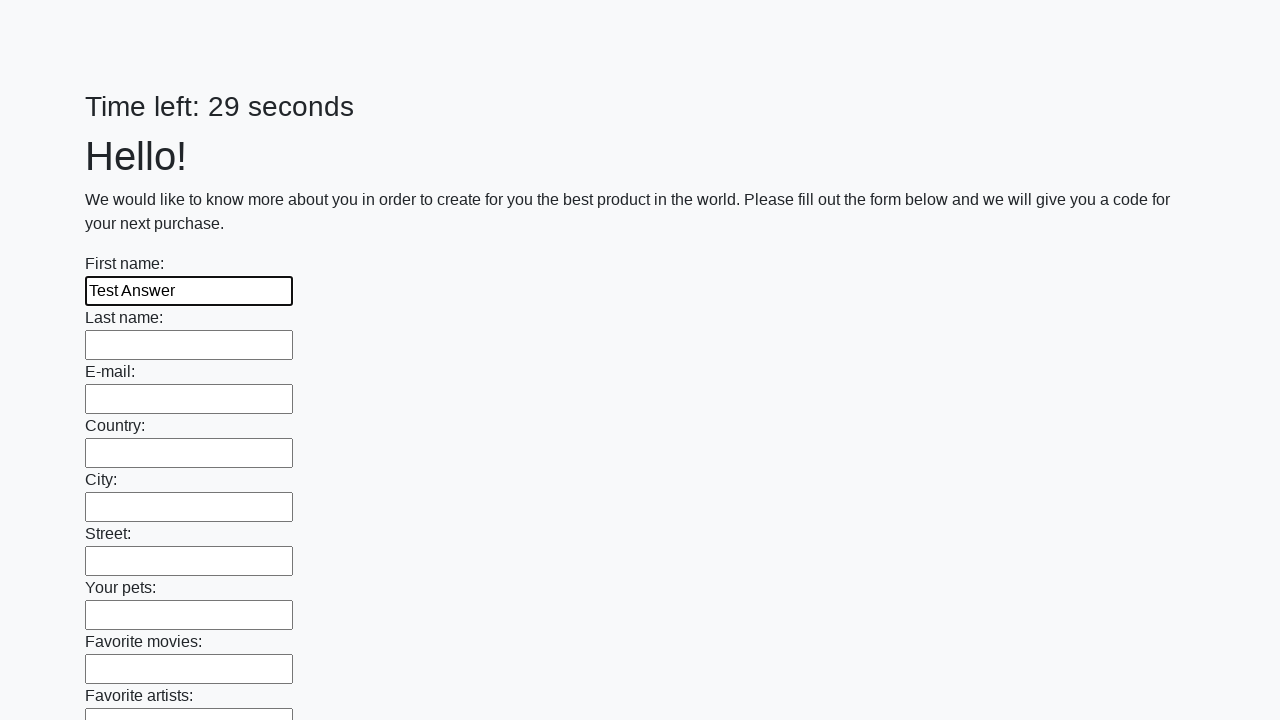

Filled input field with 'Test Answer' on input >> nth=1
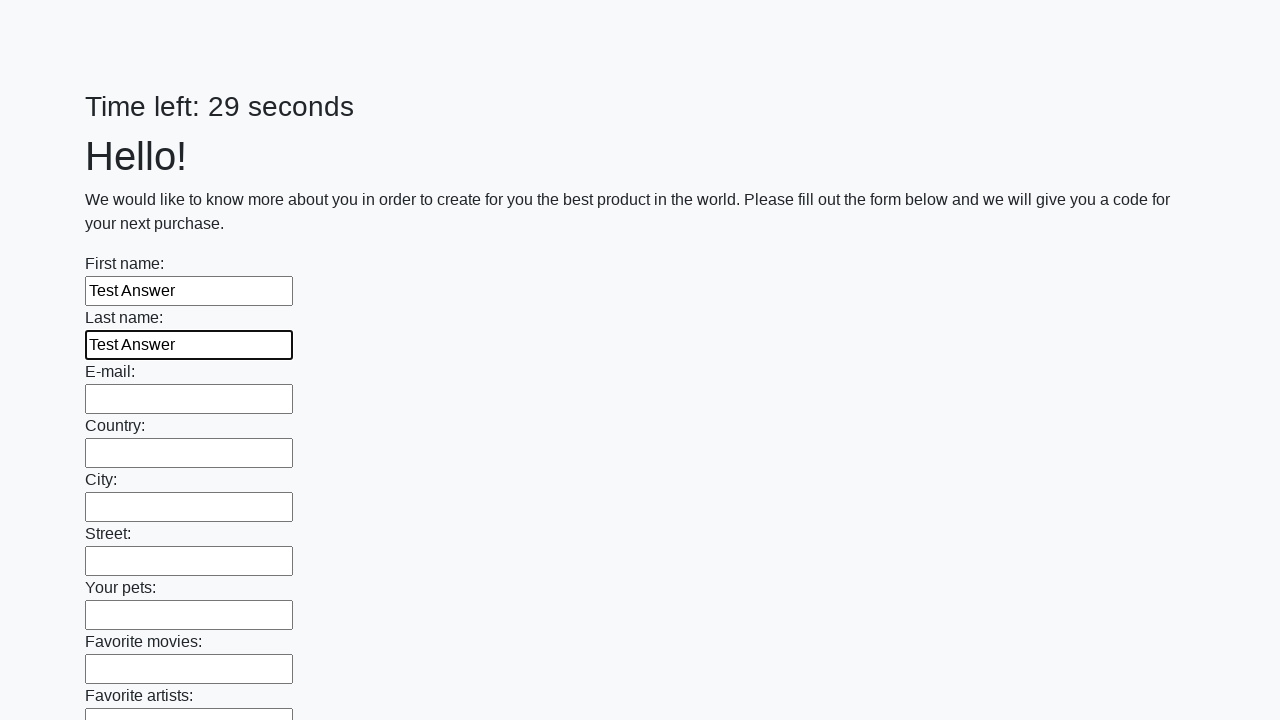

Filled input field with 'Test Answer' on input >> nth=2
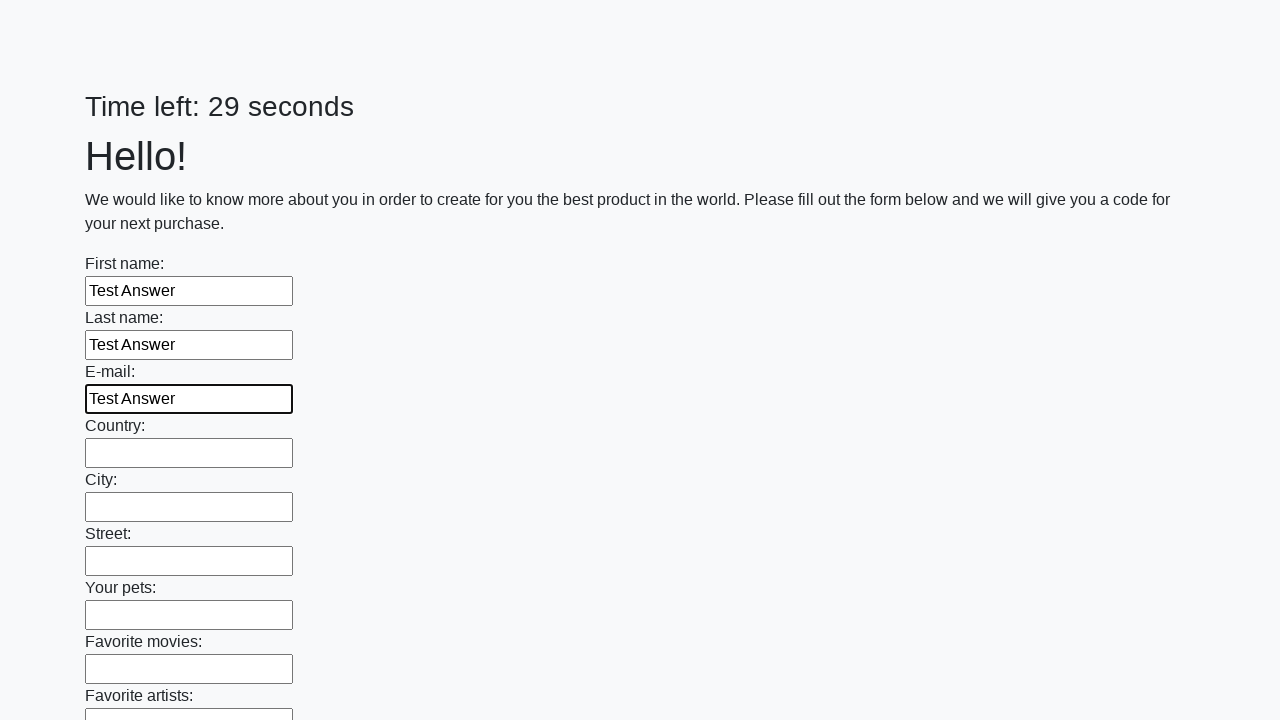

Filled input field with 'Test Answer' on input >> nth=3
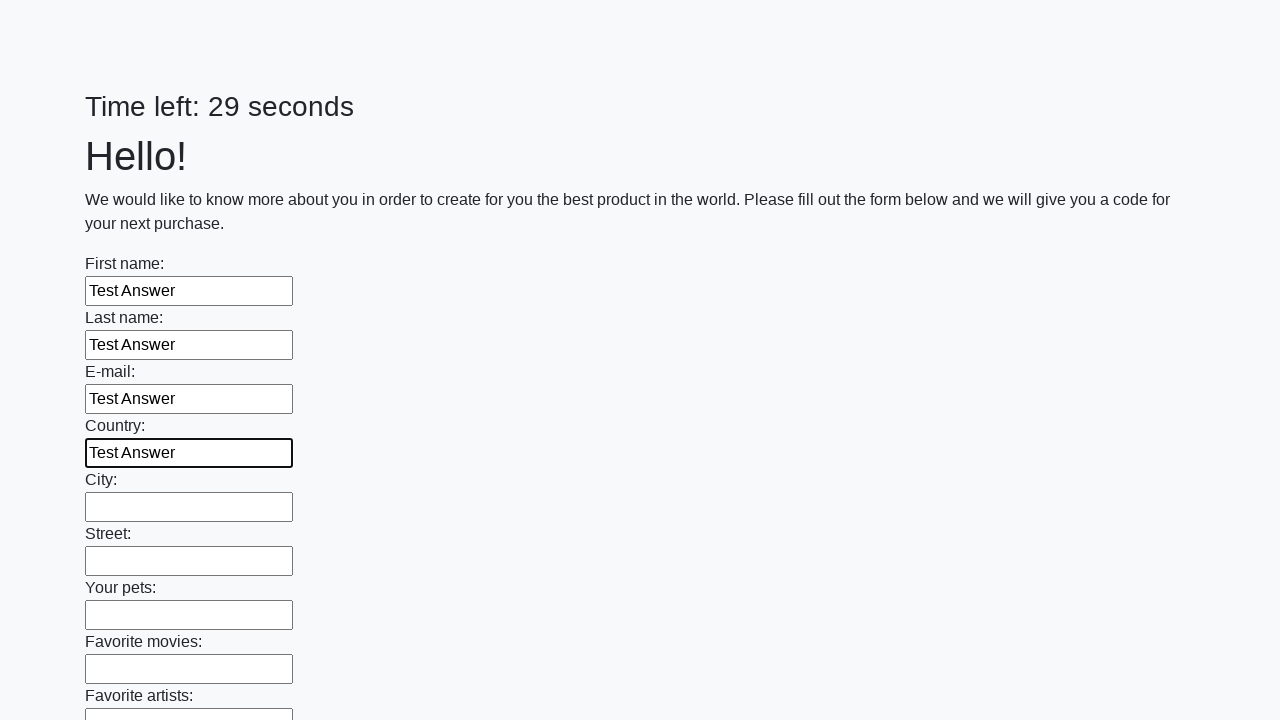

Filled input field with 'Test Answer' on input >> nth=4
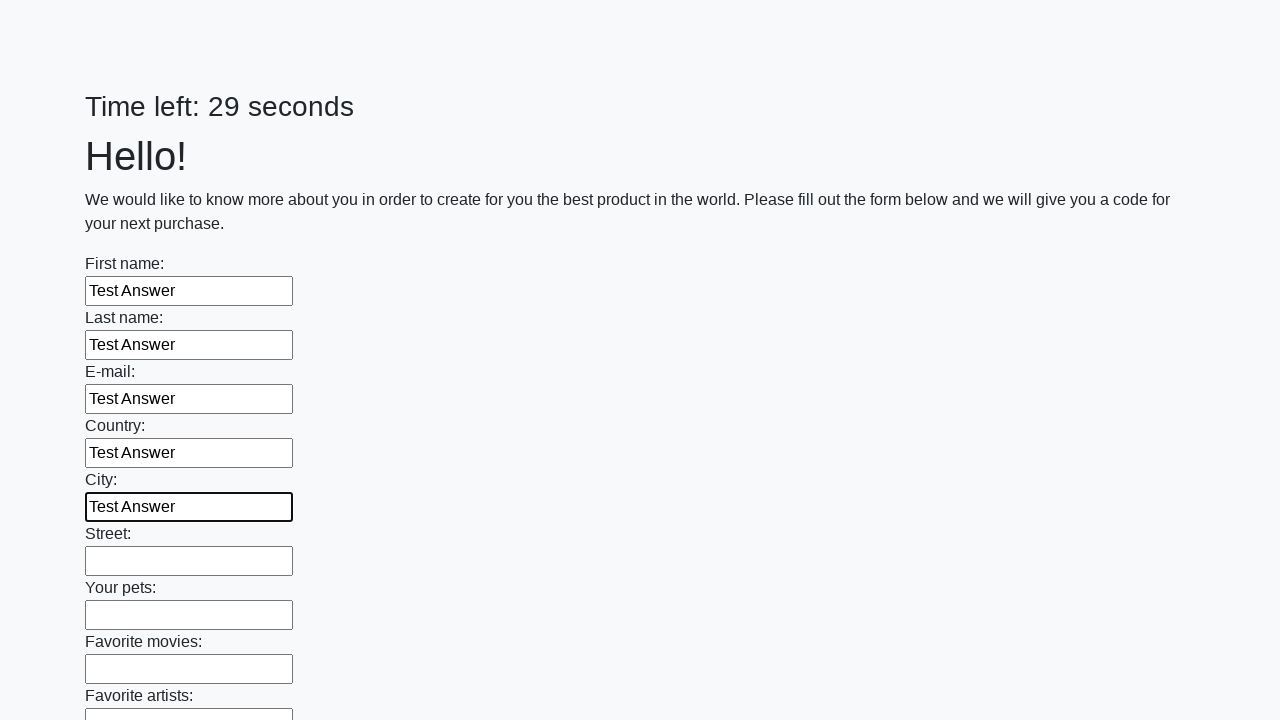

Filled input field with 'Test Answer' on input >> nth=5
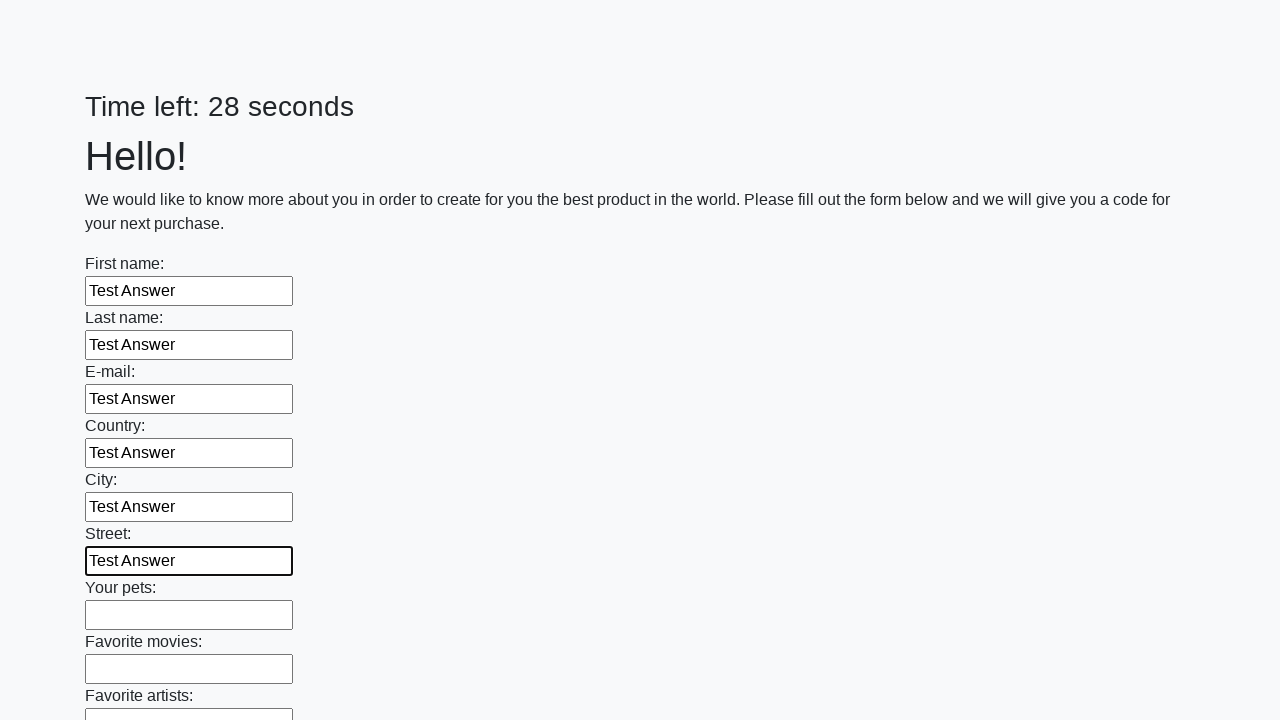

Filled input field with 'Test Answer' on input >> nth=6
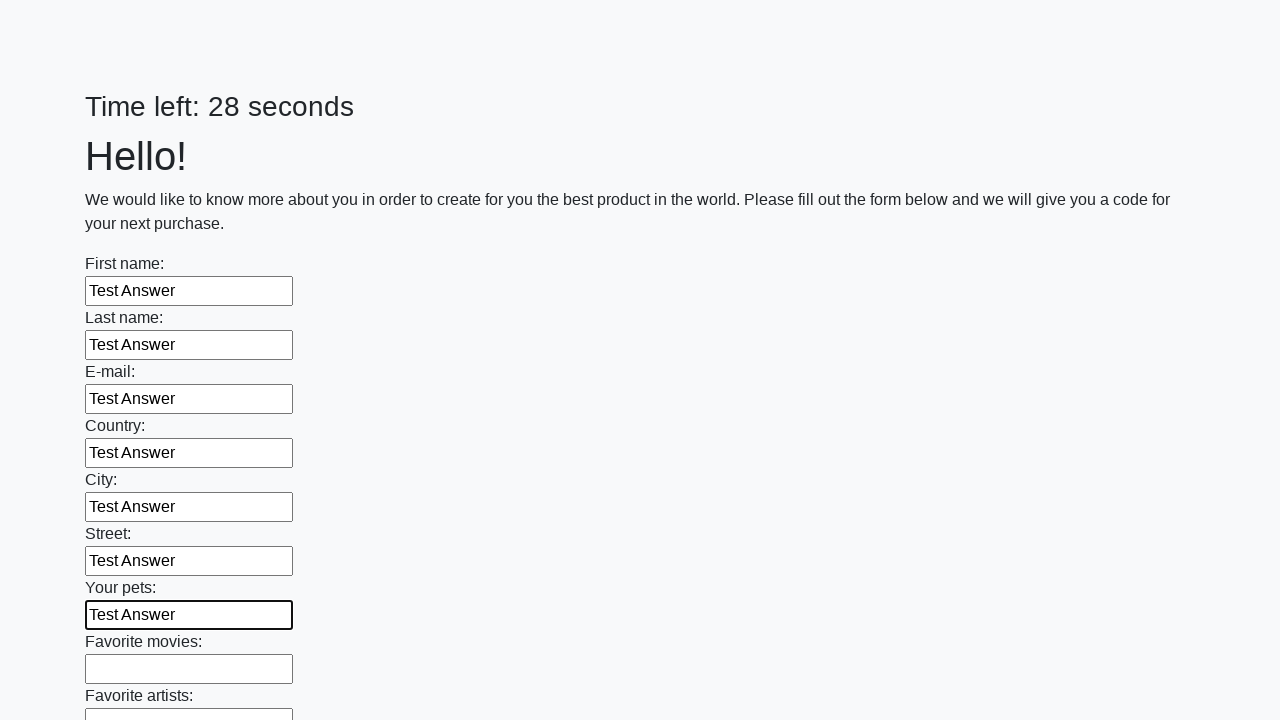

Filled input field with 'Test Answer' on input >> nth=7
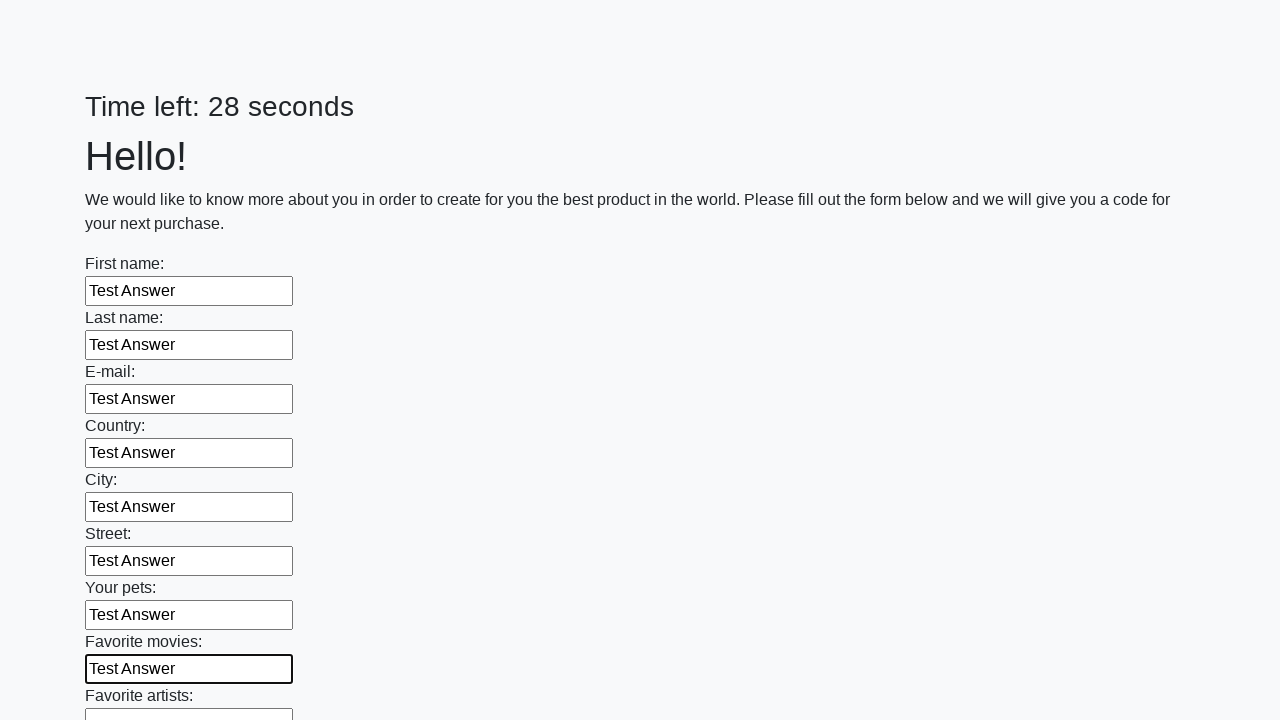

Filled input field with 'Test Answer' on input >> nth=8
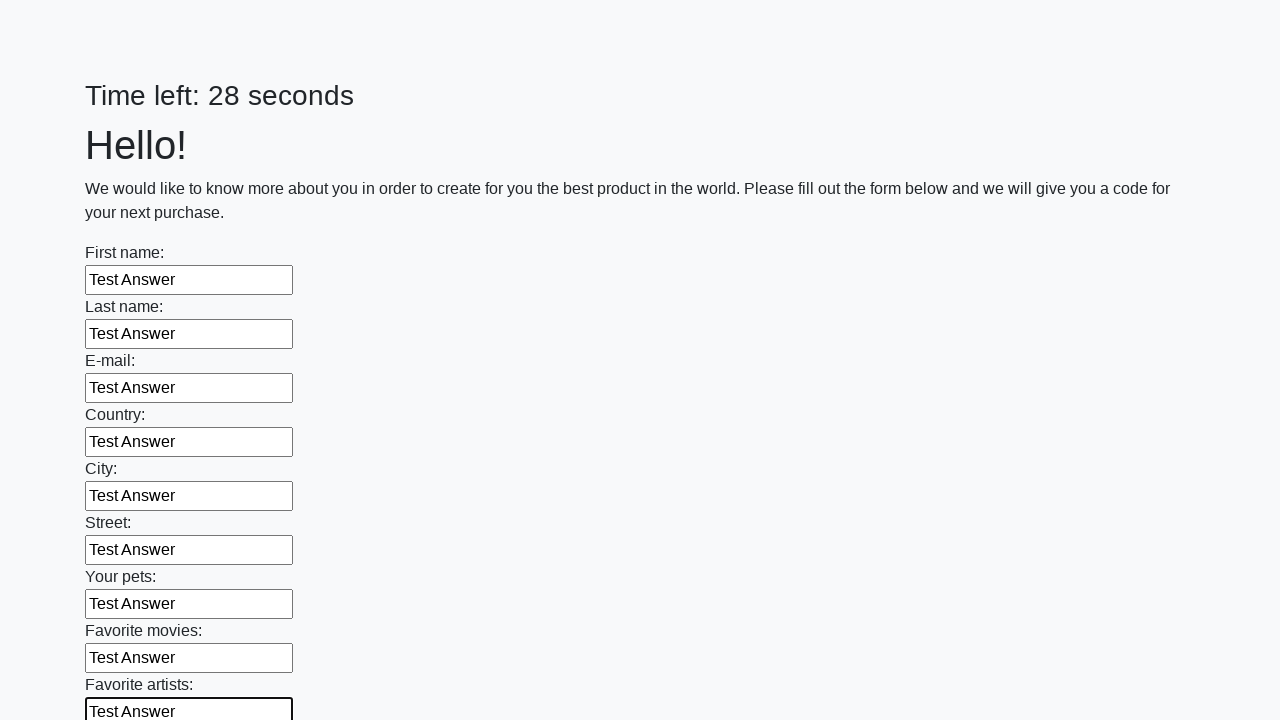

Filled input field with 'Test Answer' on input >> nth=9
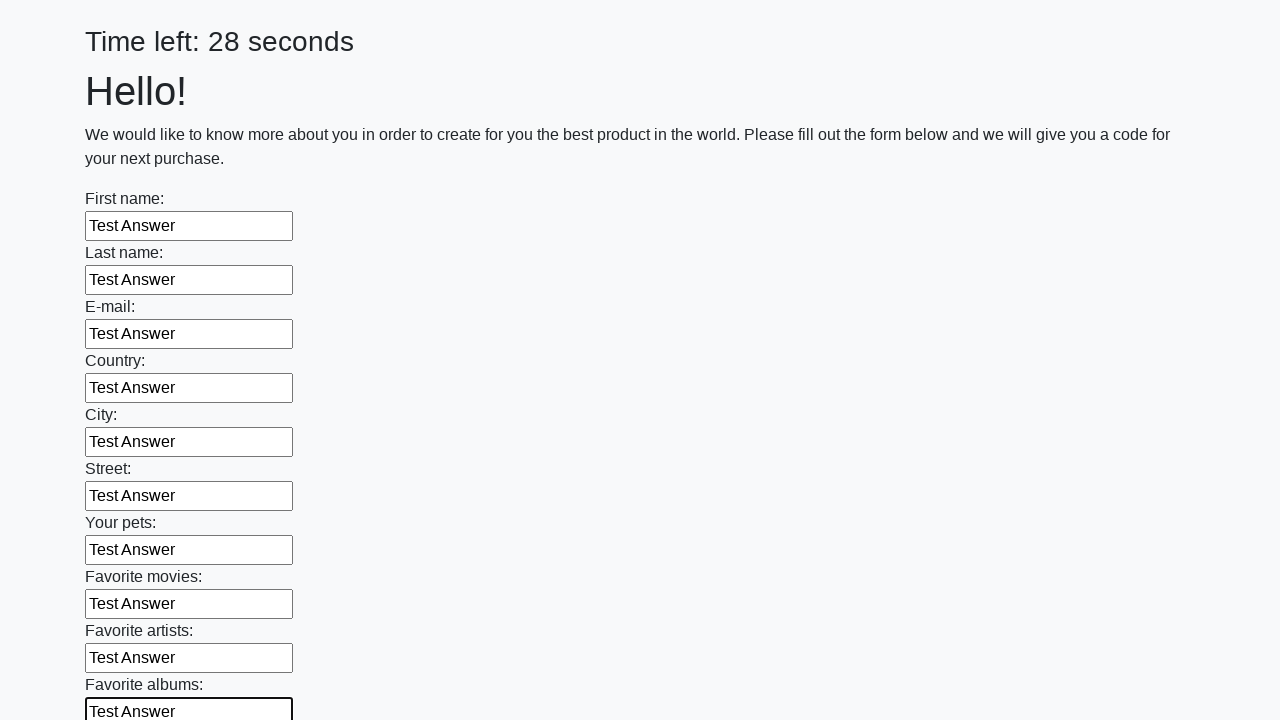

Filled input field with 'Test Answer' on input >> nth=10
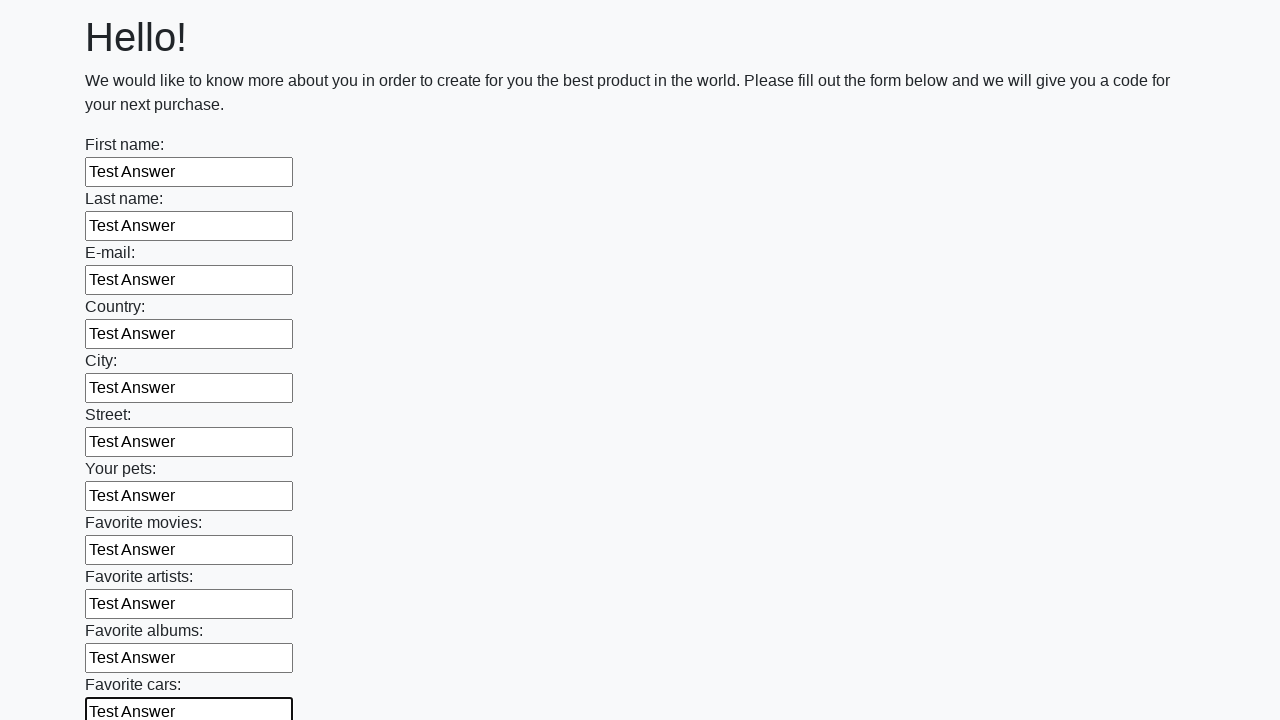

Filled input field with 'Test Answer' on input >> nth=11
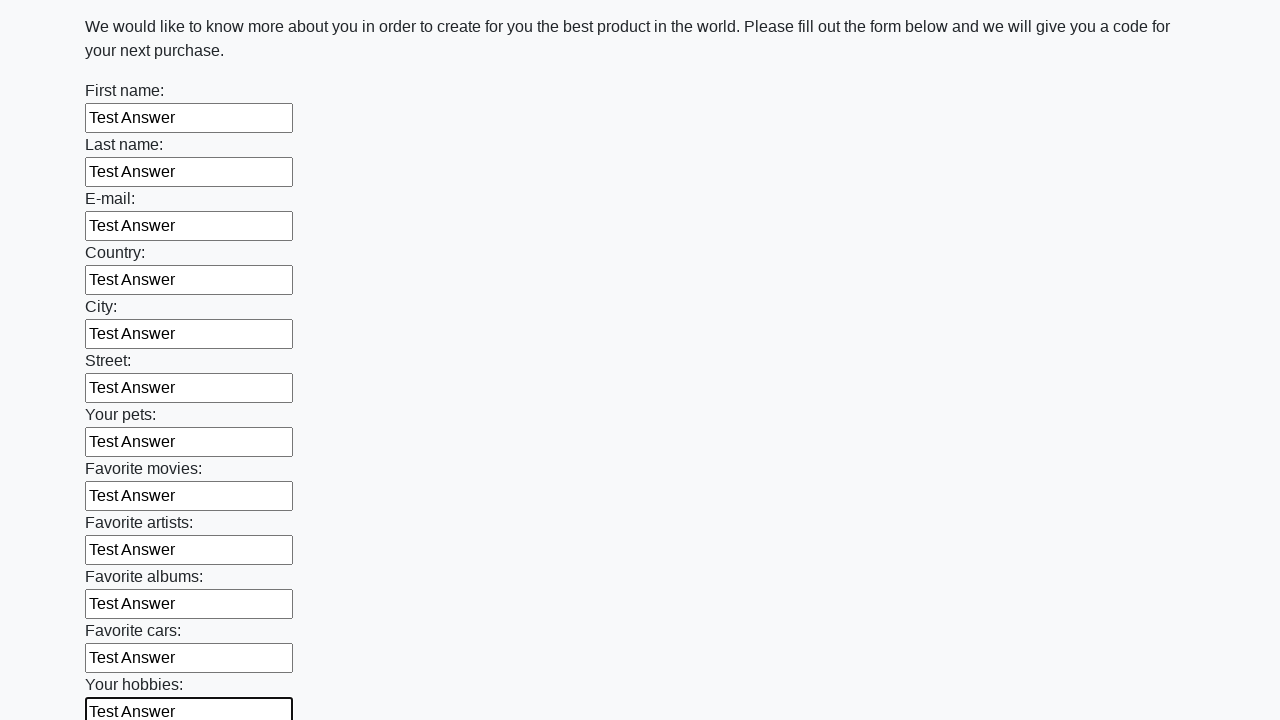

Filled input field with 'Test Answer' on input >> nth=12
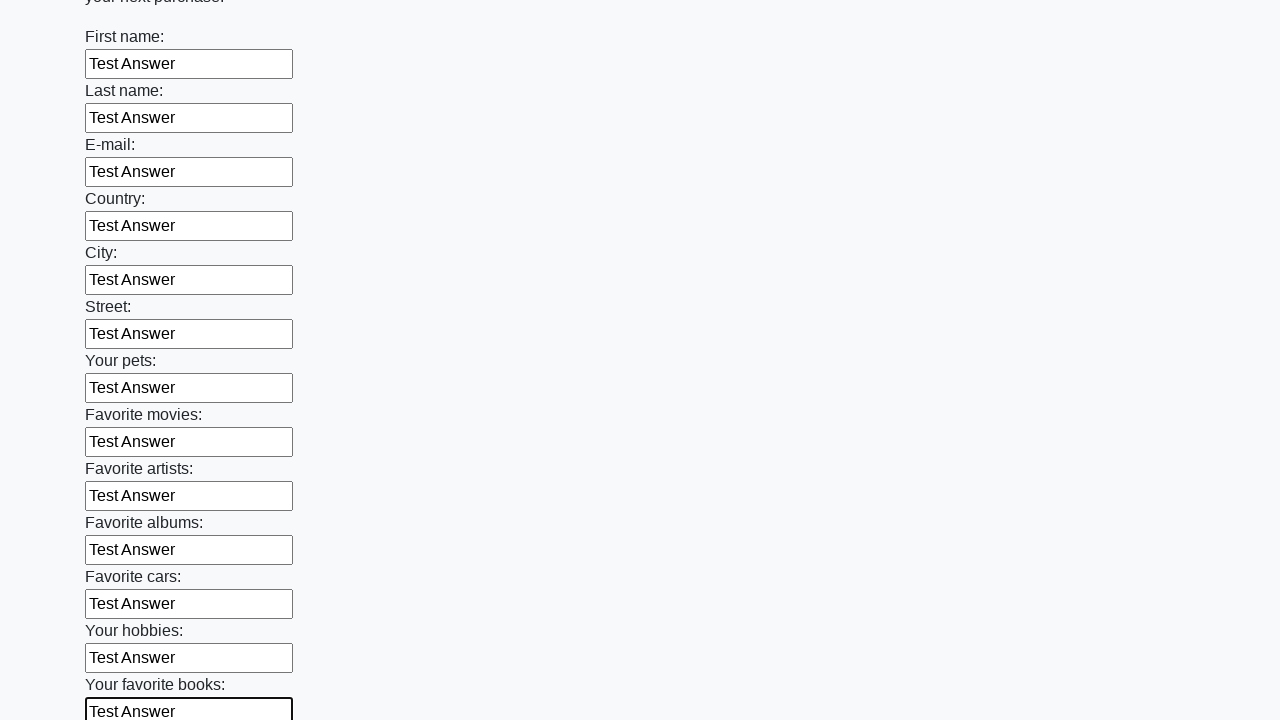

Filled input field with 'Test Answer' on input >> nth=13
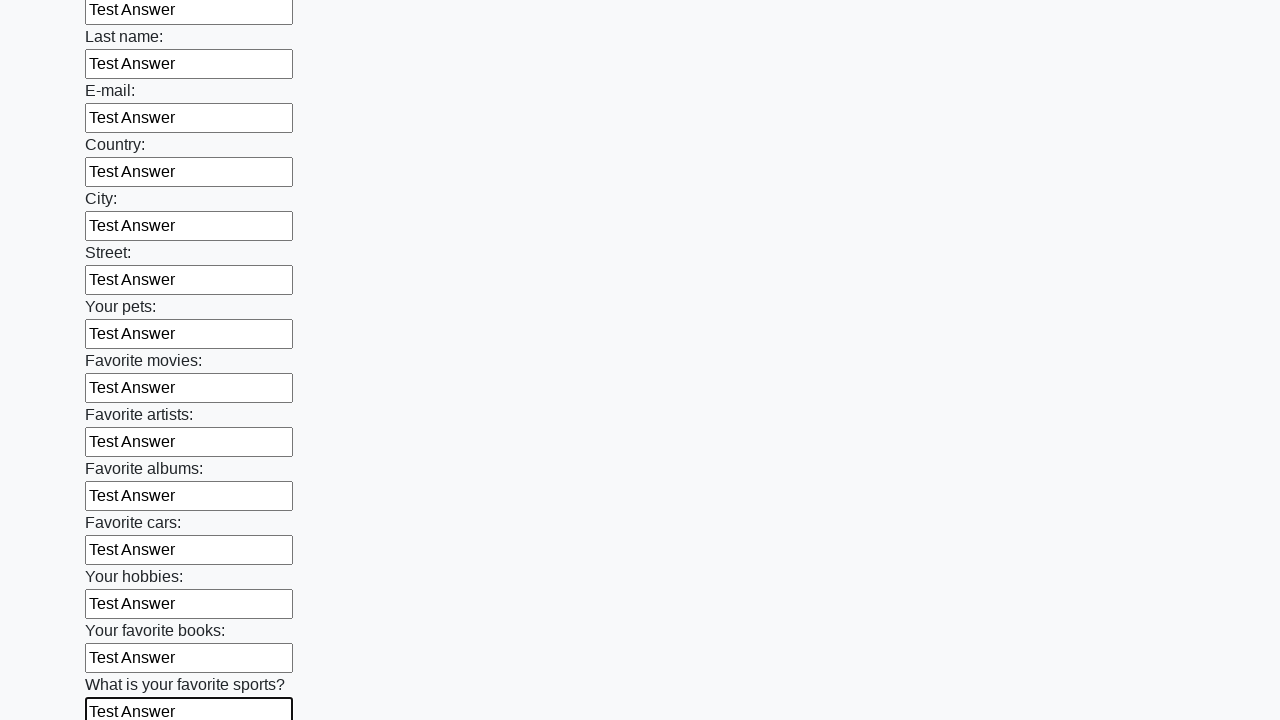

Filled input field with 'Test Answer' on input >> nth=14
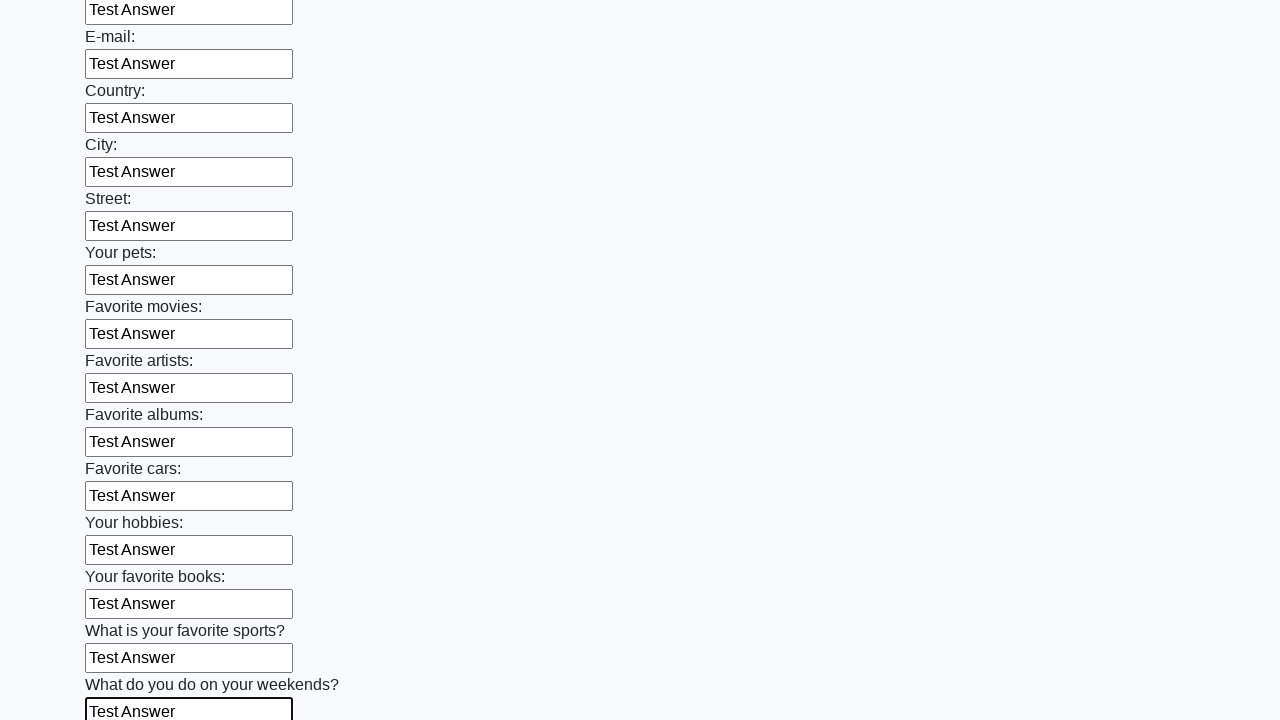

Filled input field with 'Test Answer' on input >> nth=15
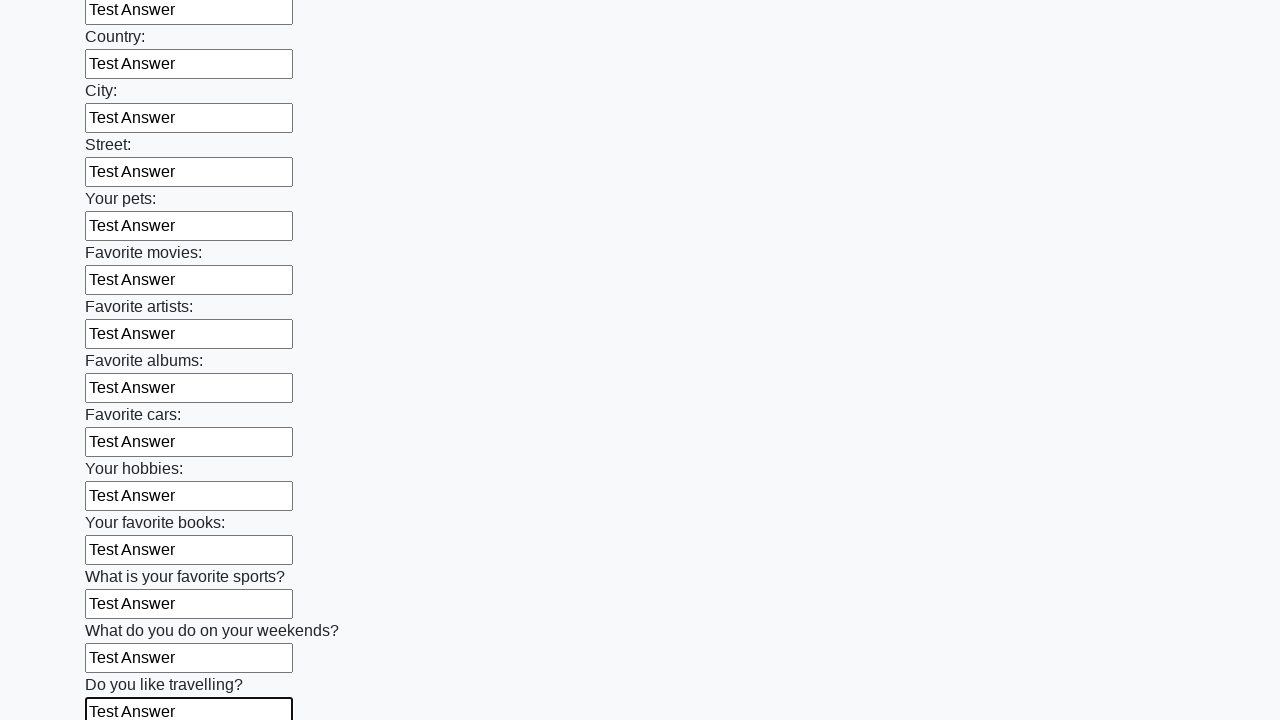

Filled input field with 'Test Answer' on input >> nth=16
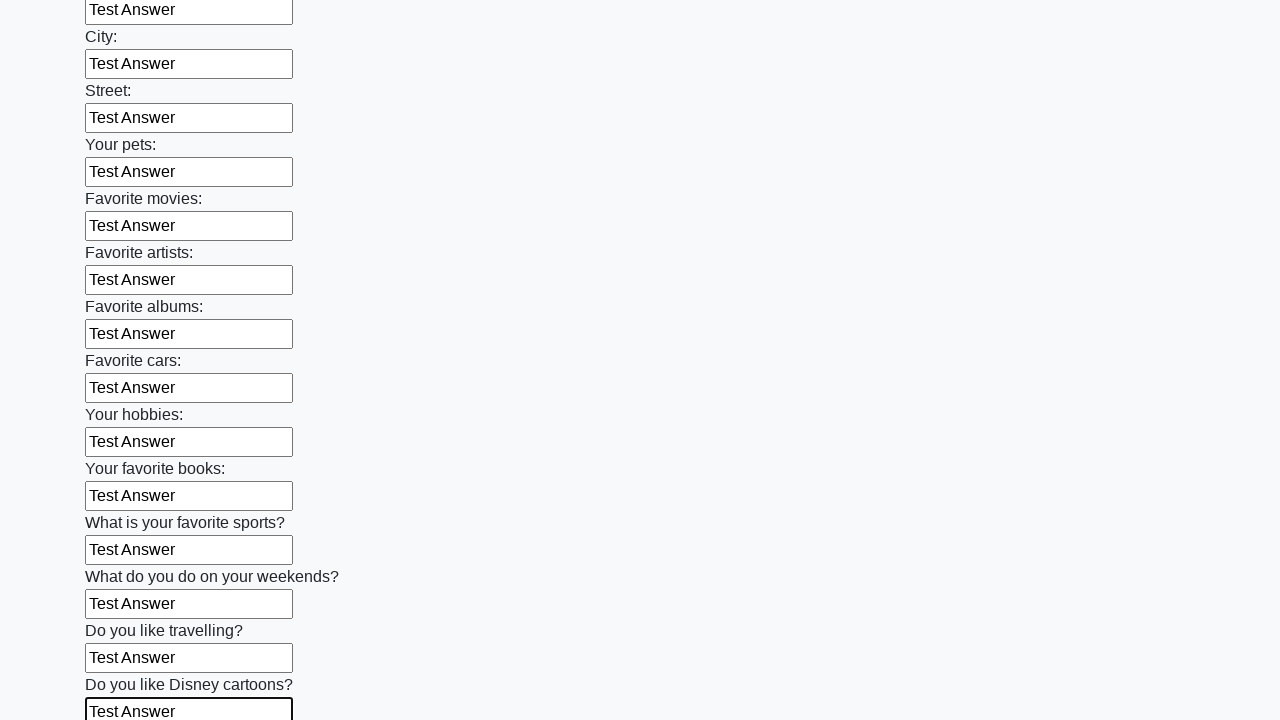

Filled input field with 'Test Answer' on input >> nth=17
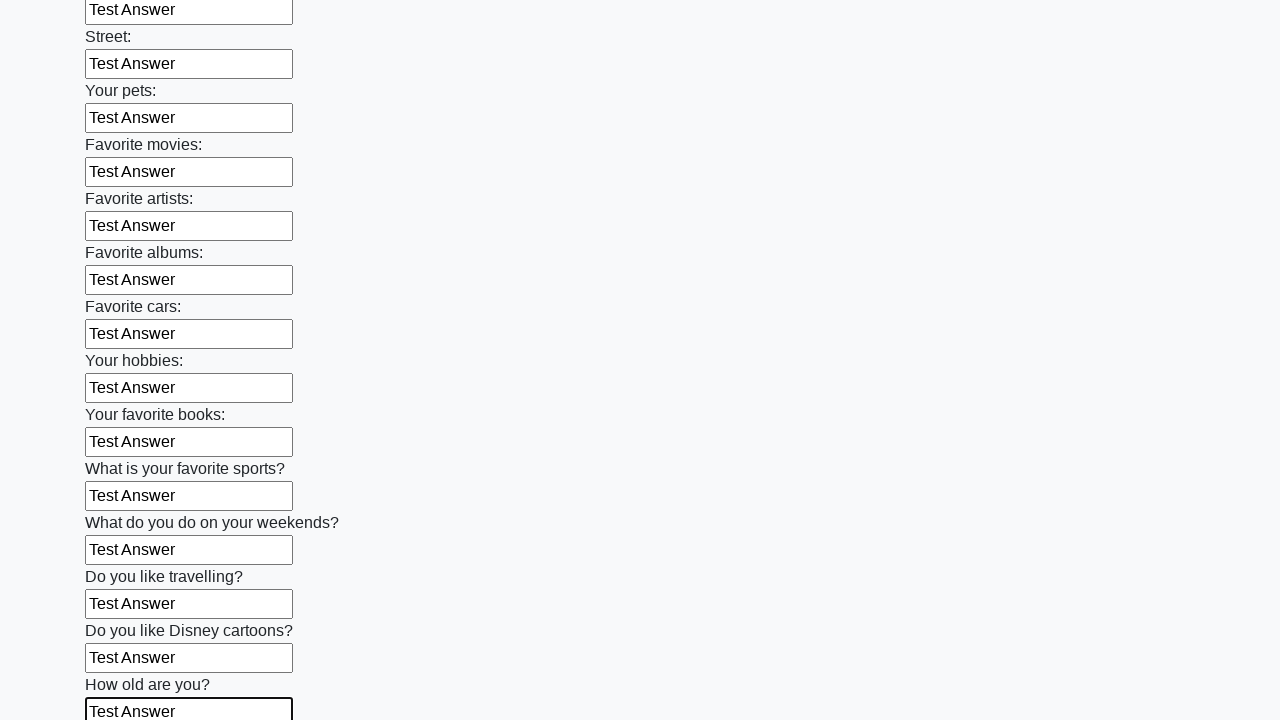

Filled input field with 'Test Answer' on input >> nth=18
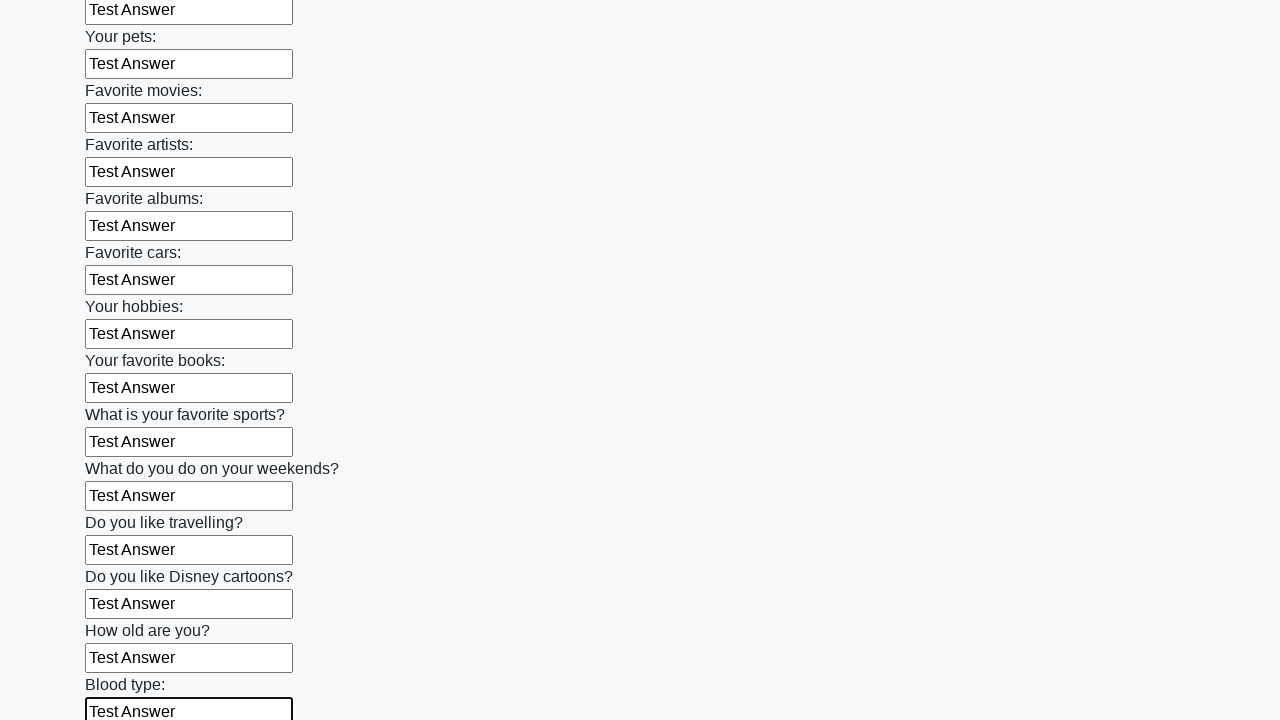

Filled input field with 'Test Answer' on input >> nth=19
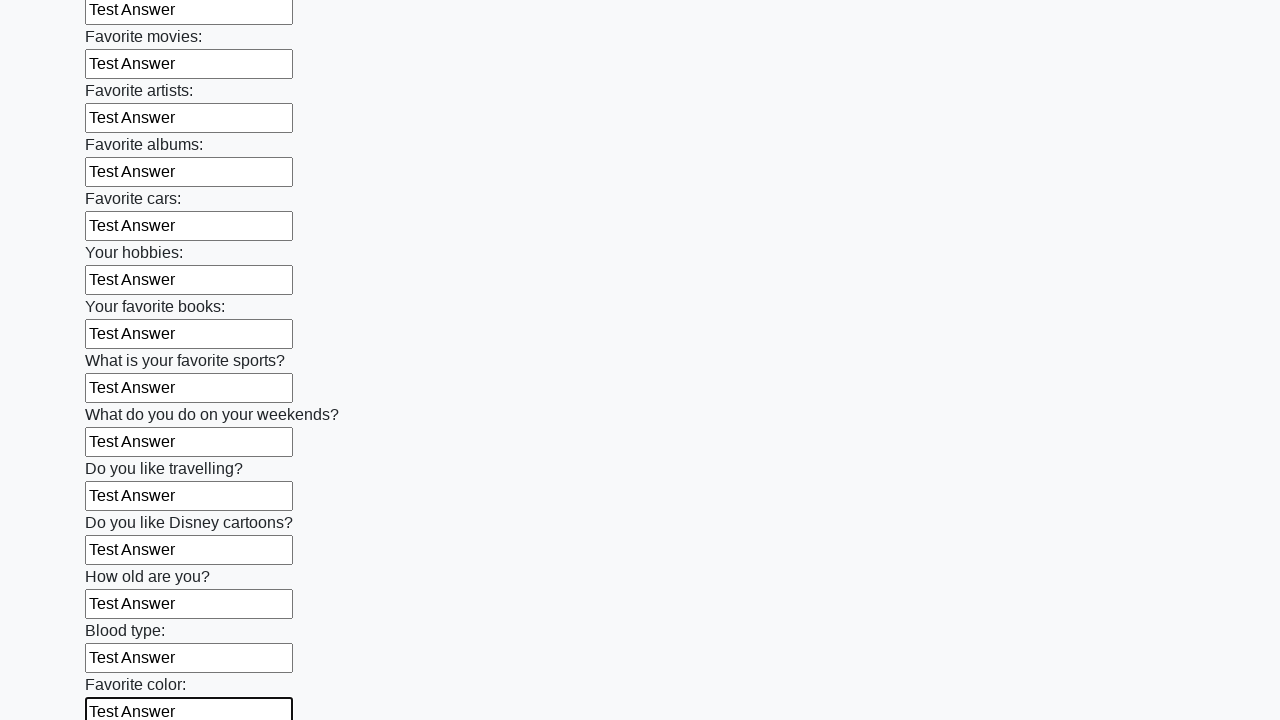

Filled input field with 'Test Answer' on input >> nth=20
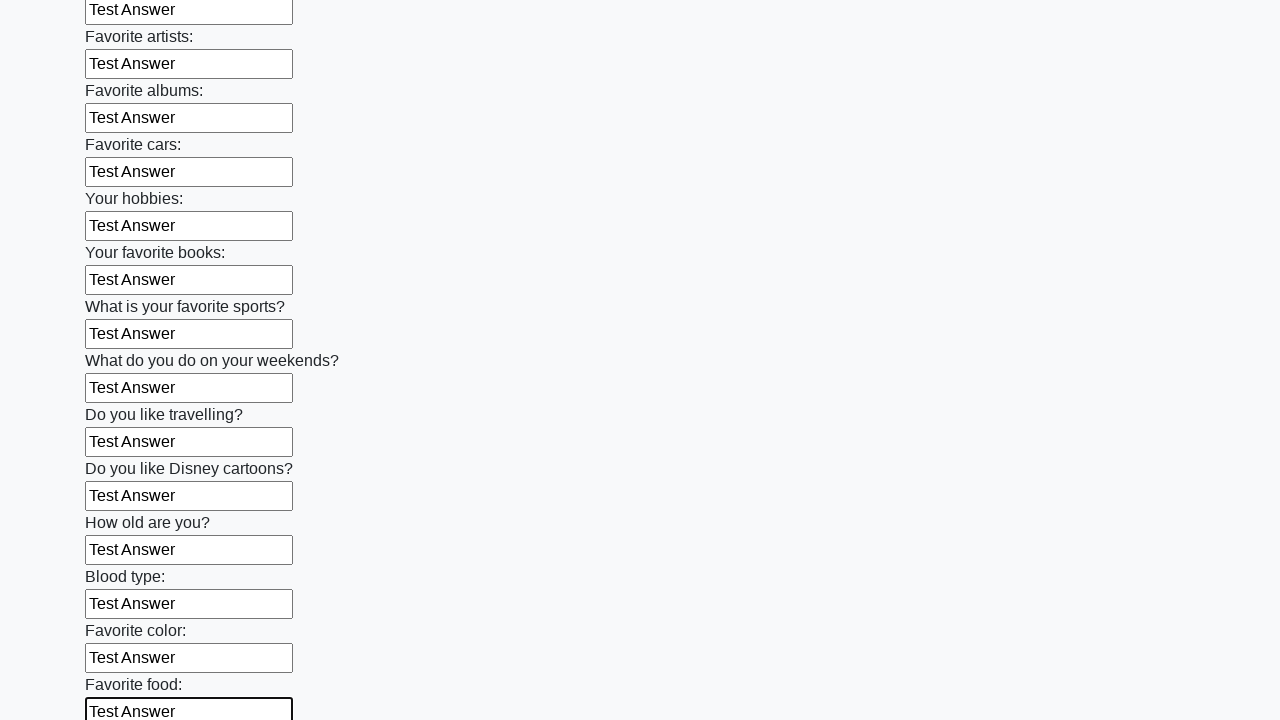

Filled input field with 'Test Answer' on input >> nth=21
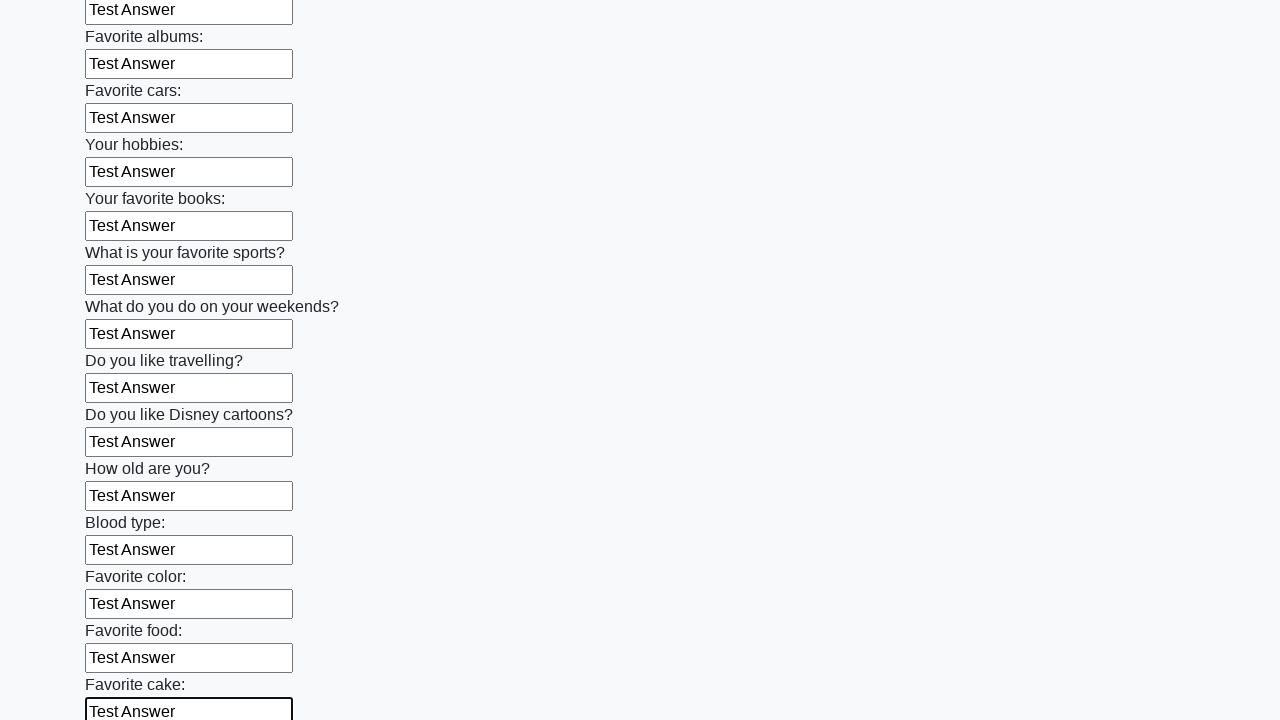

Filled input field with 'Test Answer' on input >> nth=22
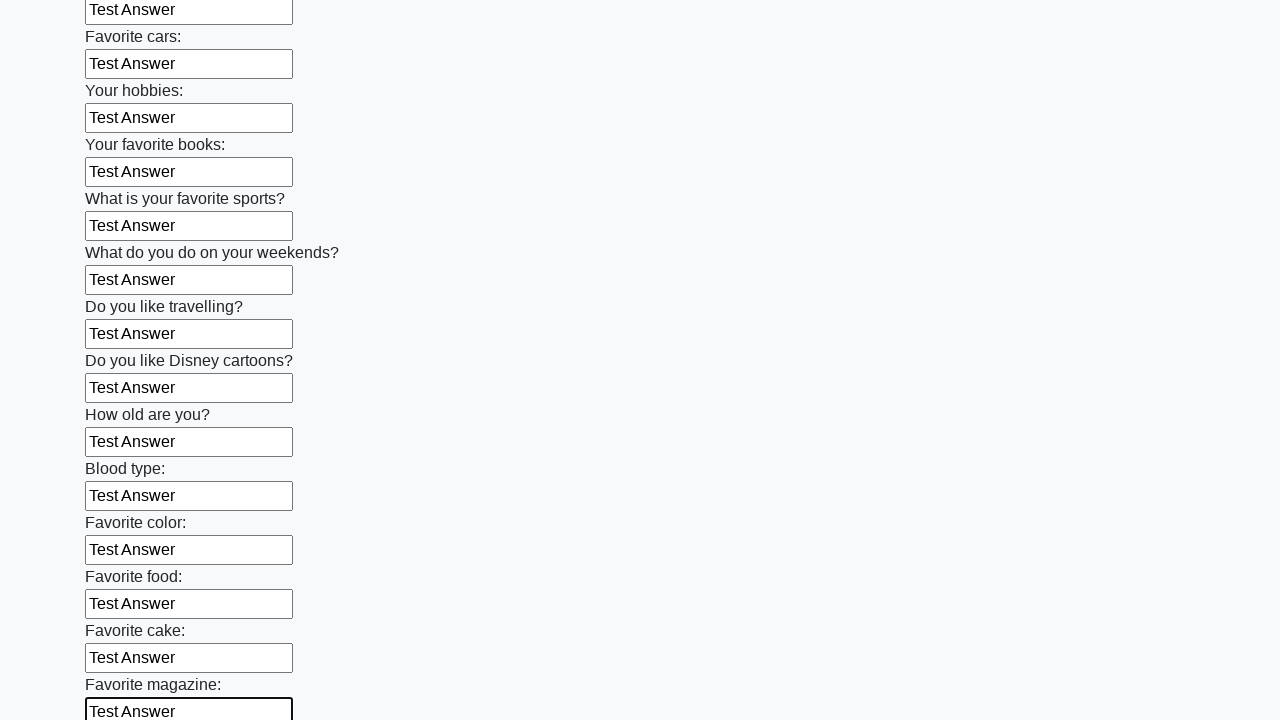

Filled input field with 'Test Answer' on input >> nth=23
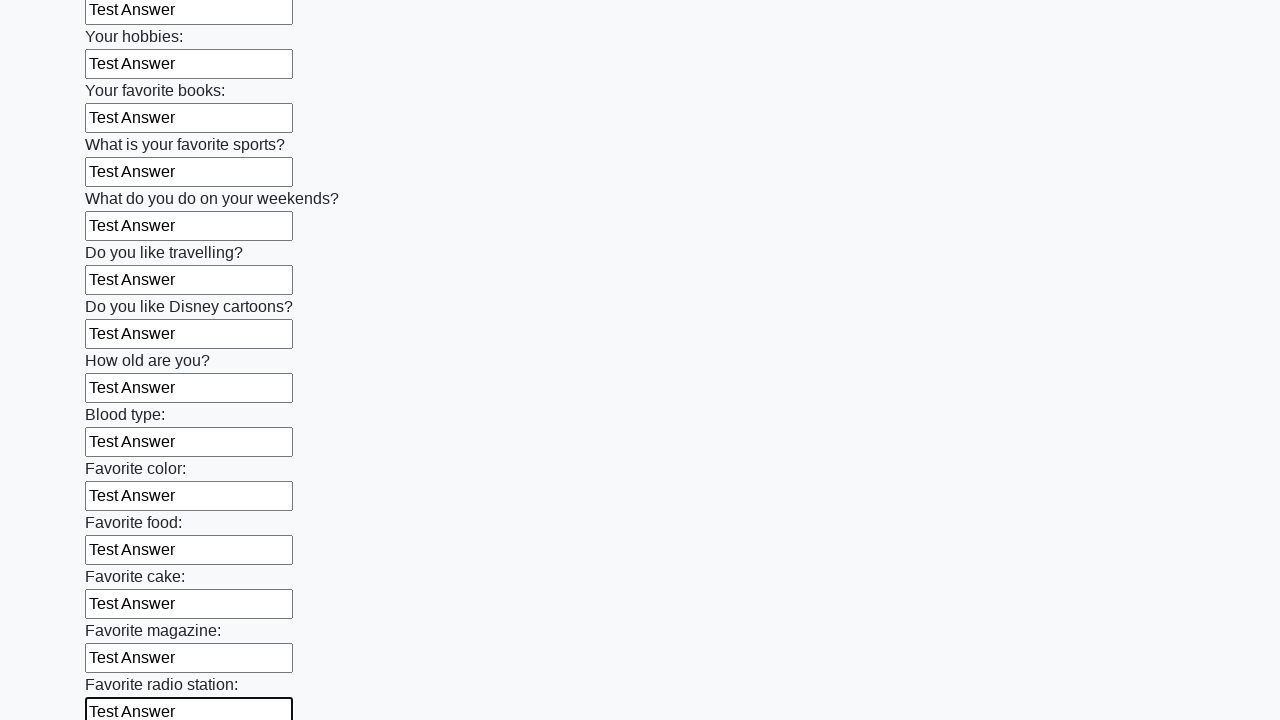

Filled input field with 'Test Answer' on input >> nth=24
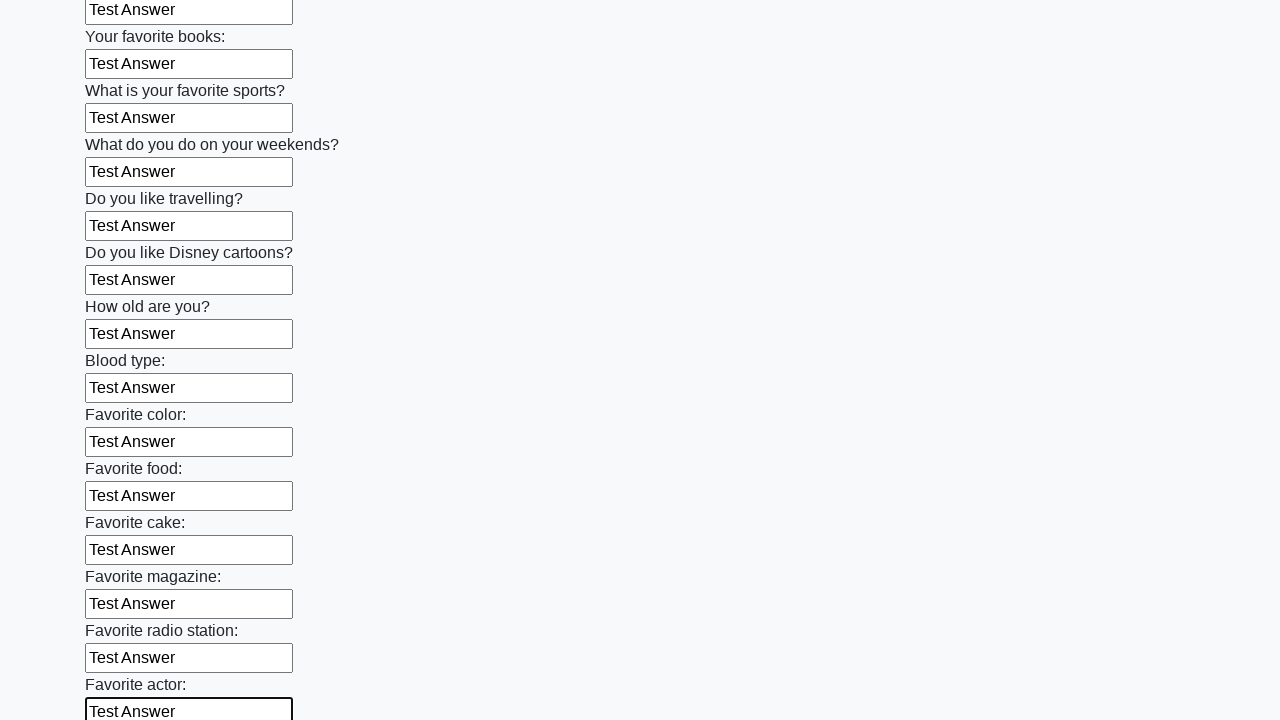

Filled input field with 'Test Answer' on input >> nth=25
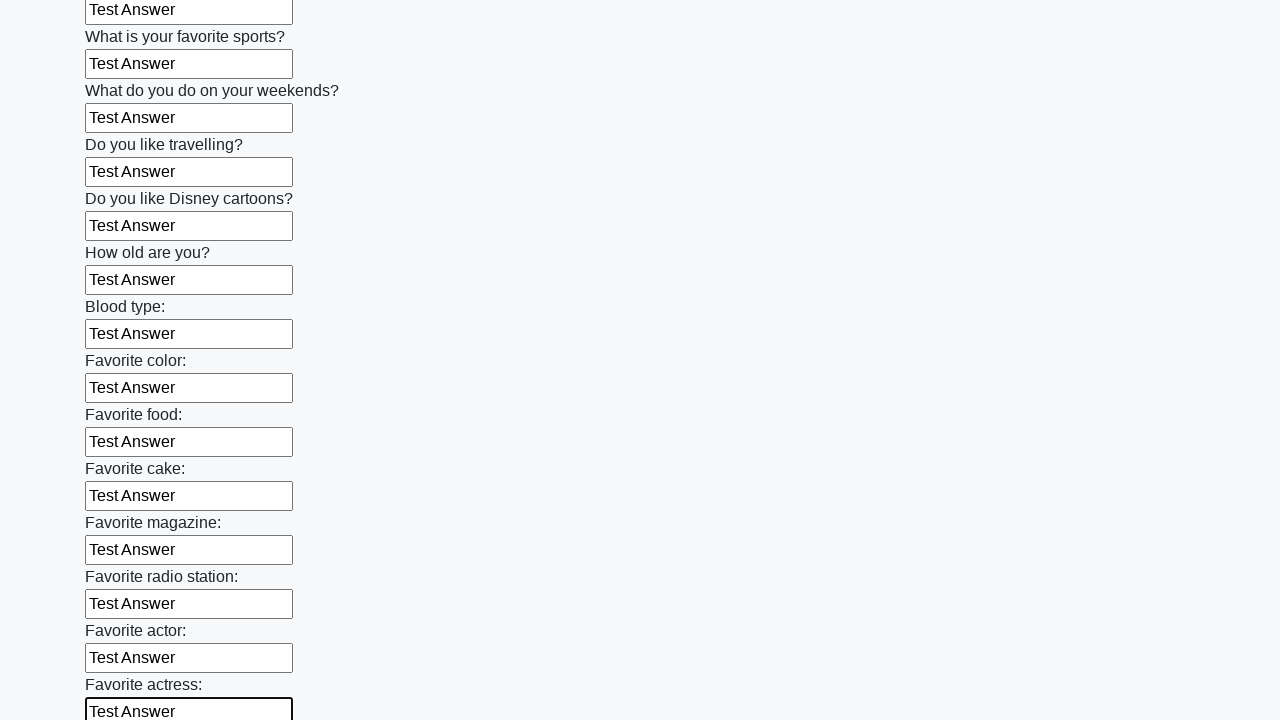

Filled input field with 'Test Answer' on input >> nth=26
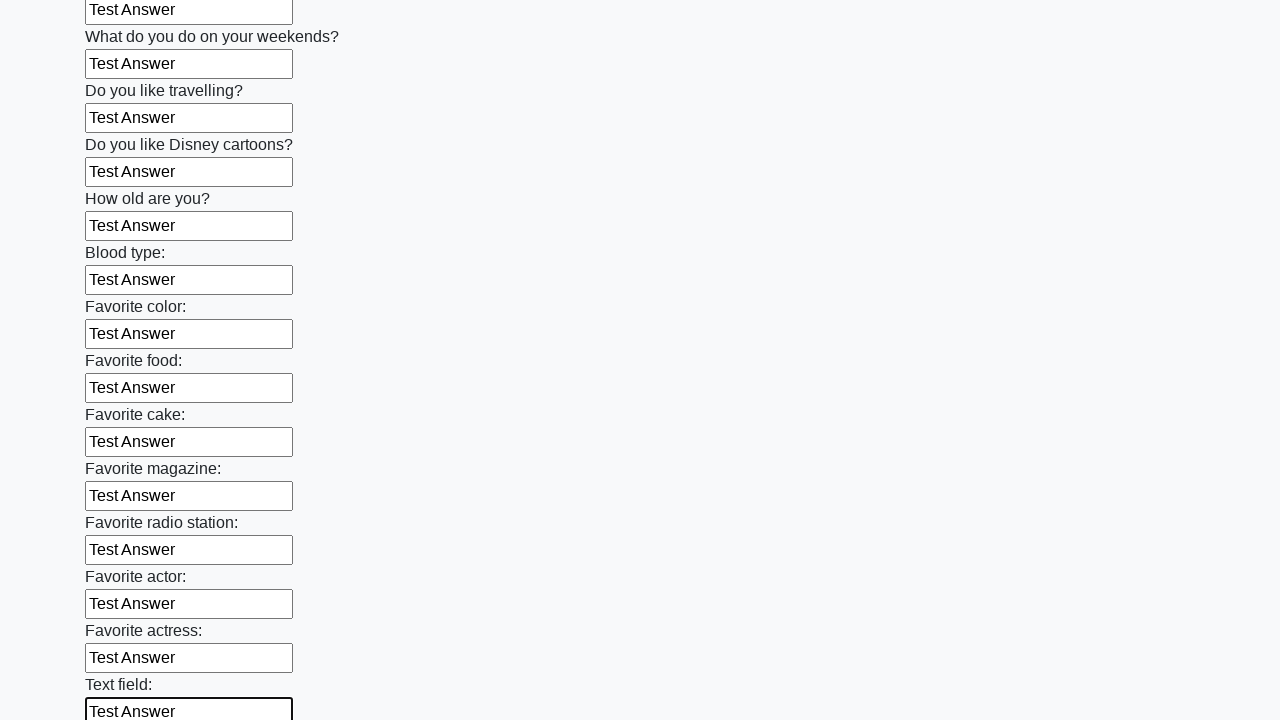

Filled input field with 'Test Answer' on input >> nth=27
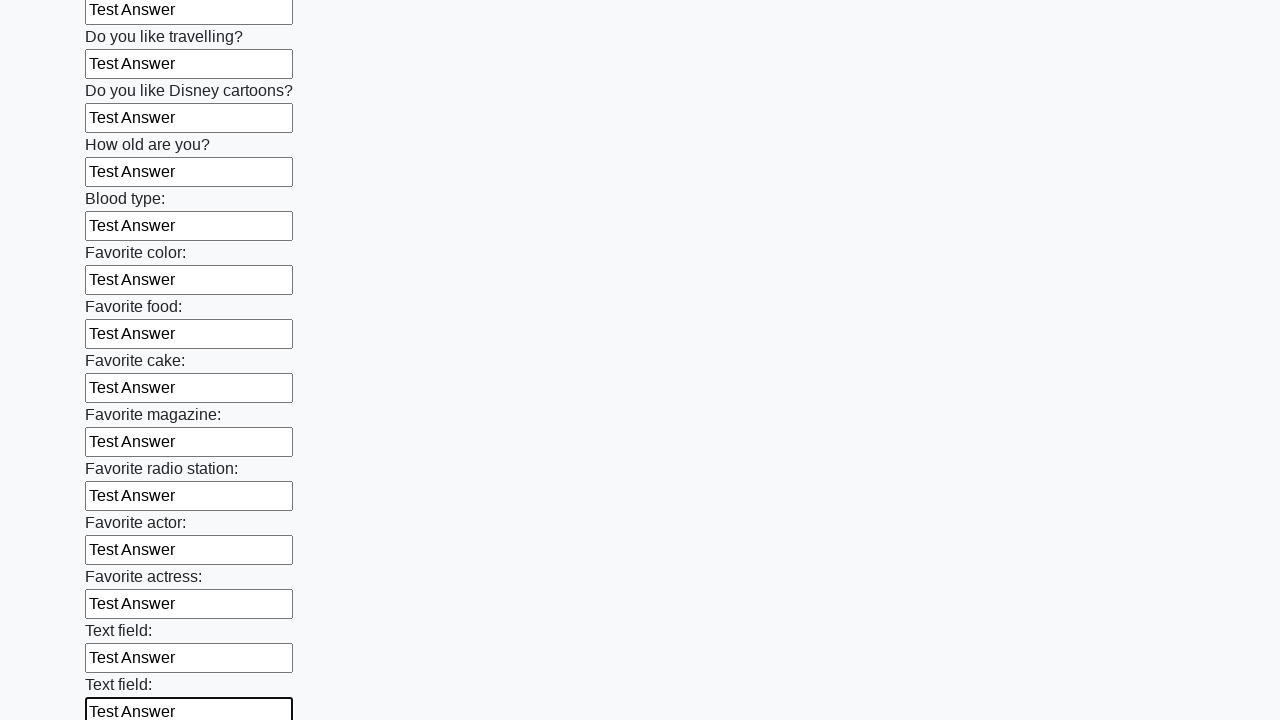

Filled input field with 'Test Answer' on input >> nth=28
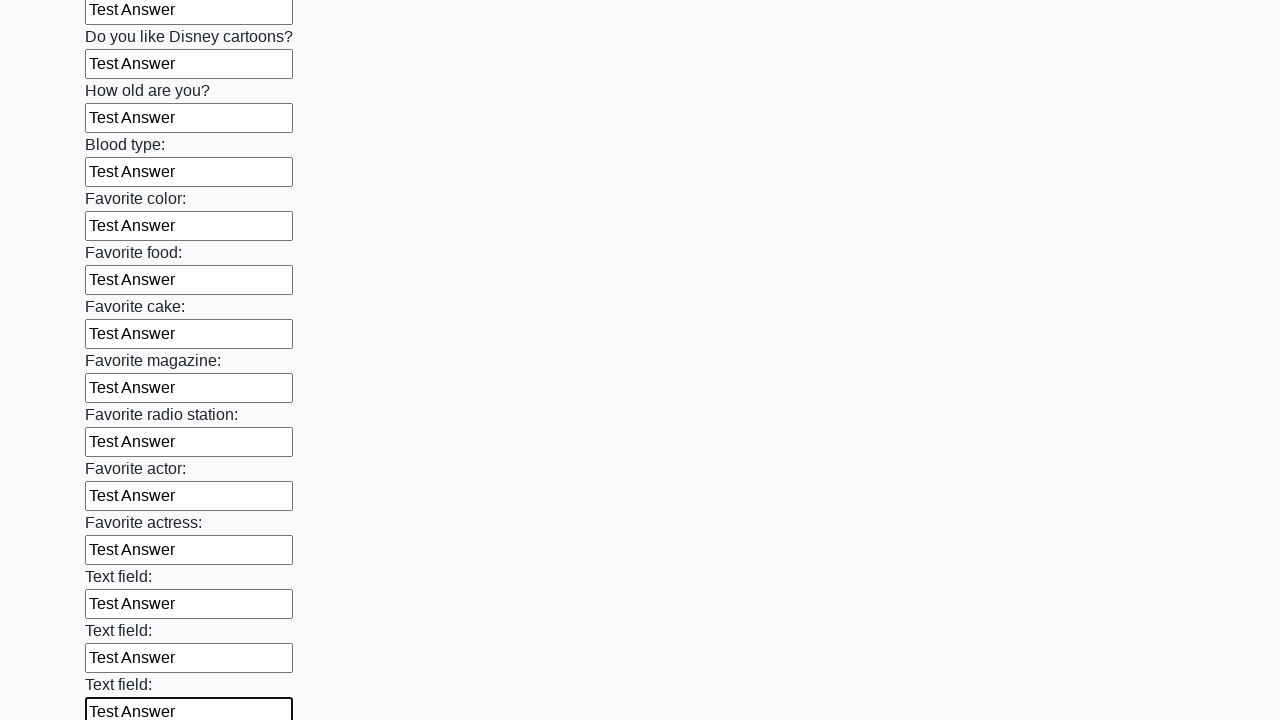

Filled input field with 'Test Answer' on input >> nth=29
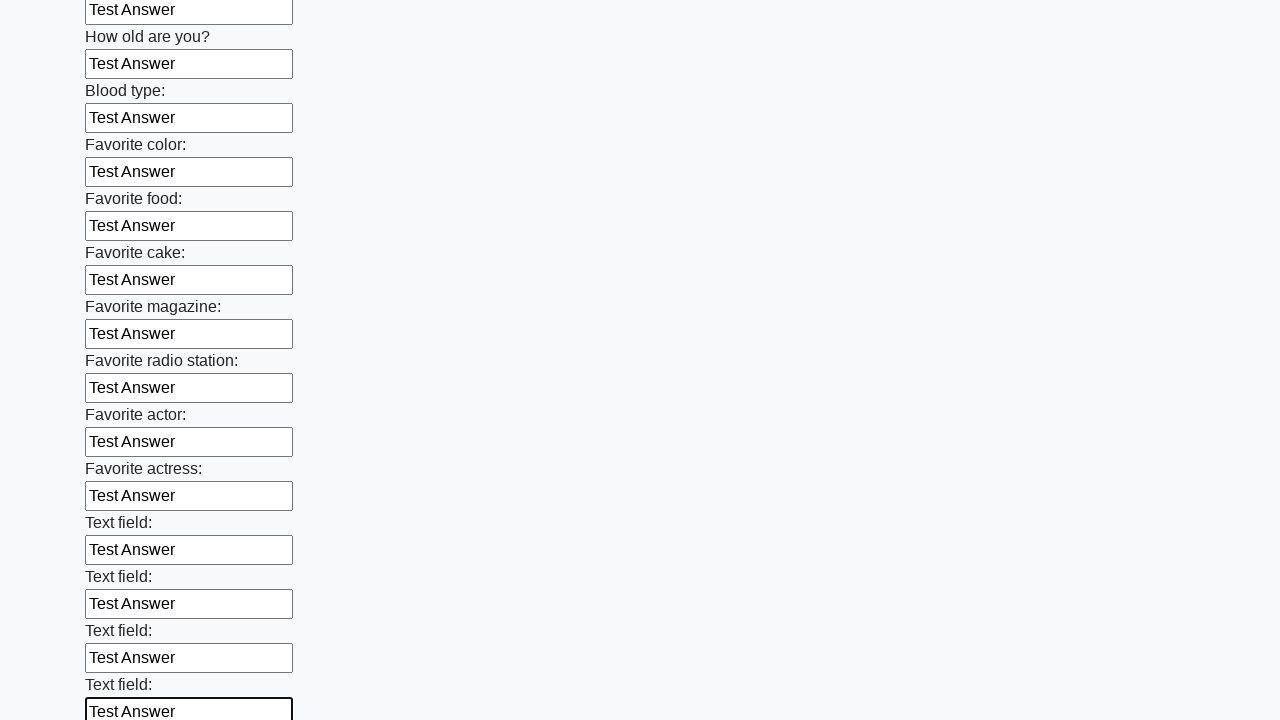

Filled input field with 'Test Answer' on input >> nth=30
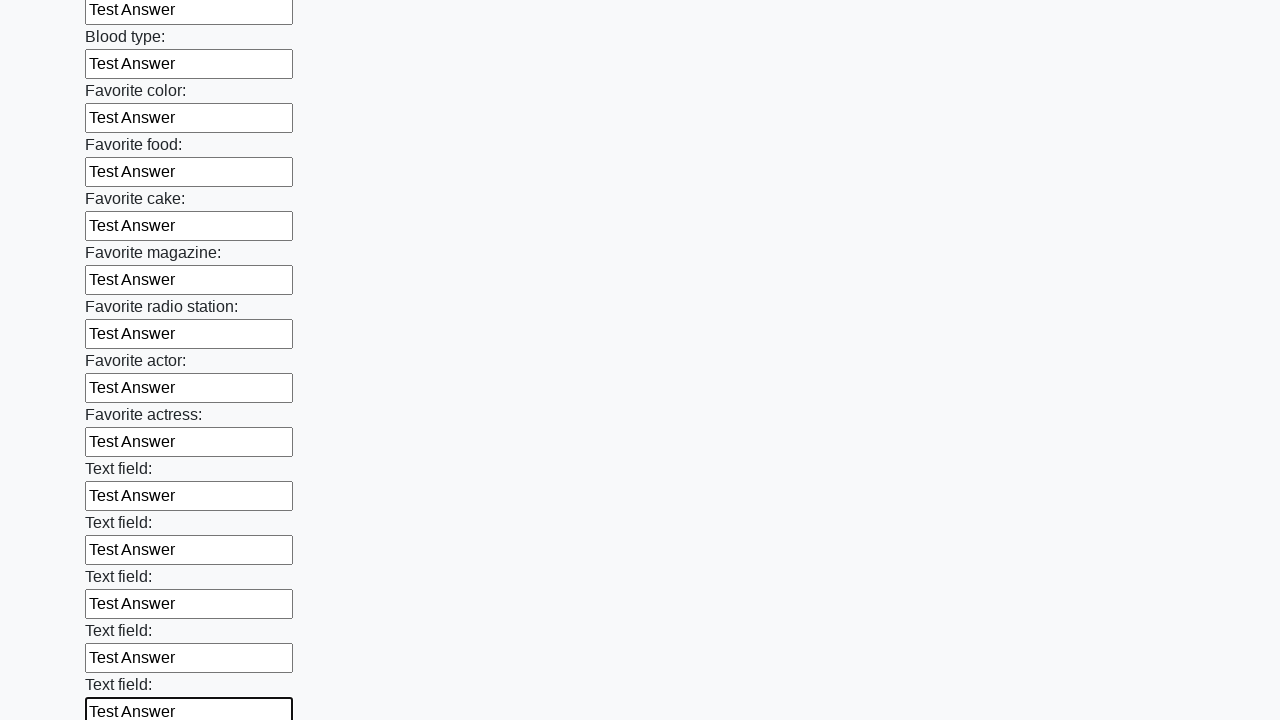

Filled input field with 'Test Answer' on input >> nth=31
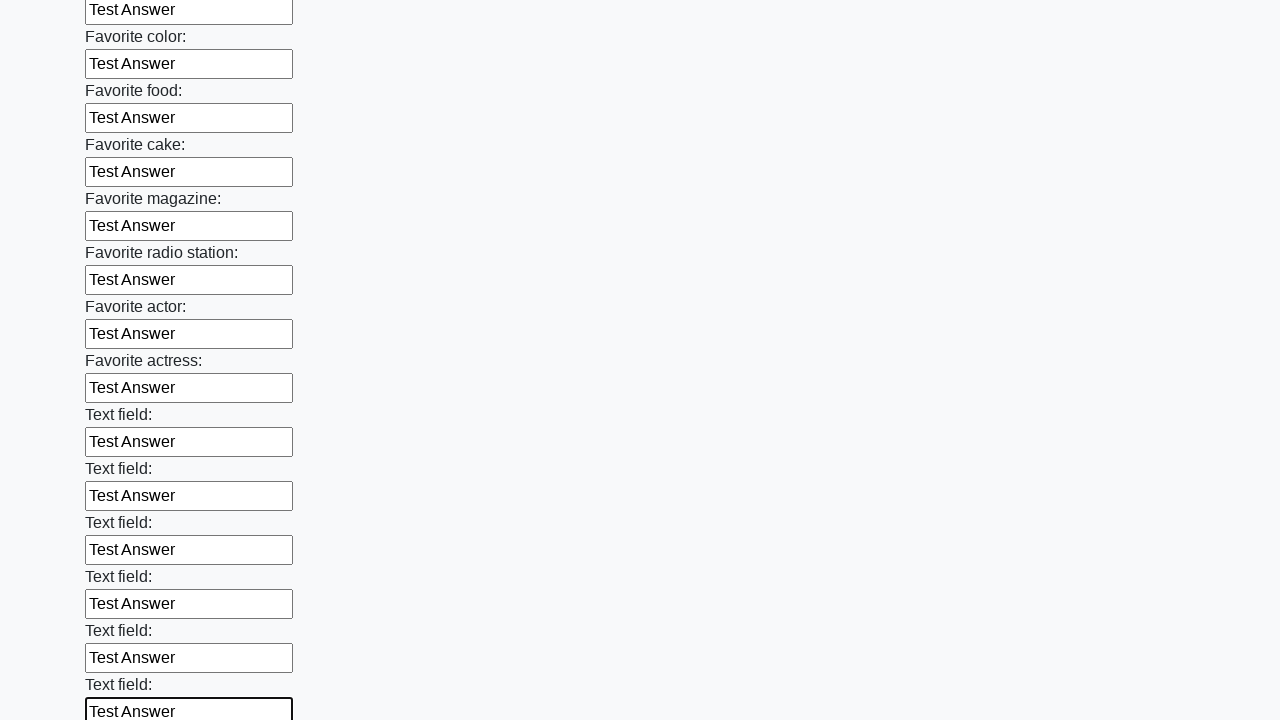

Filled input field with 'Test Answer' on input >> nth=32
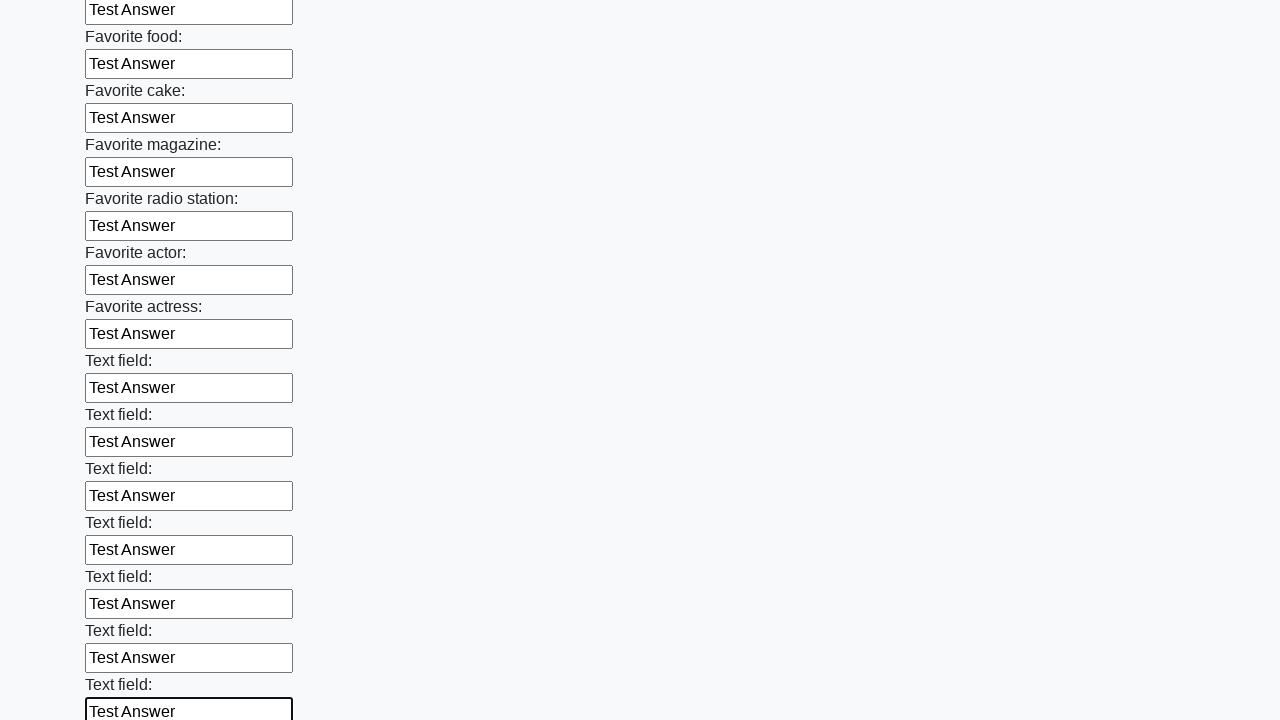

Filled input field with 'Test Answer' on input >> nth=33
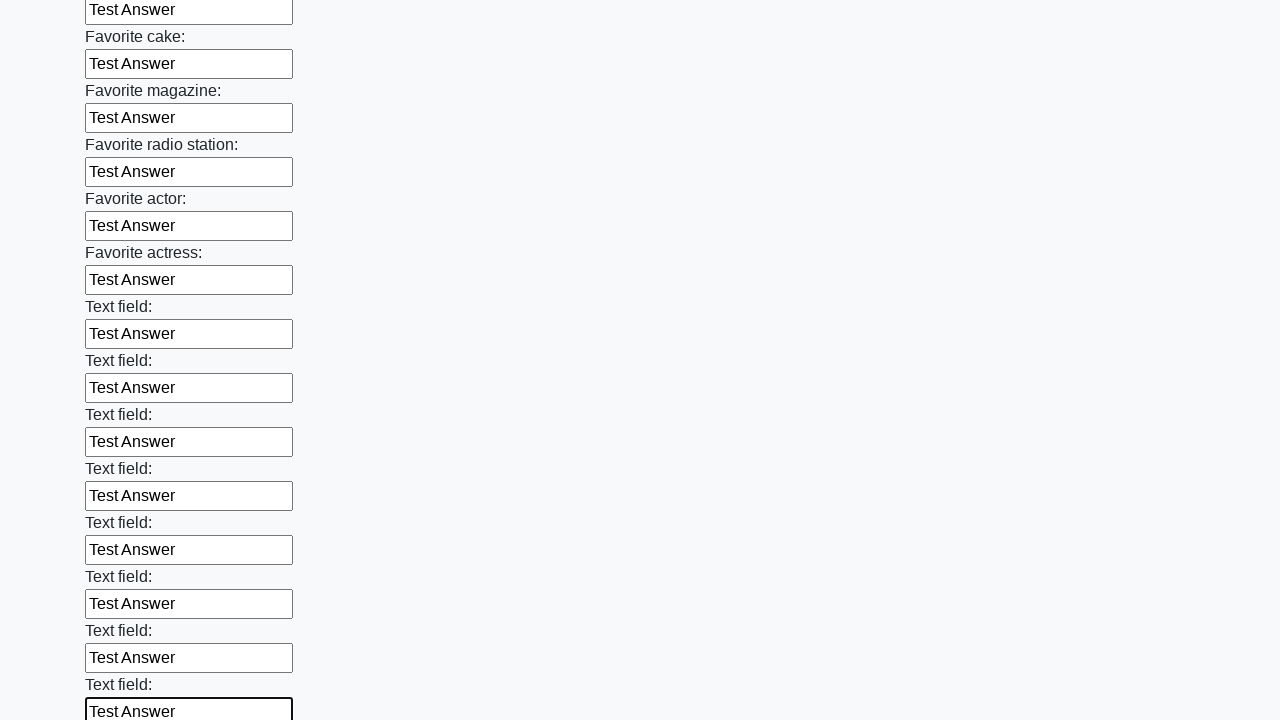

Filled input field with 'Test Answer' on input >> nth=34
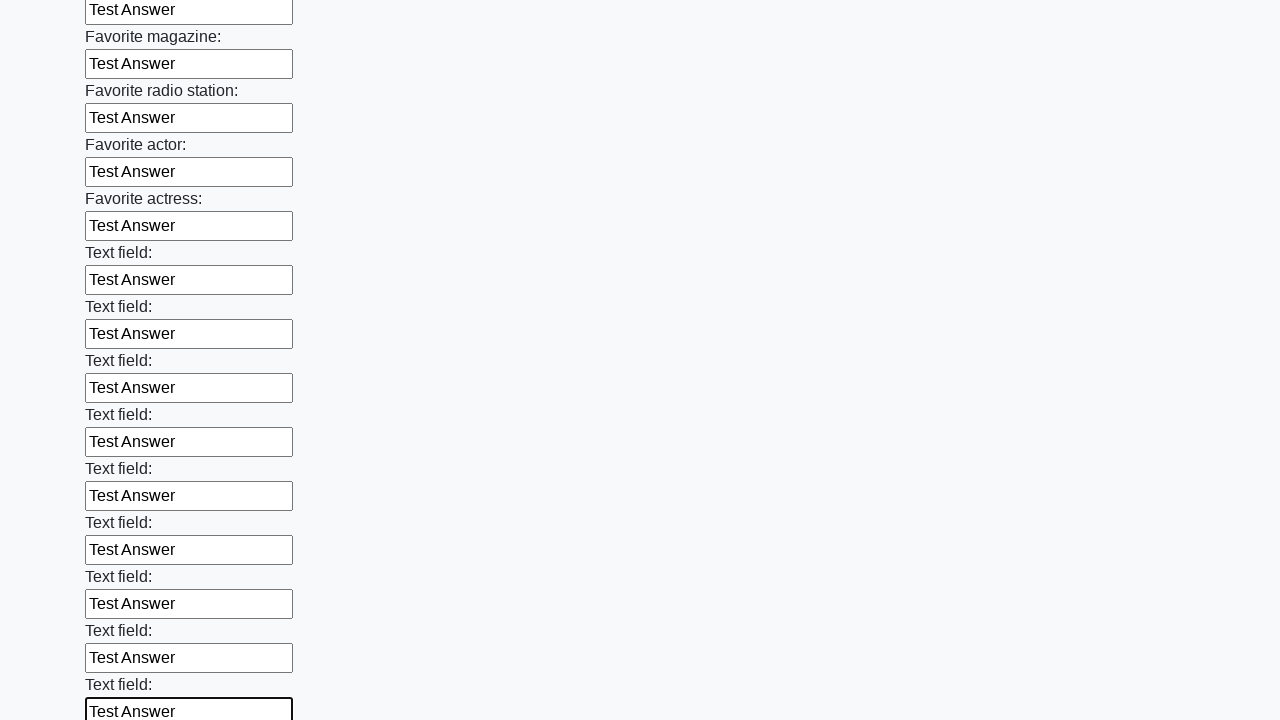

Filled input field with 'Test Answer' on input >> nth=35
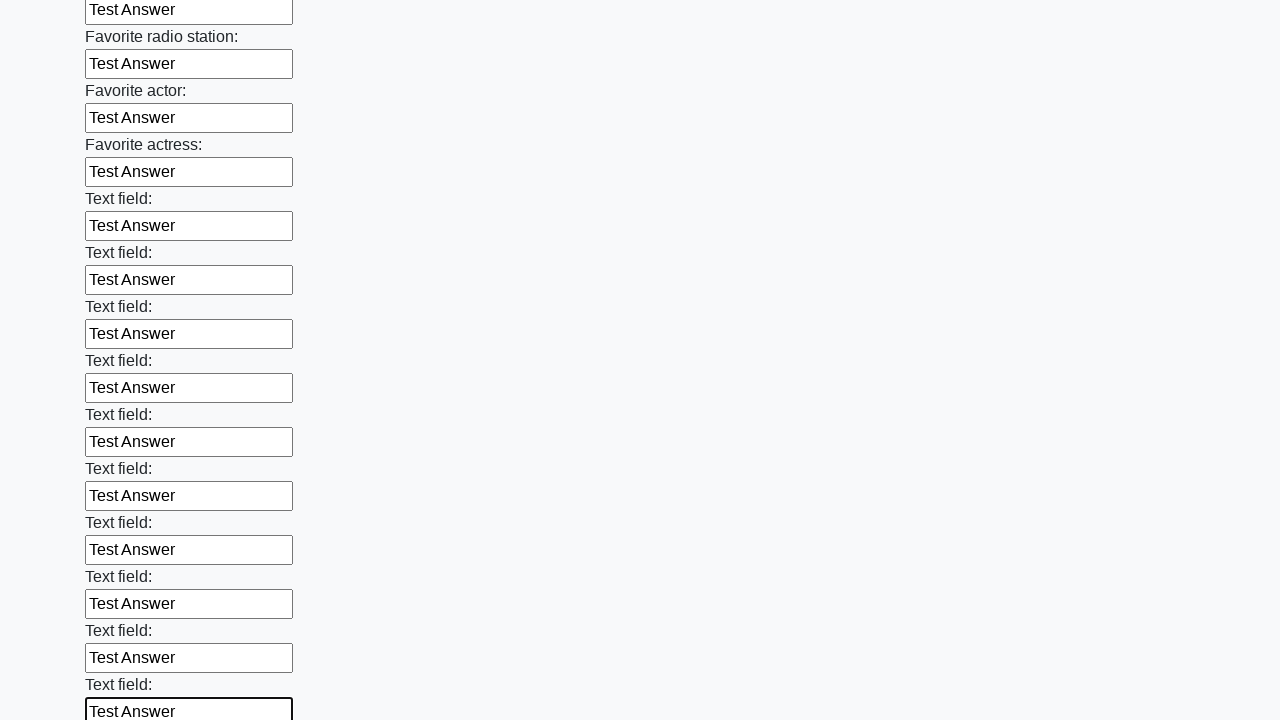

Filled input field with 'Test Answer' on input >> nth=36
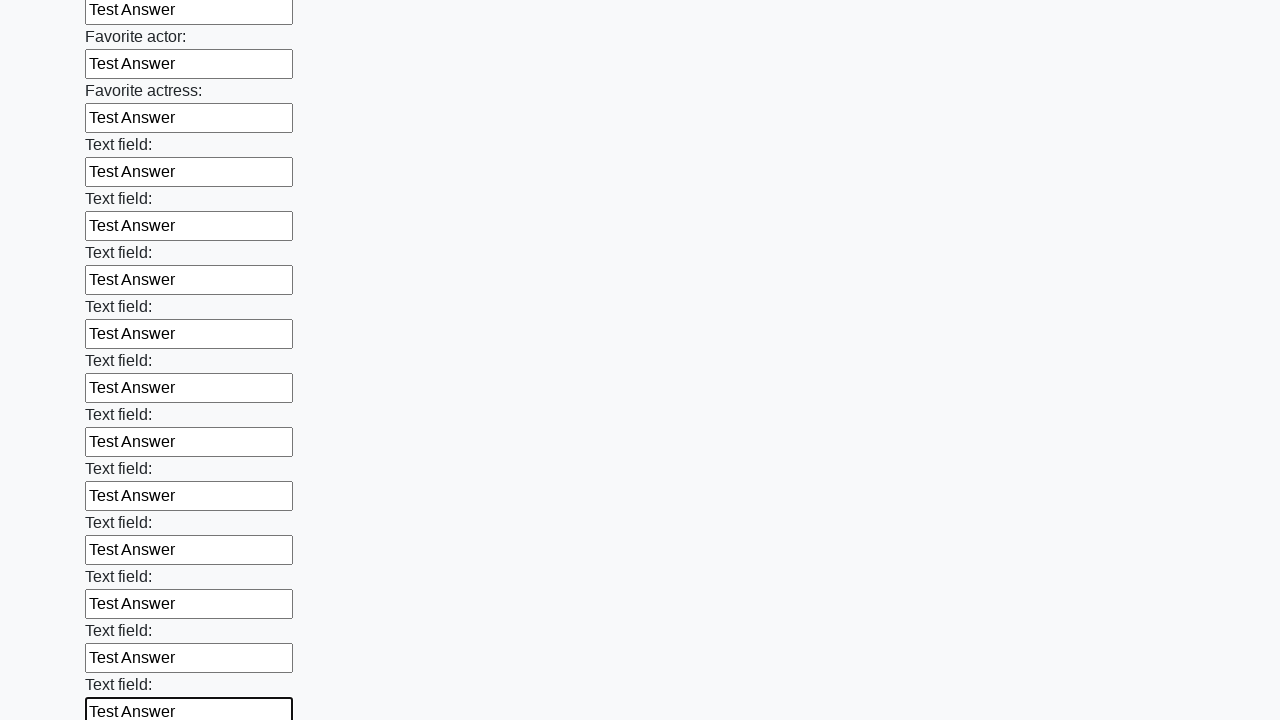

Filled input field with 'Test Answer' on input >> nth=37
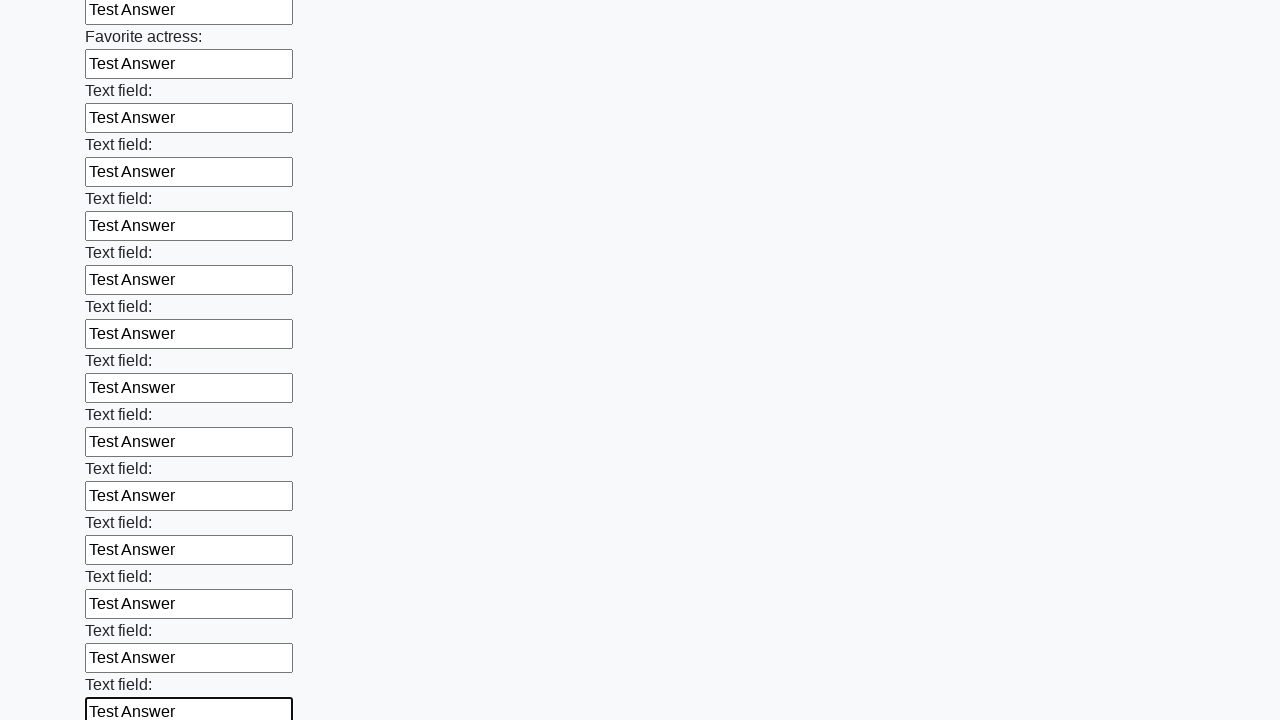

Filled input field with 'Test Answer' on input >> nth=38
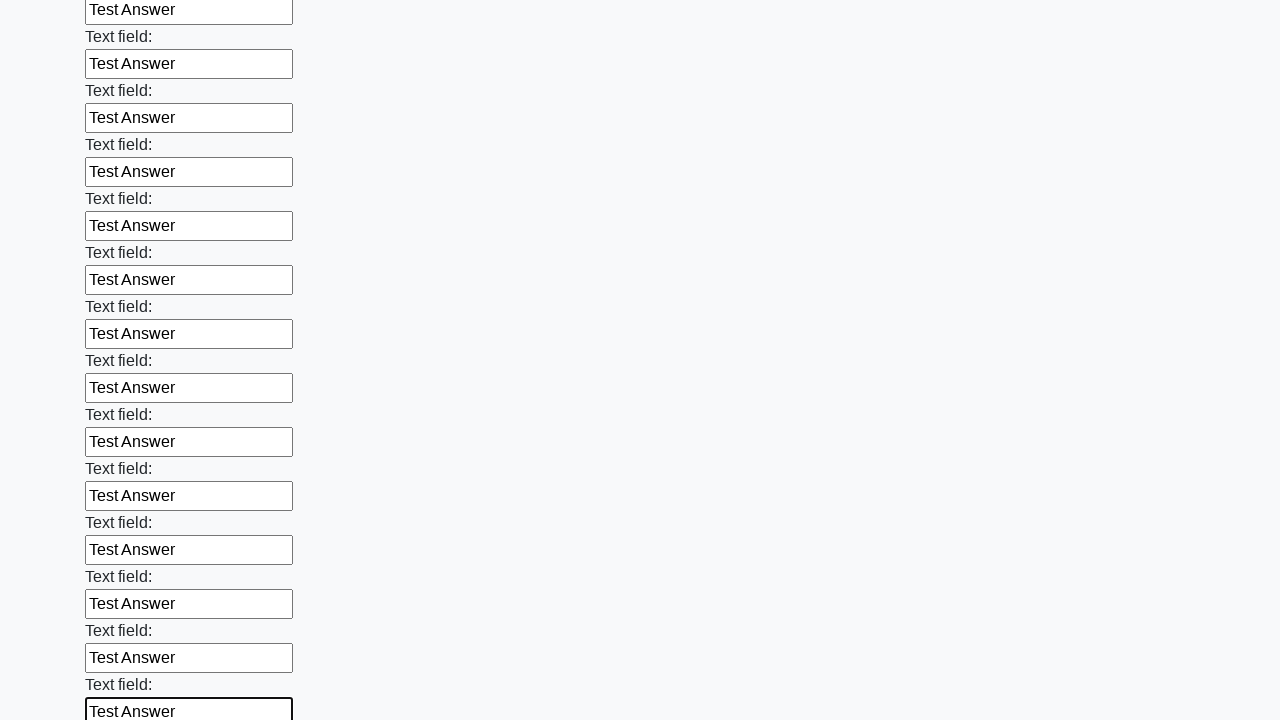

Filled input field with 'Test Answer' on input >> nth=39
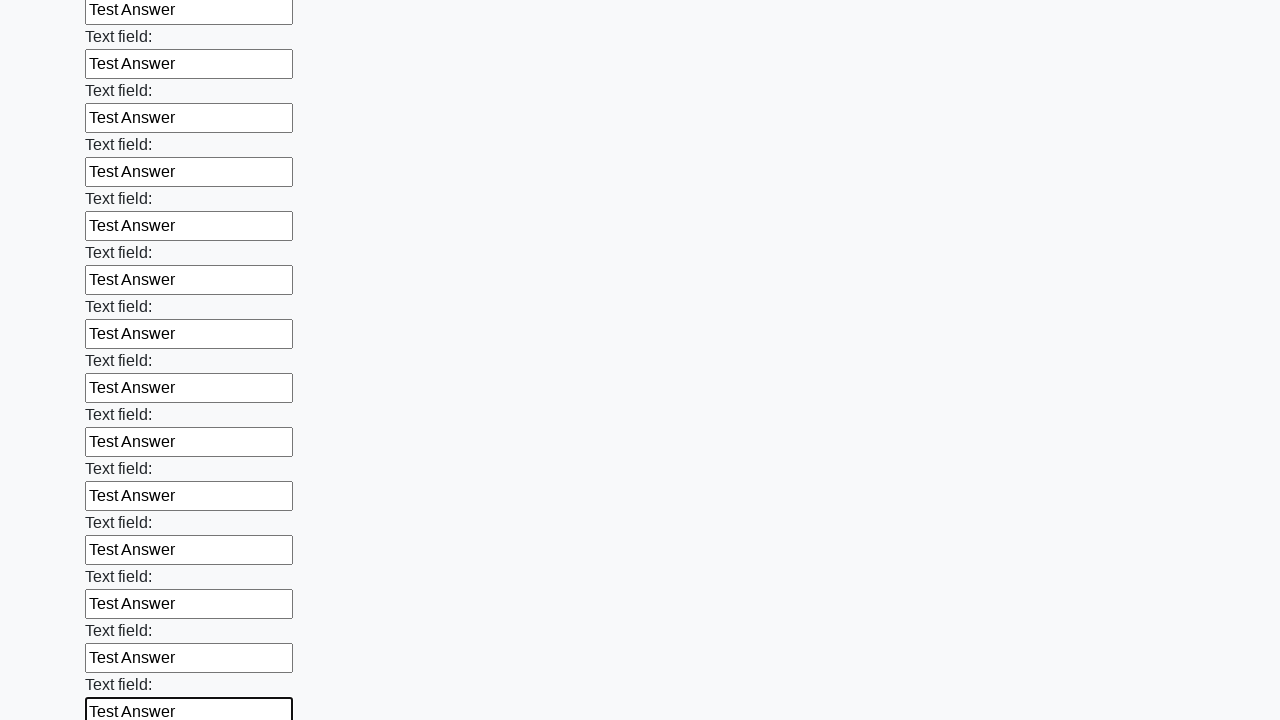

Filled input field with 'Test Answer' on input >> nth=40
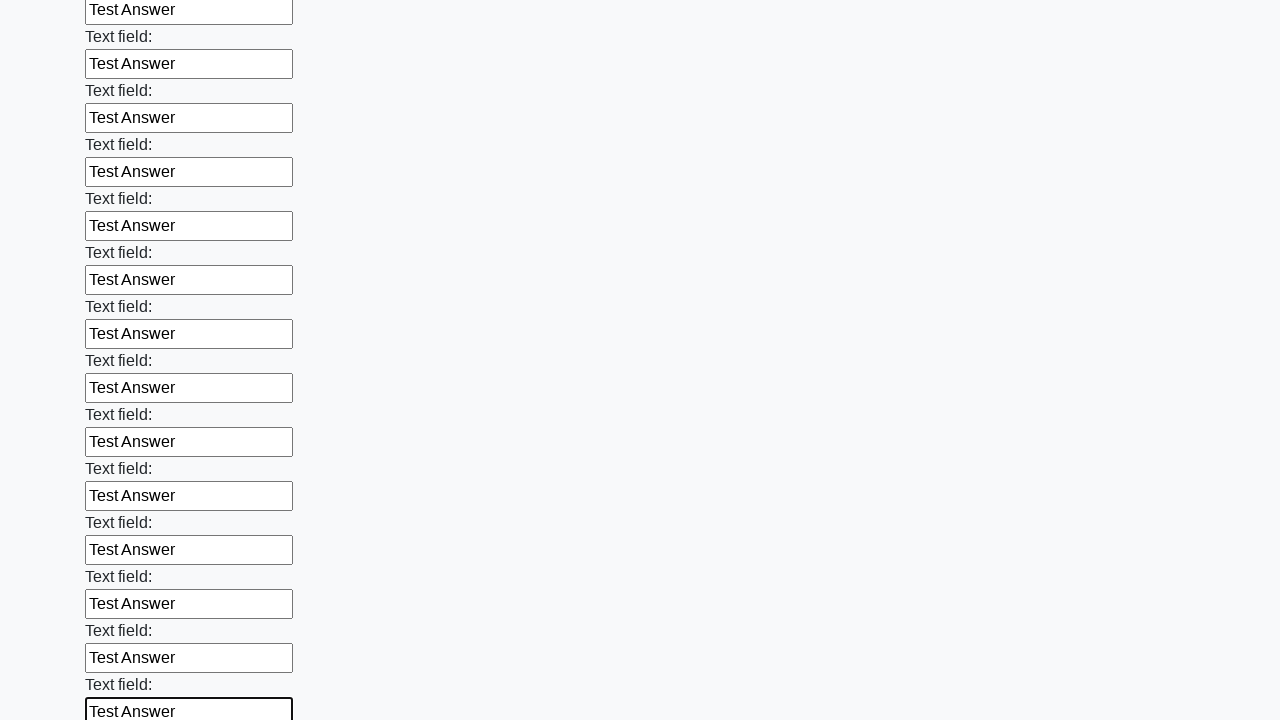

Filled input field with 'Test Answer' on input >> nth=41
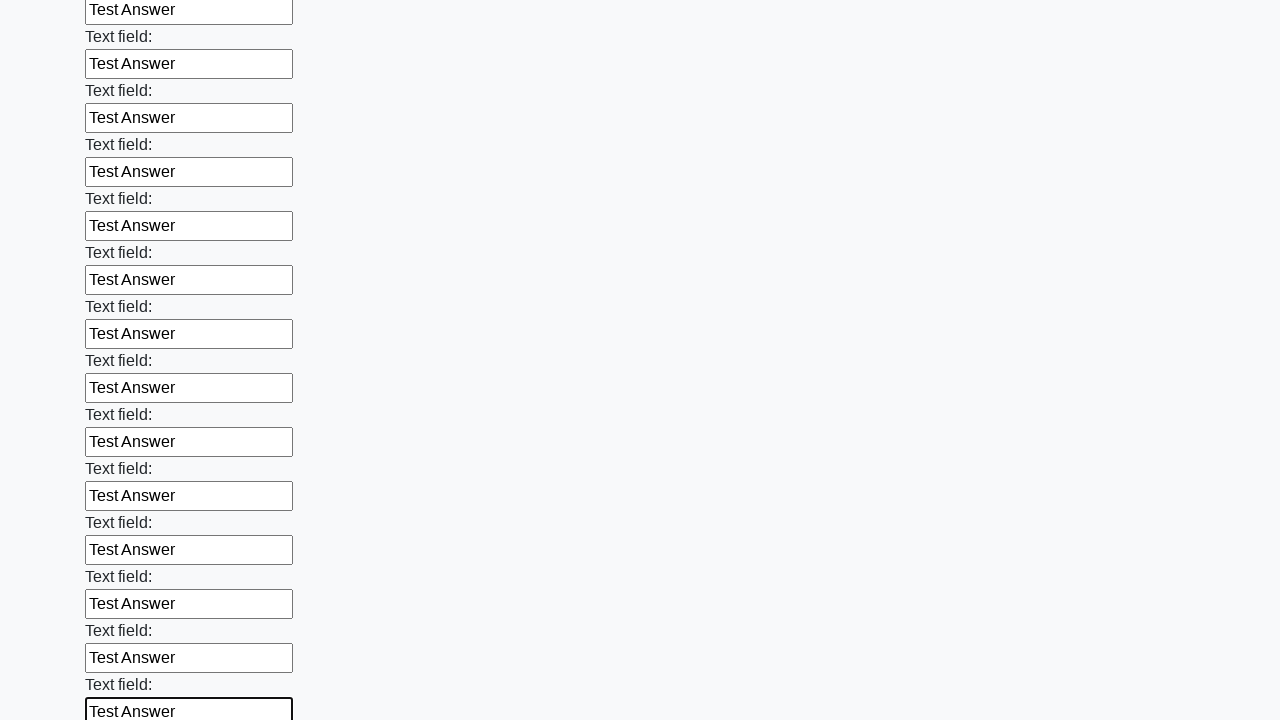

Filled input field with 'Test Answer' on input >> nth=42
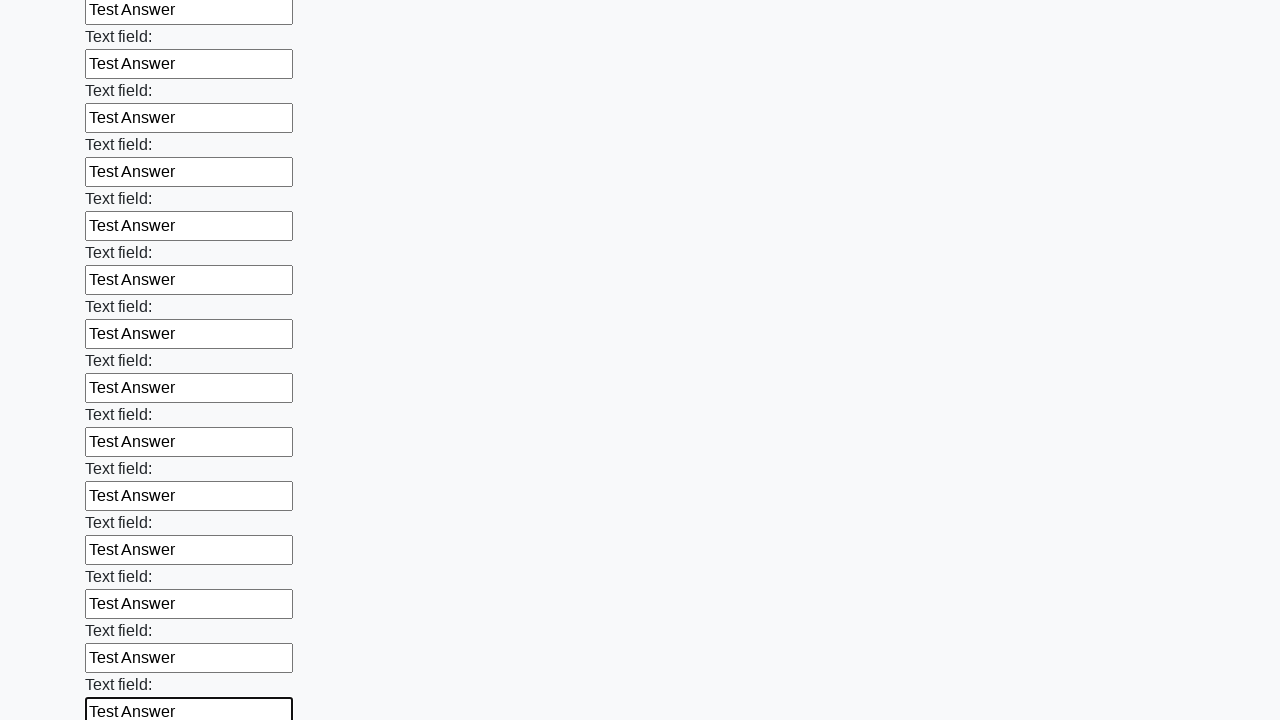

Filled input field with 'Test Answer' on input >> nth=43
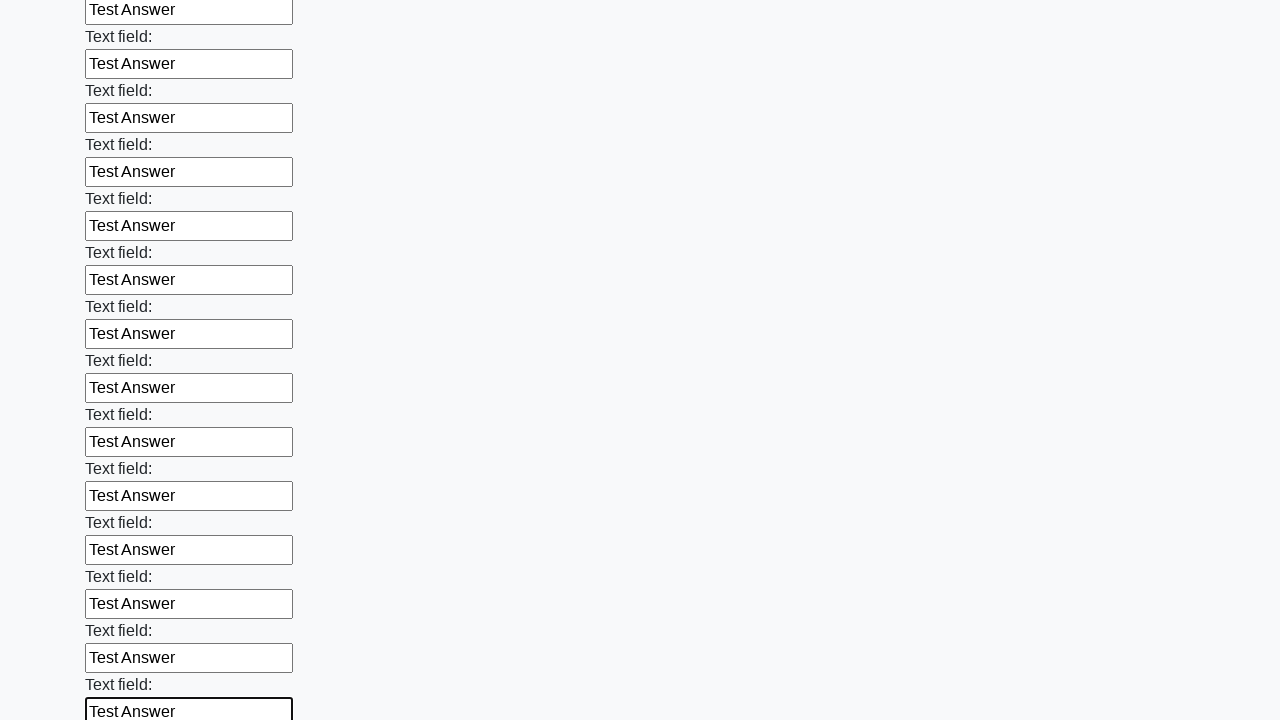

Filled input field with 'Test Answer' on input >> nth=44
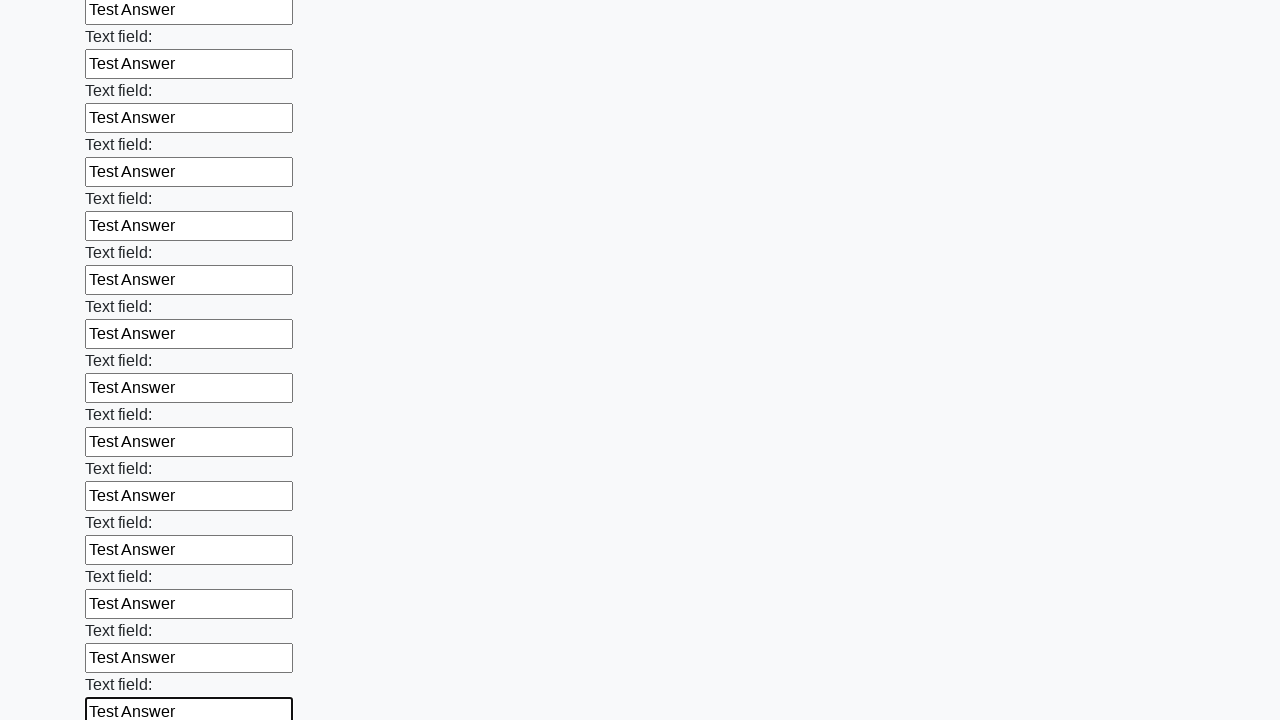

Filled input field with 'Test Answer' on input >> nth=45
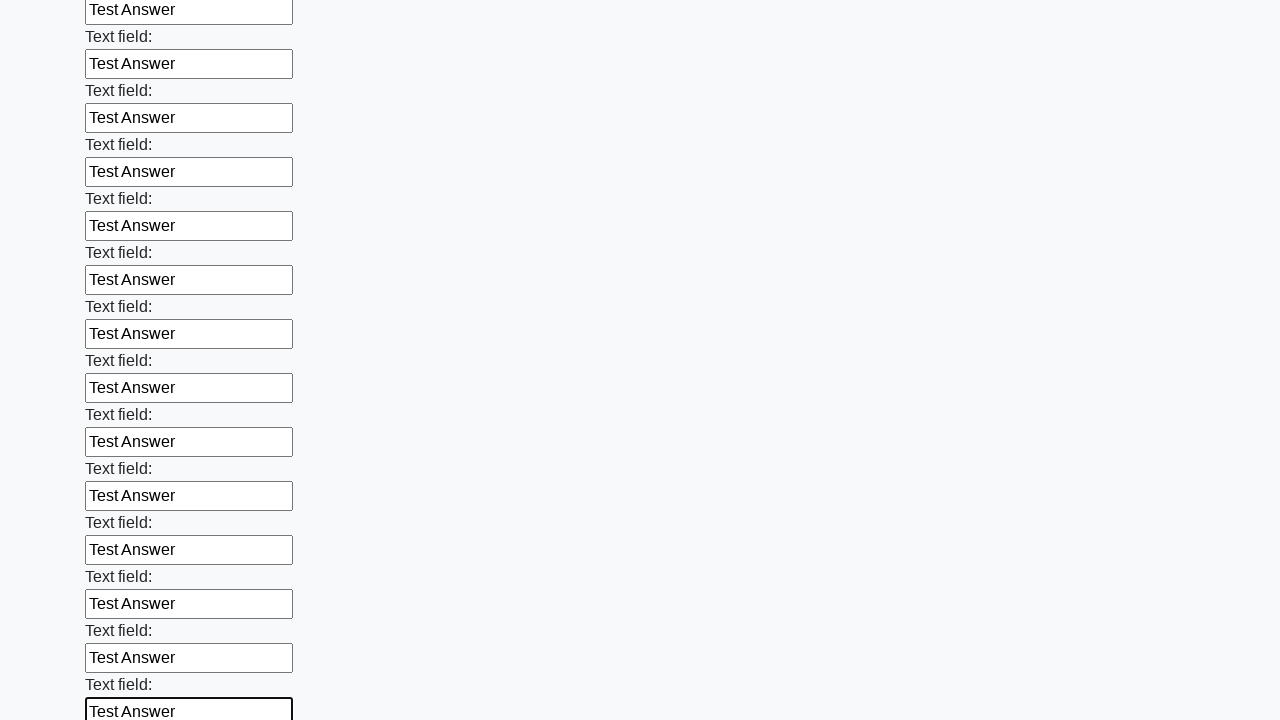

Filled input field with 'Test Answer' on input >> nth=46
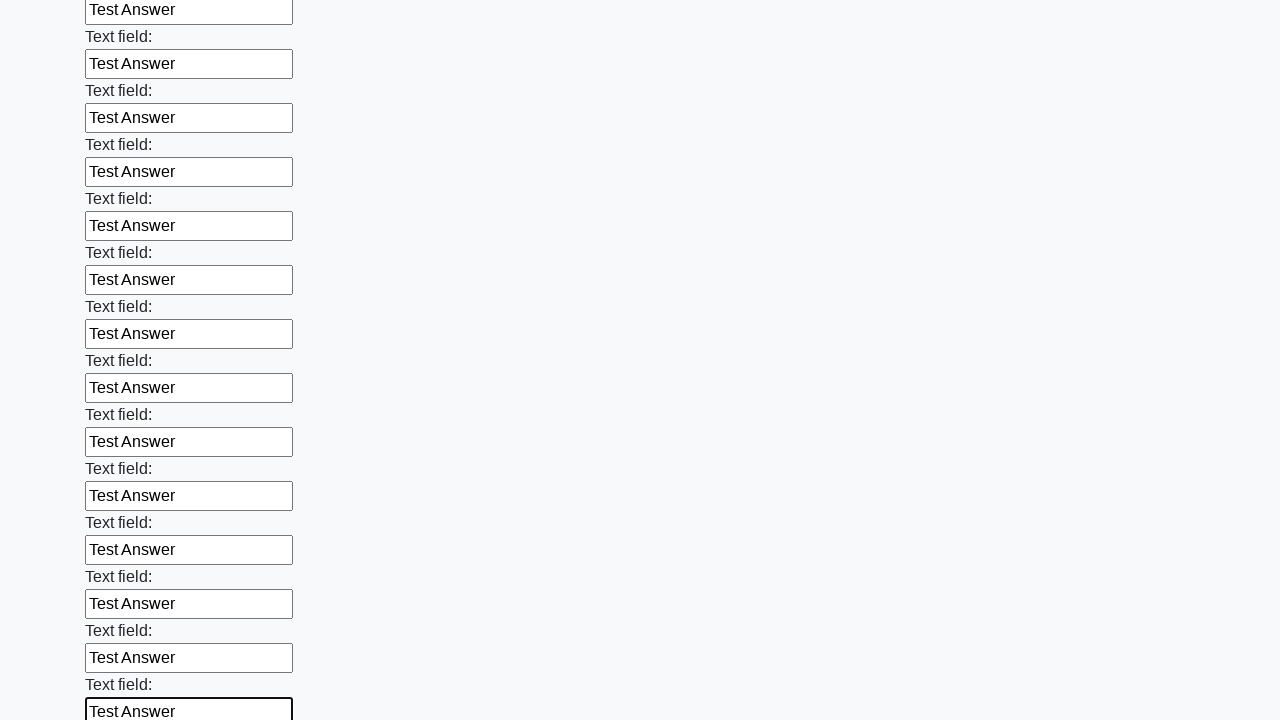

Filled input field with 'Test Answer' on input >> nth=47
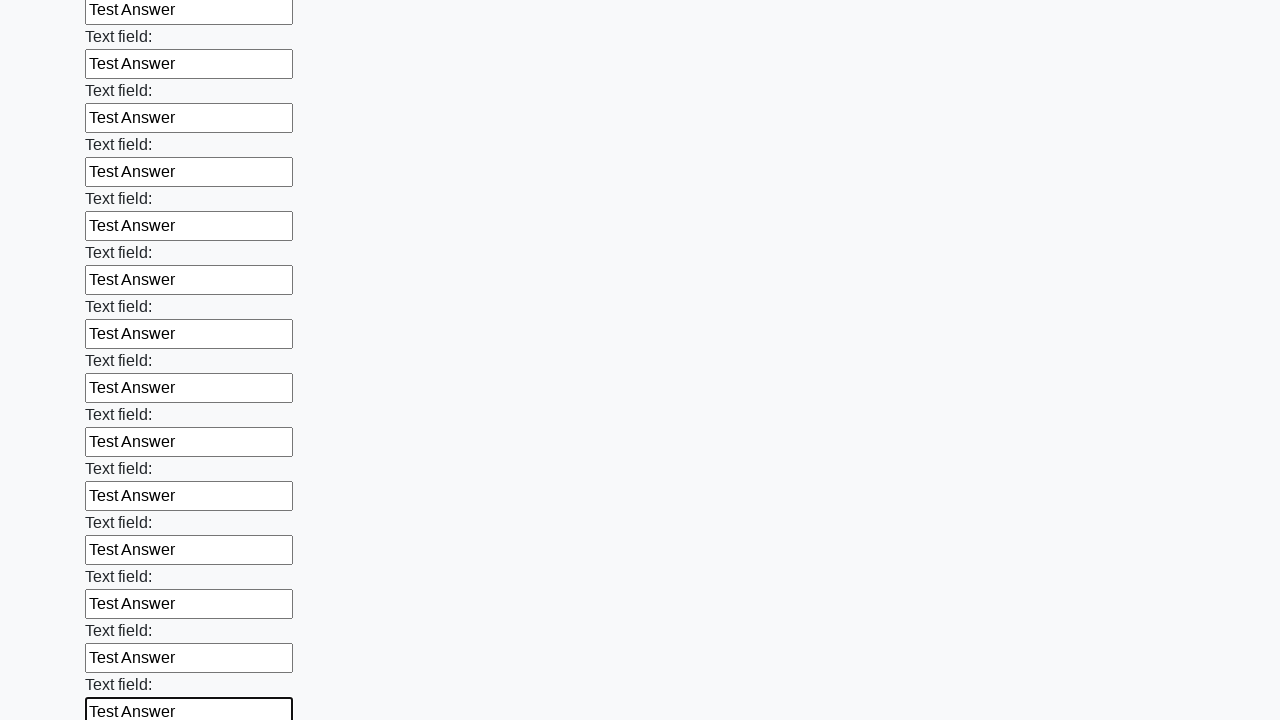

Filled input field with 'Test Answer' on input >> nth=48
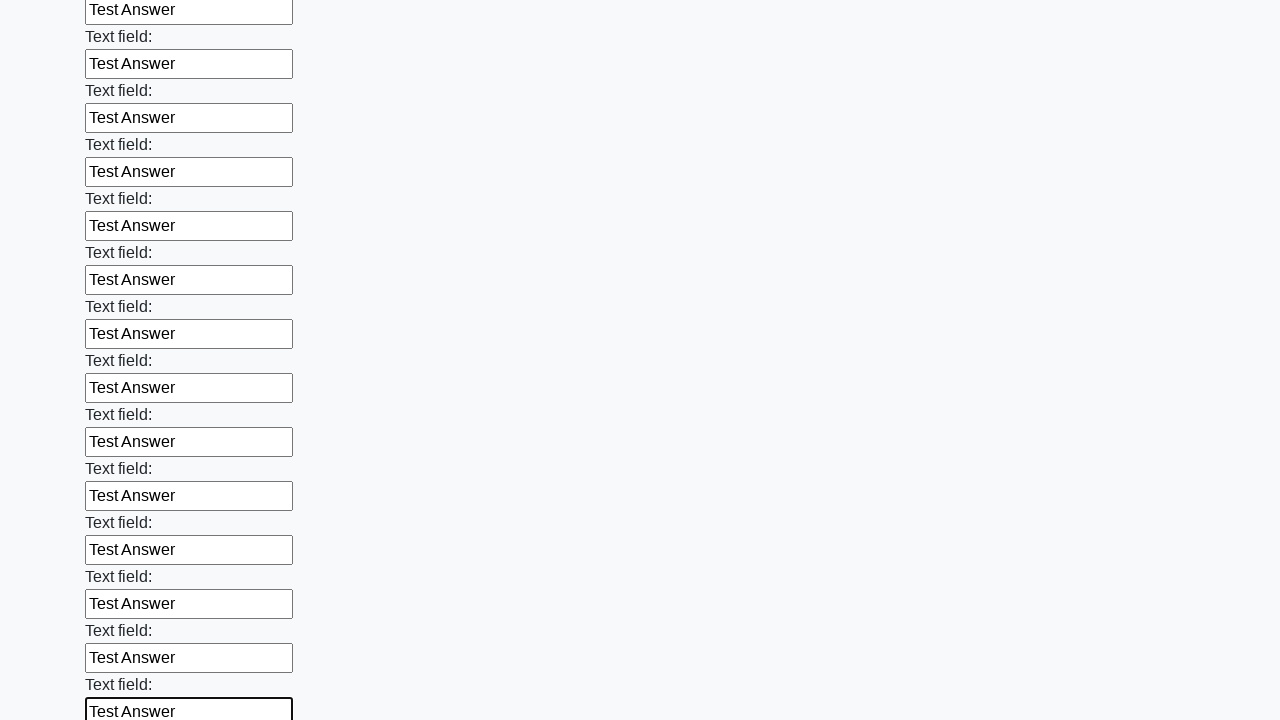

Filled input field with 'Test Answer' on input >> nth=49
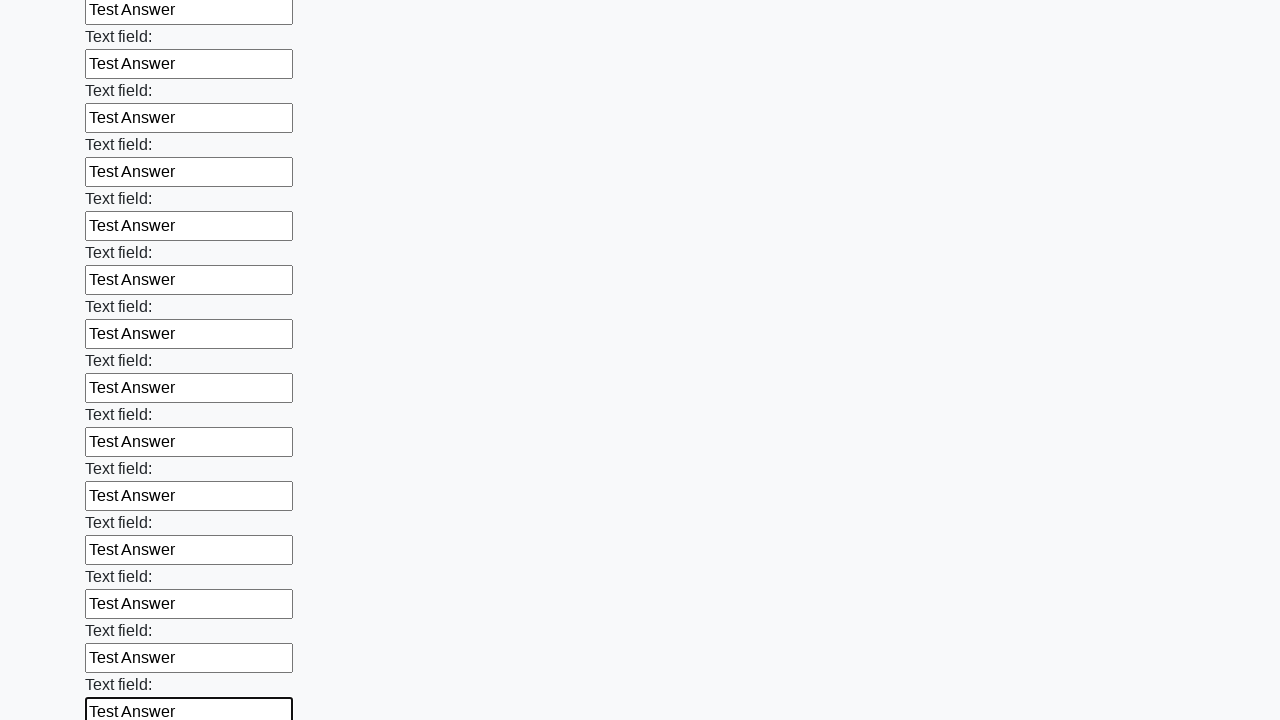

Filled input field with 'Test Answer' on input >> nth=50
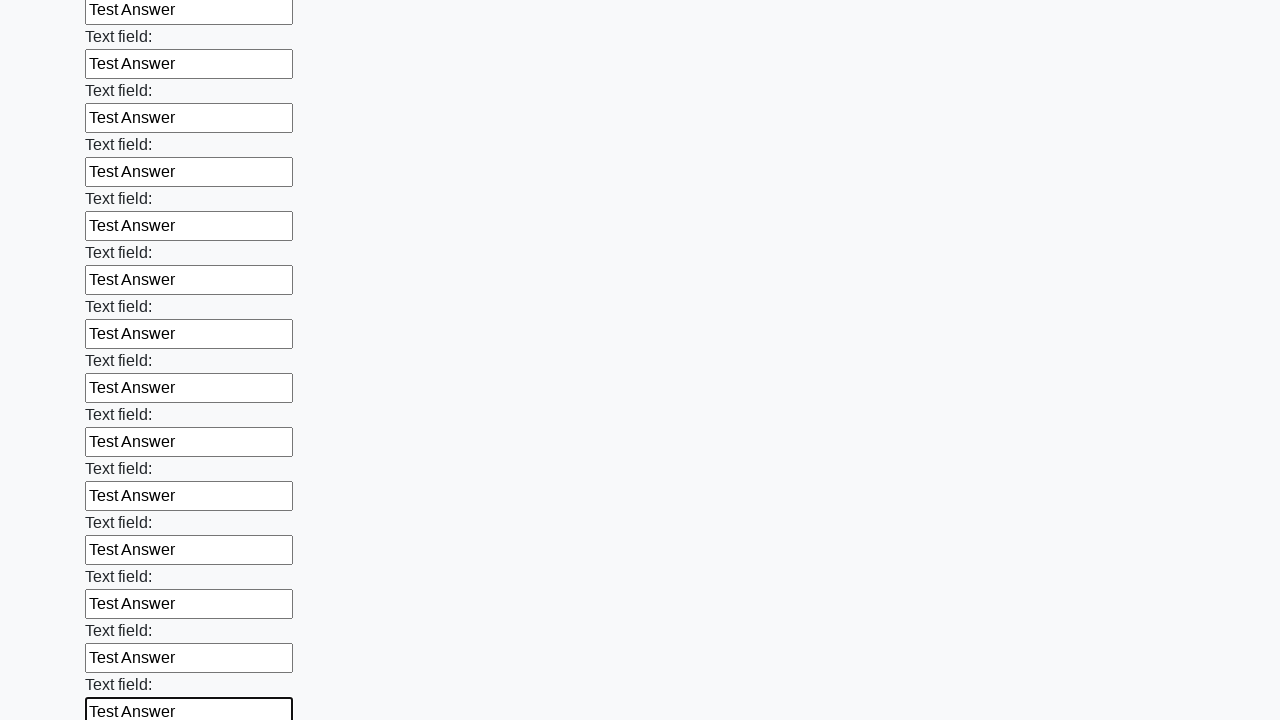

Filled input field with 'Test Answer' on input >> nth=51
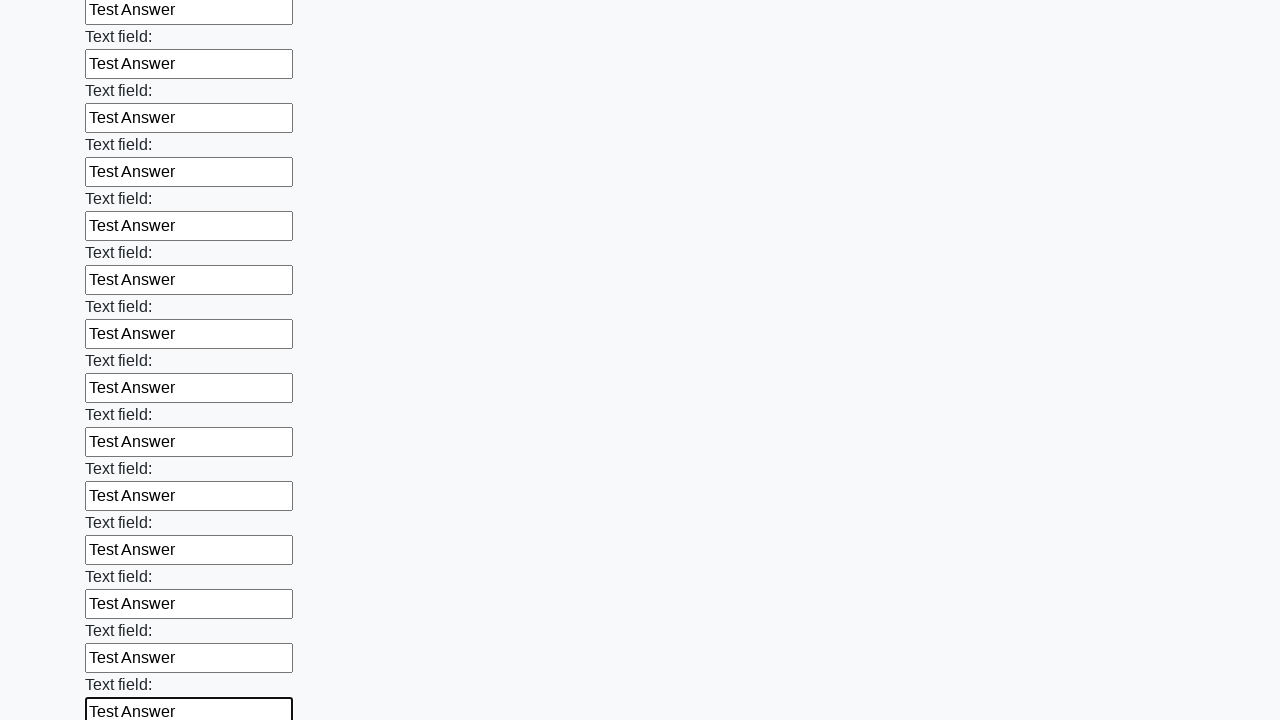

Filled input field with 'Test Answer' on input >> nth=52
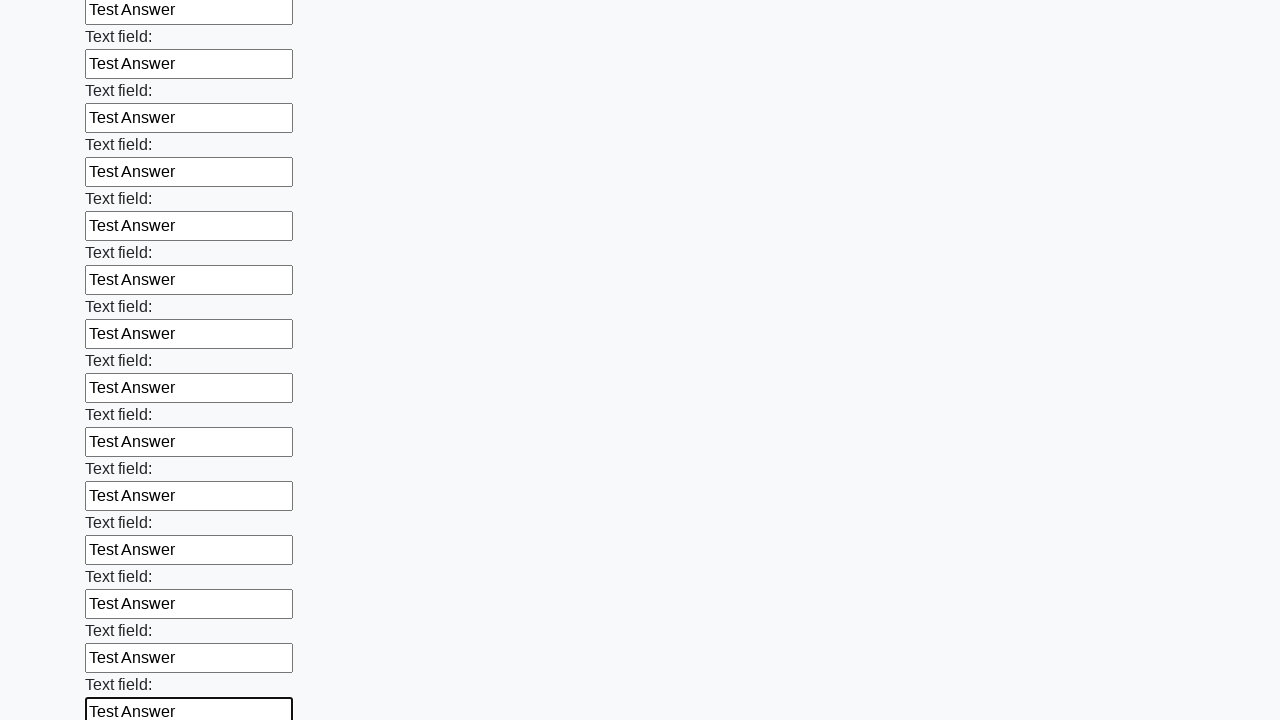

Filled input field with 'Test Answer' on input >> nth=53
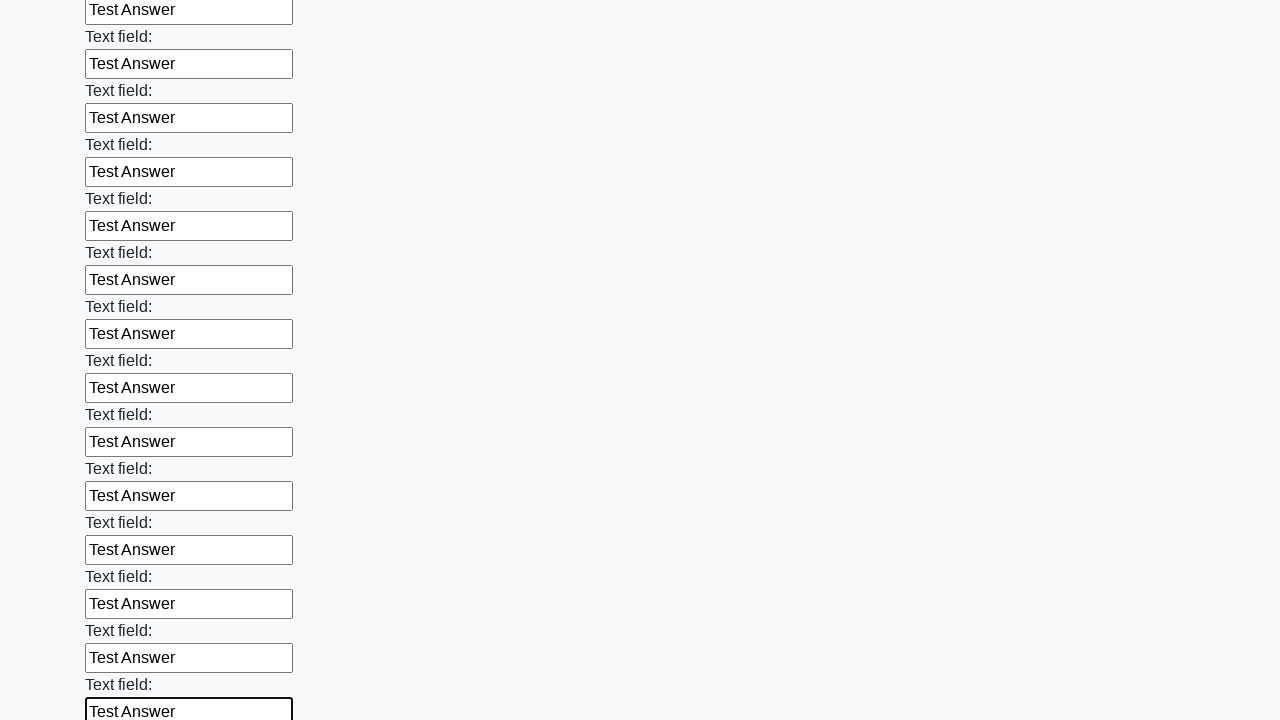

Filled input field with 'Test Answer' on input >> nth=54
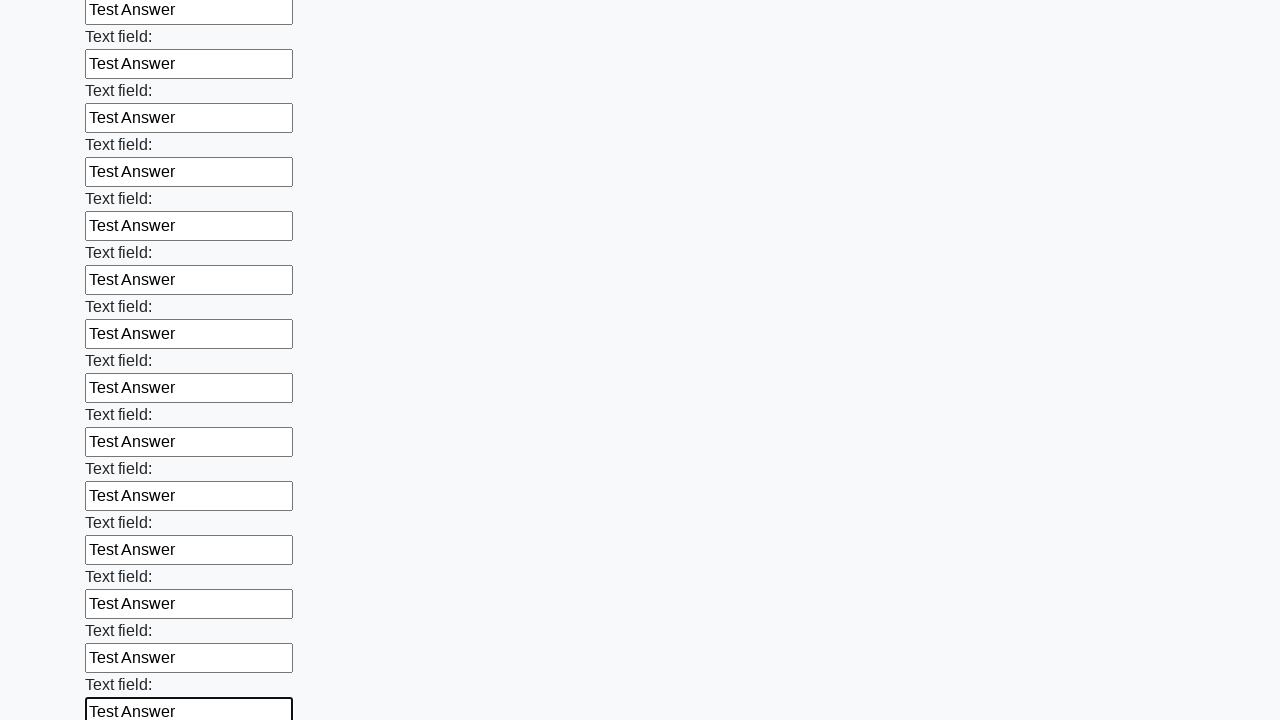

Filled input field with 'Test Answer' on input >> nth=55
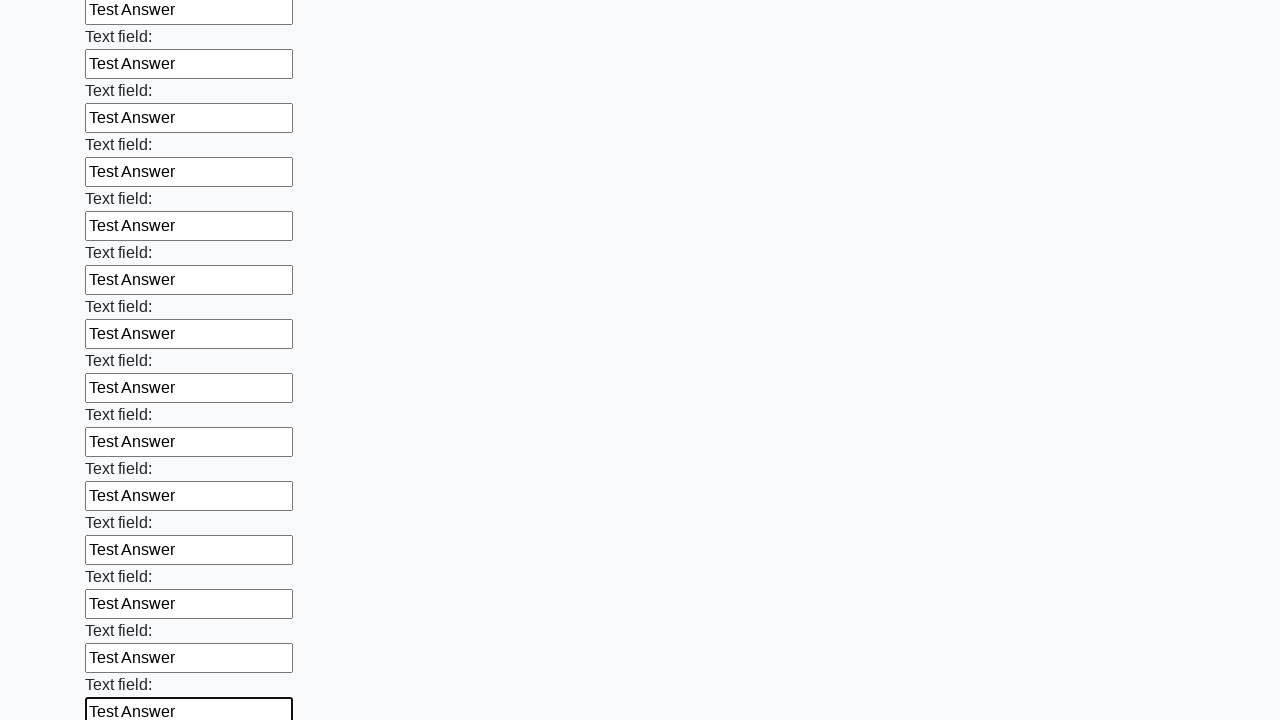

Filled input field with 'Test Answer' on input >> nth=56
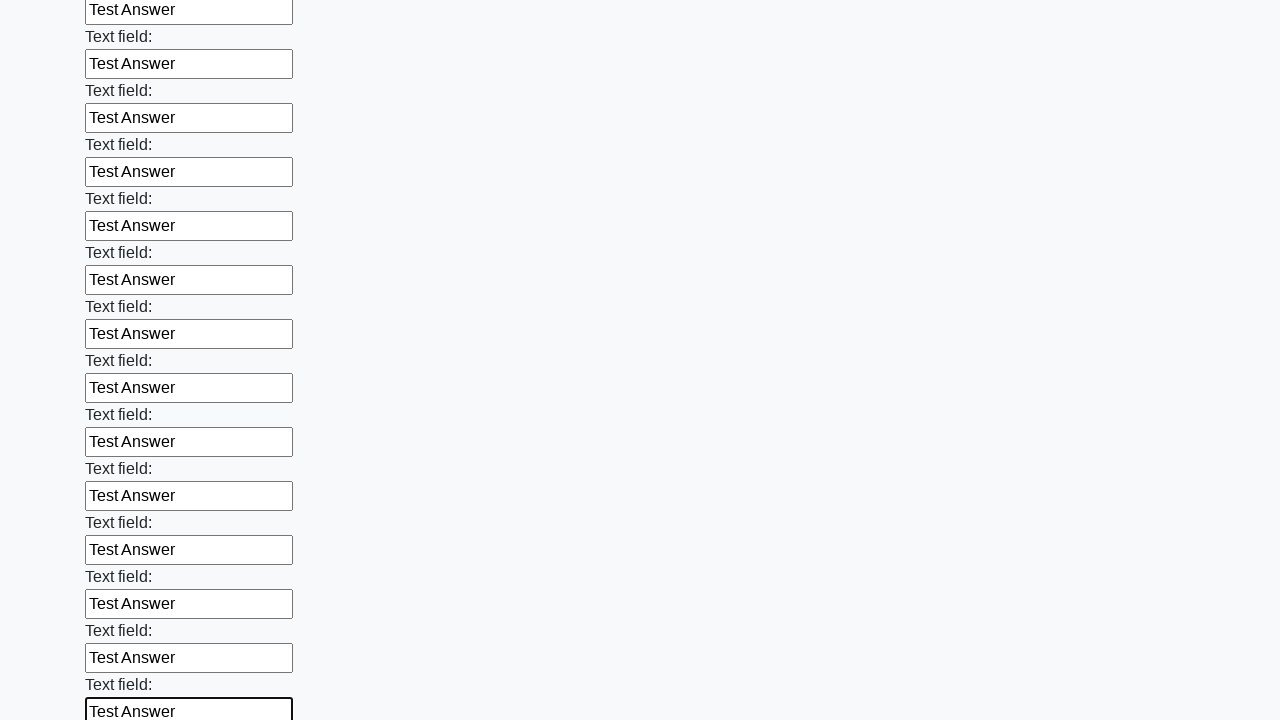

Filled input field with 'Test Answer' on input >> nth=57
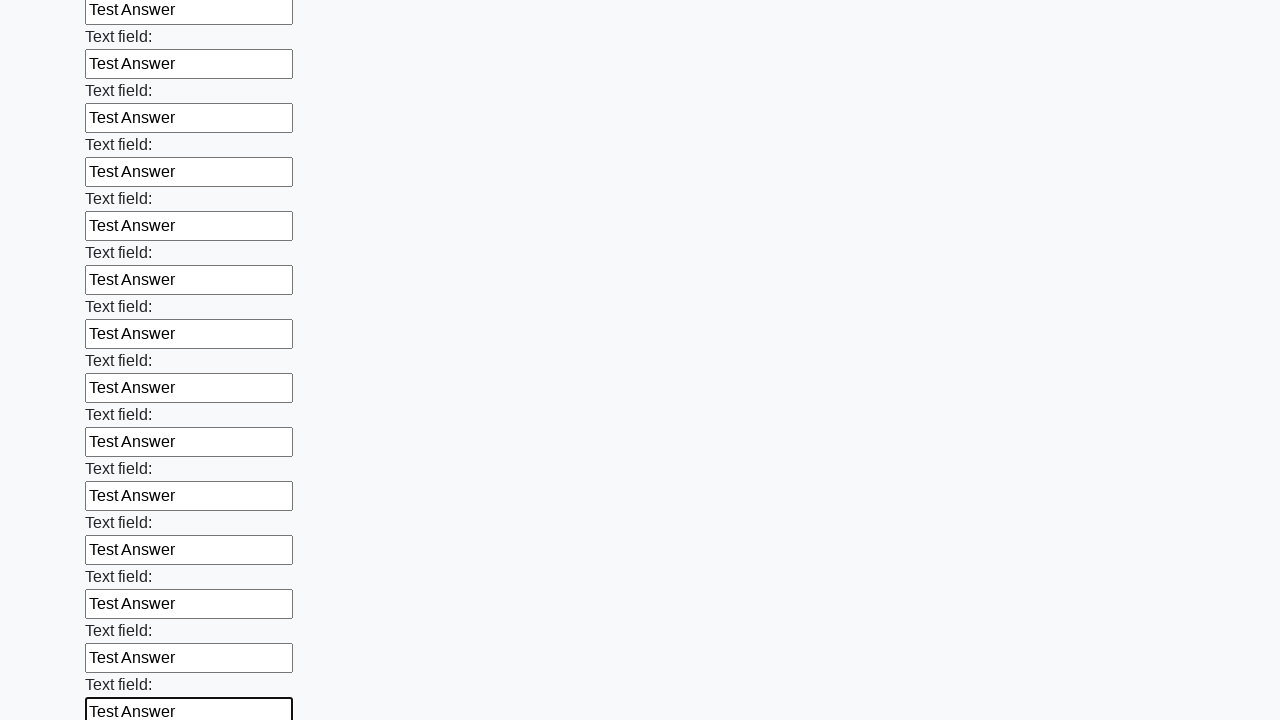

Filled input field with 'Test Answer' on input >> nth=58
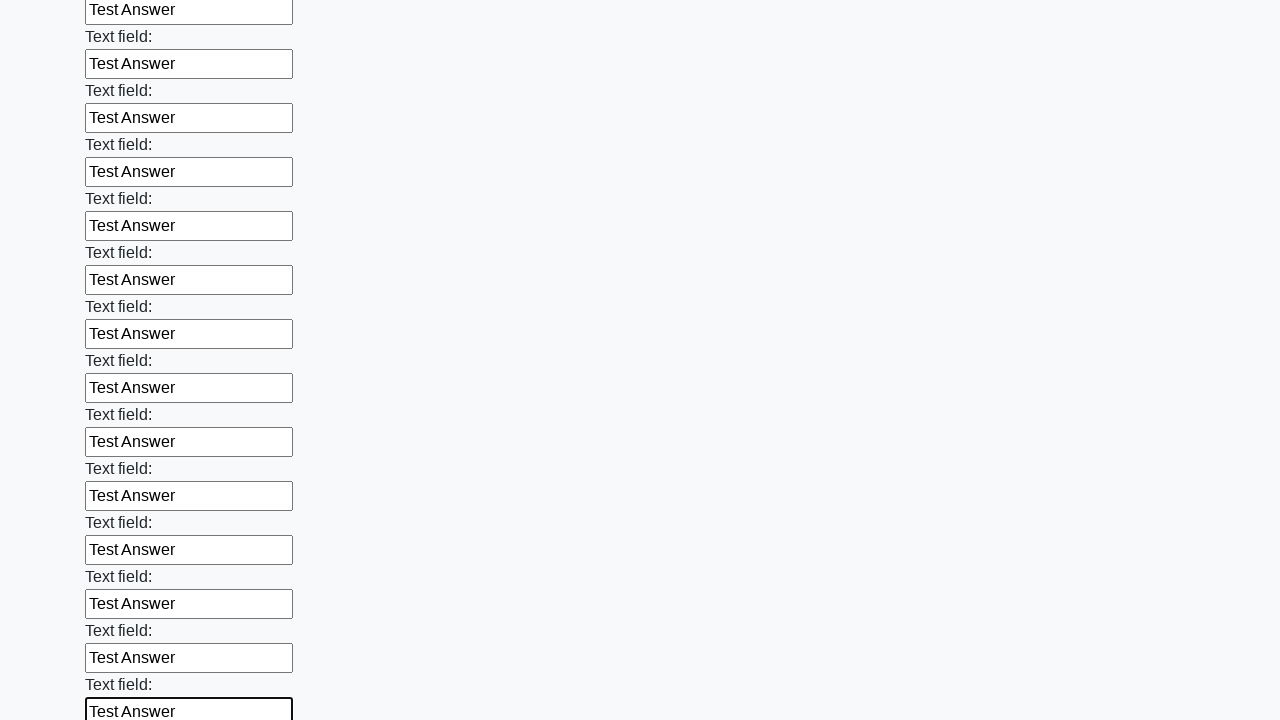

Filled input field with 'Test Answer' on input >> nth=59
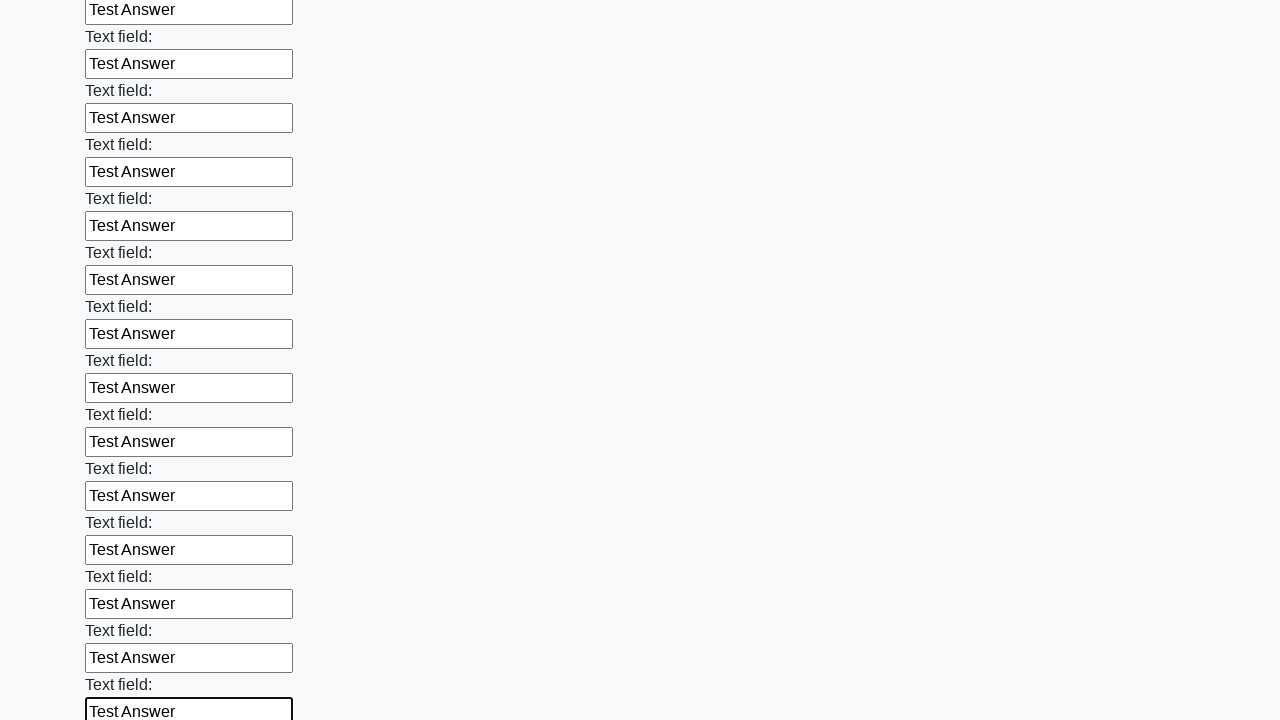

Filled input field with 'Test Answer' on input >> nth=60
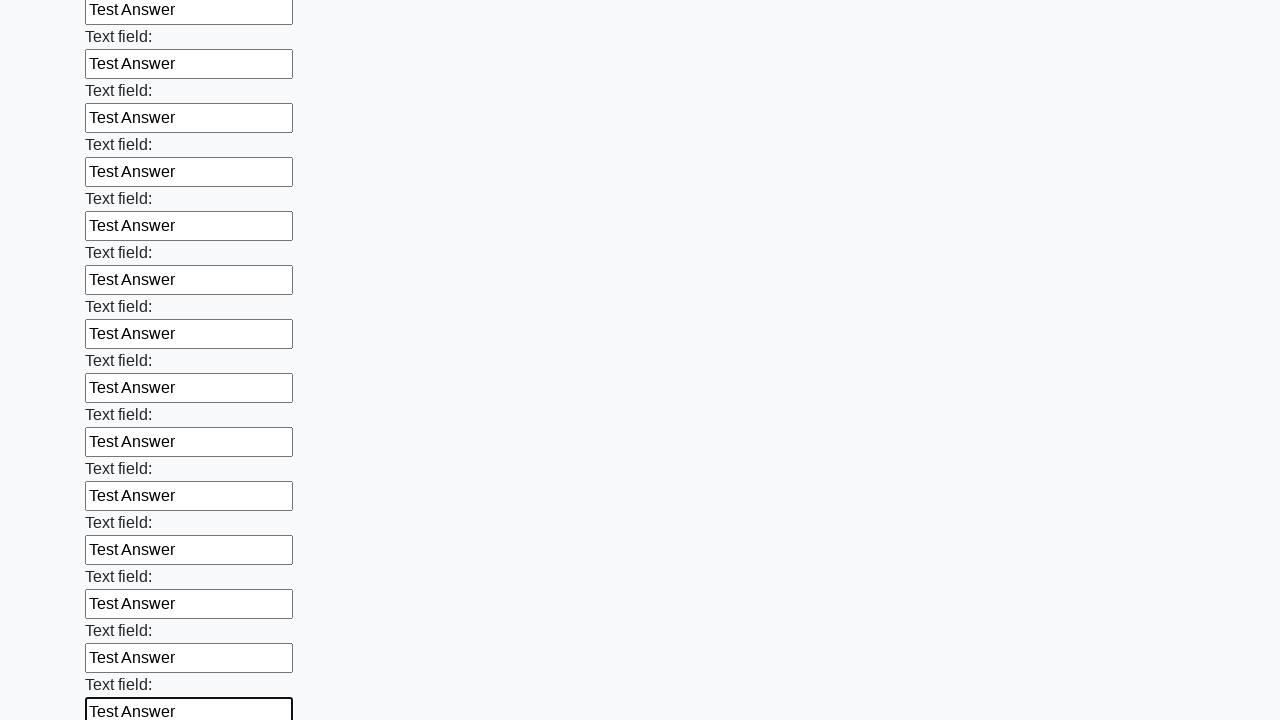

Filled input field with 'Test Answer' on input >> nth=61
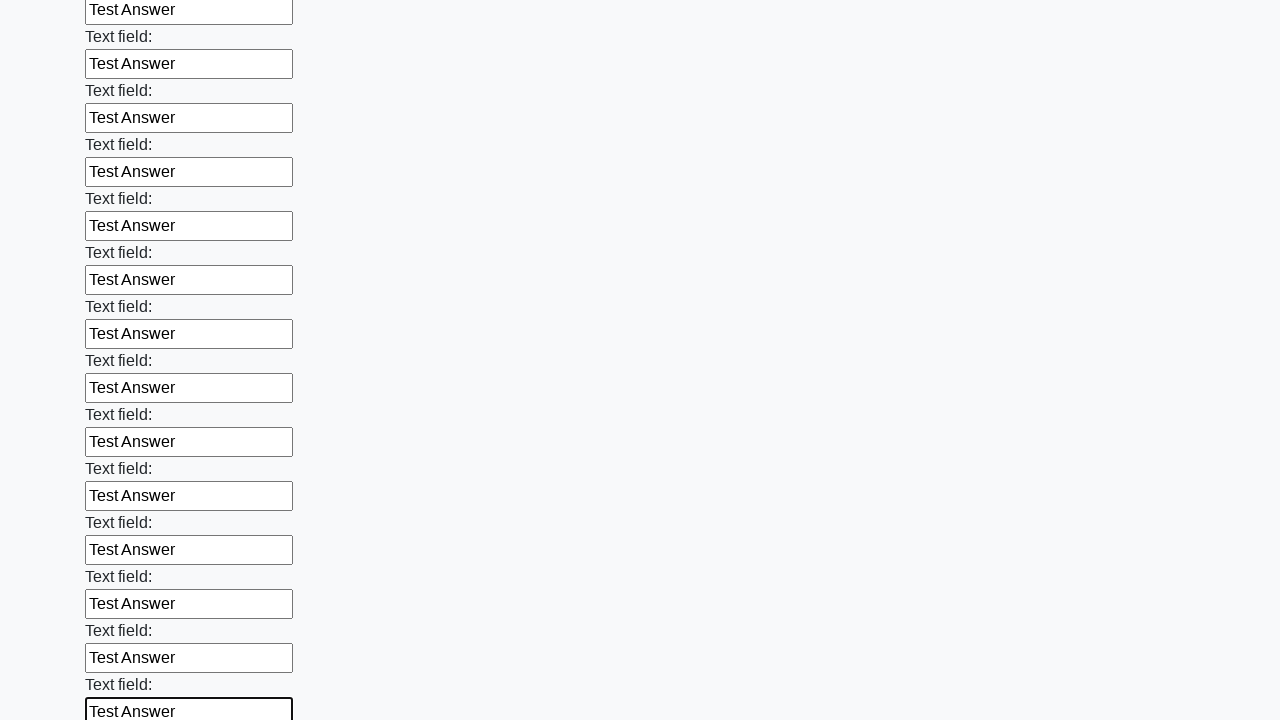

Filled input field with 'Test Answer' on input >> nth=62
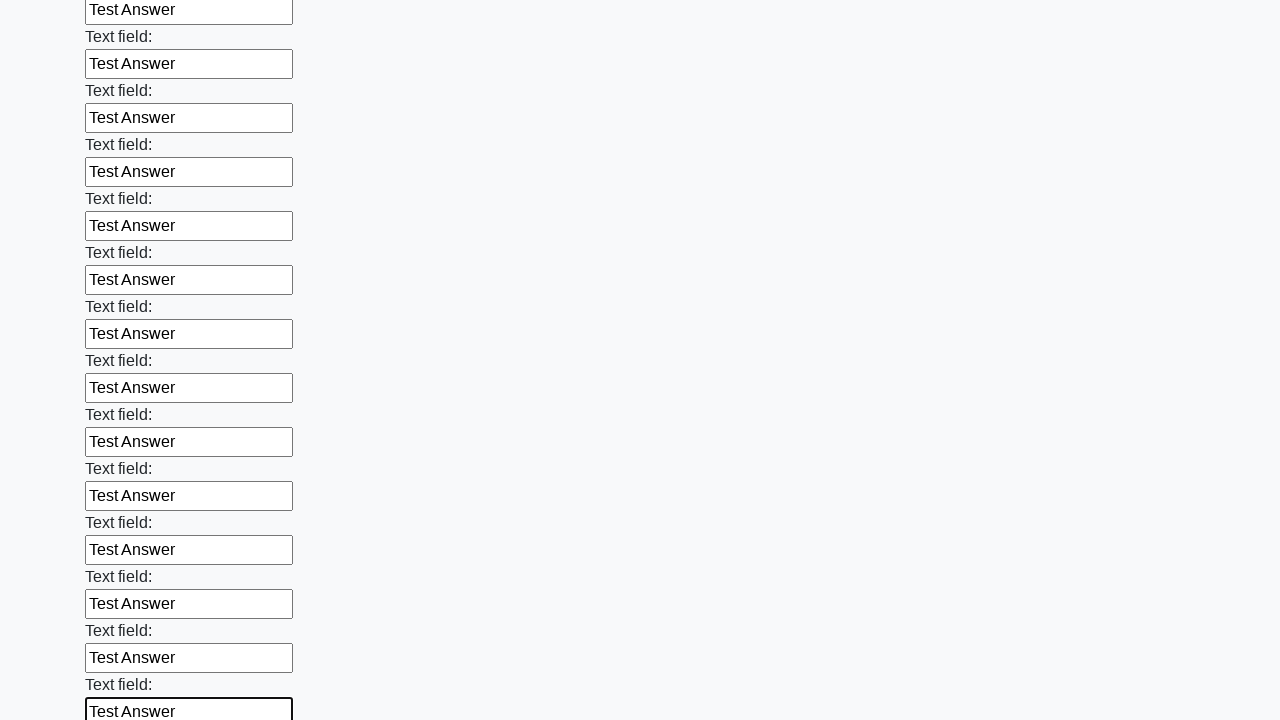

Filled input field with 'Test Answer' on input >> nth=63
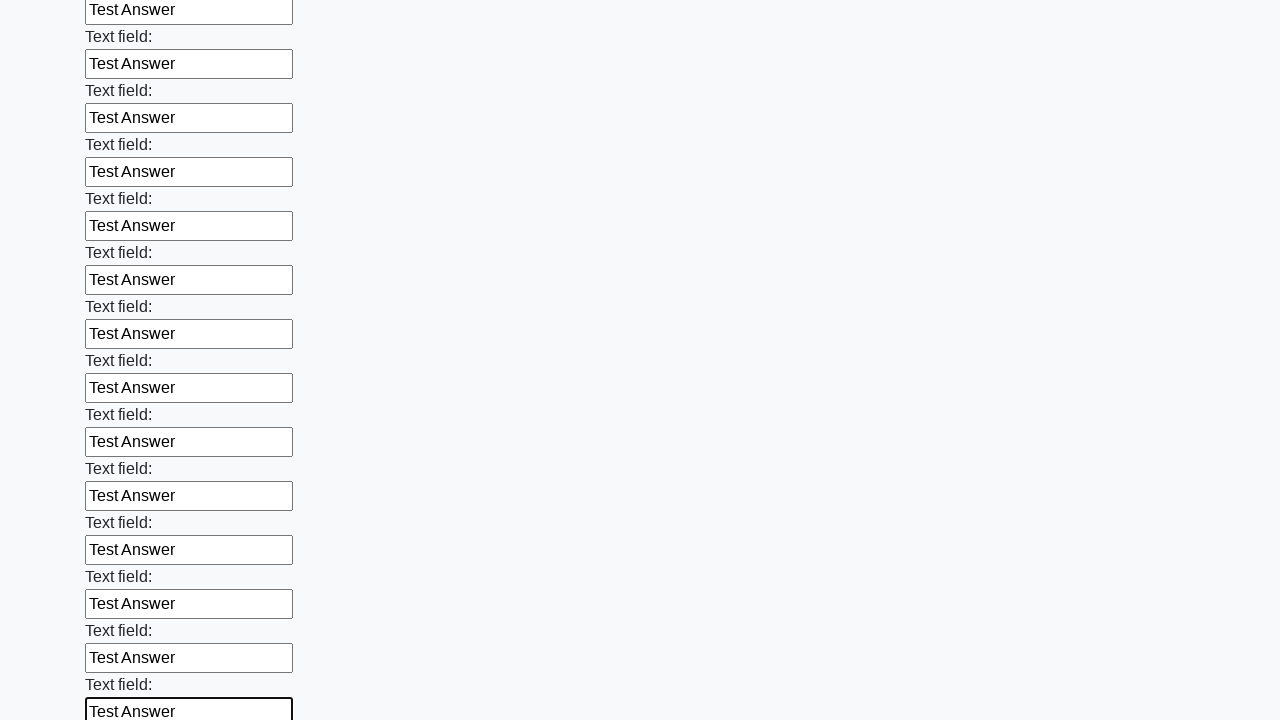

Filled input field with 'Test Answer' on input >> nth=64
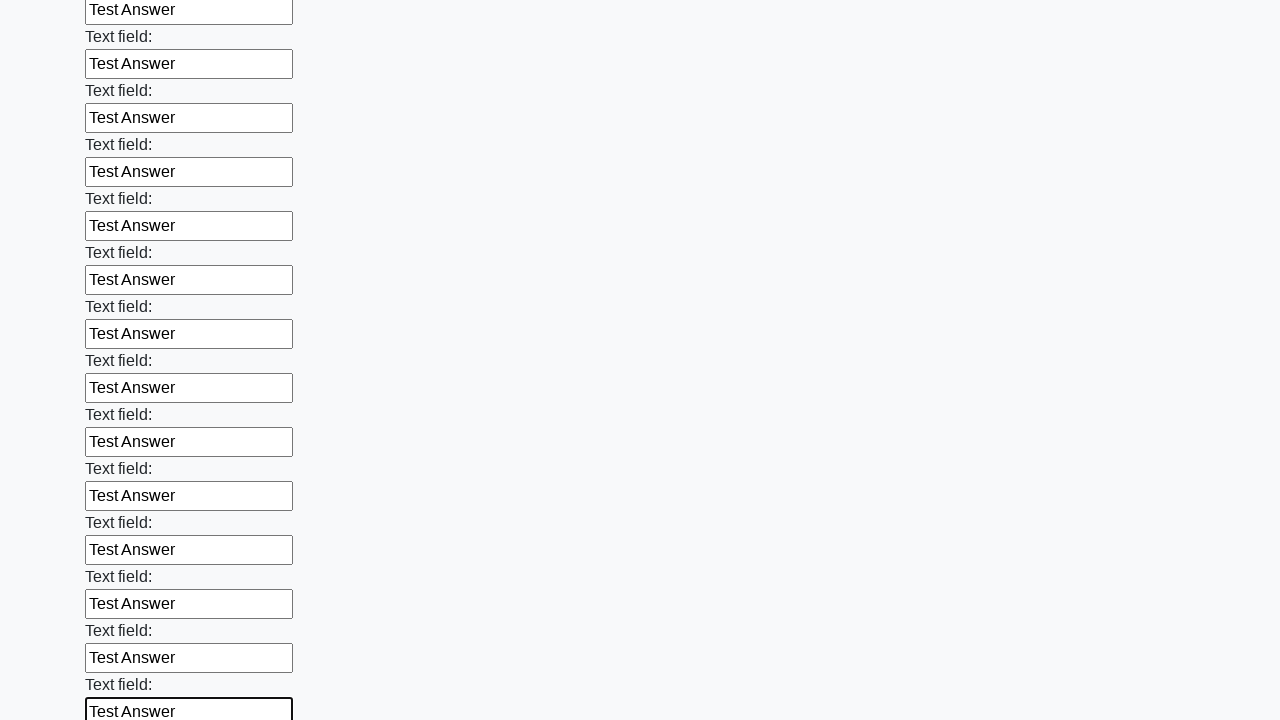

Filled input field with 'Test Answer' on input >> nth=65
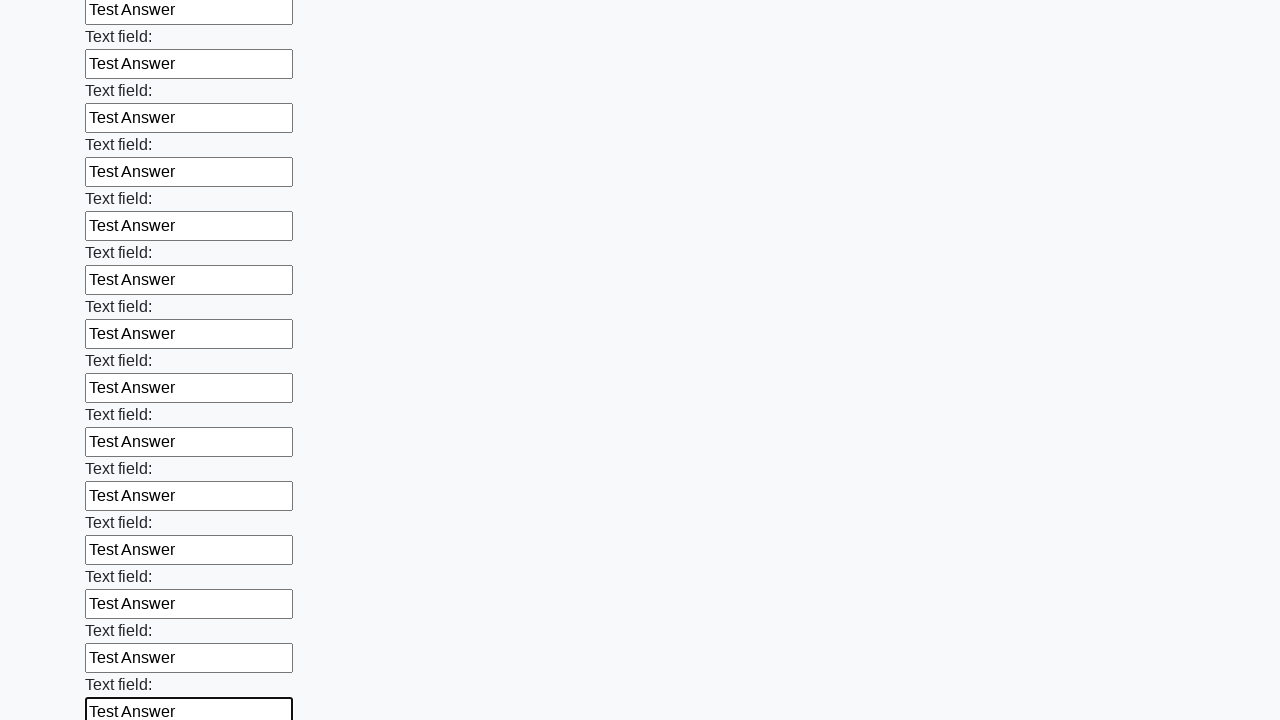

Filled input field with 'Test Answer' on input >> nth=66
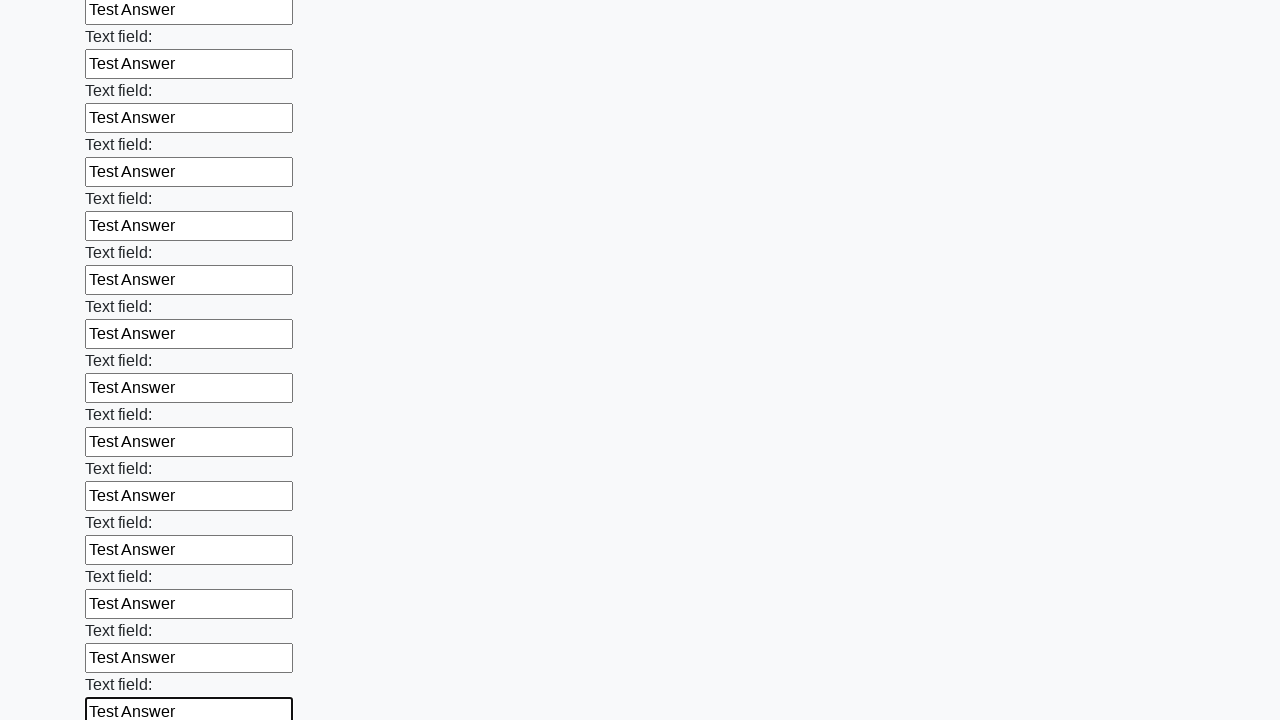

Filled input field with 'Test Answer' on input >> nth=67
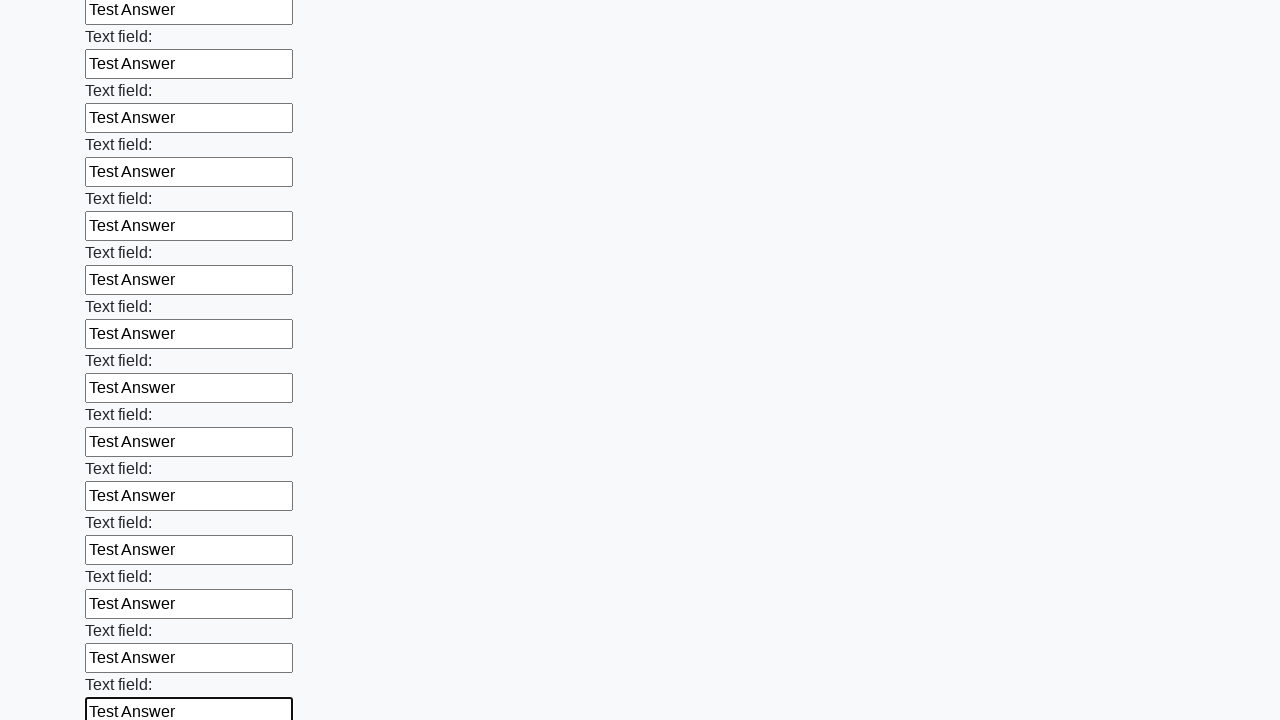

Filled input field with 'Test Answer' on input >> nth=68
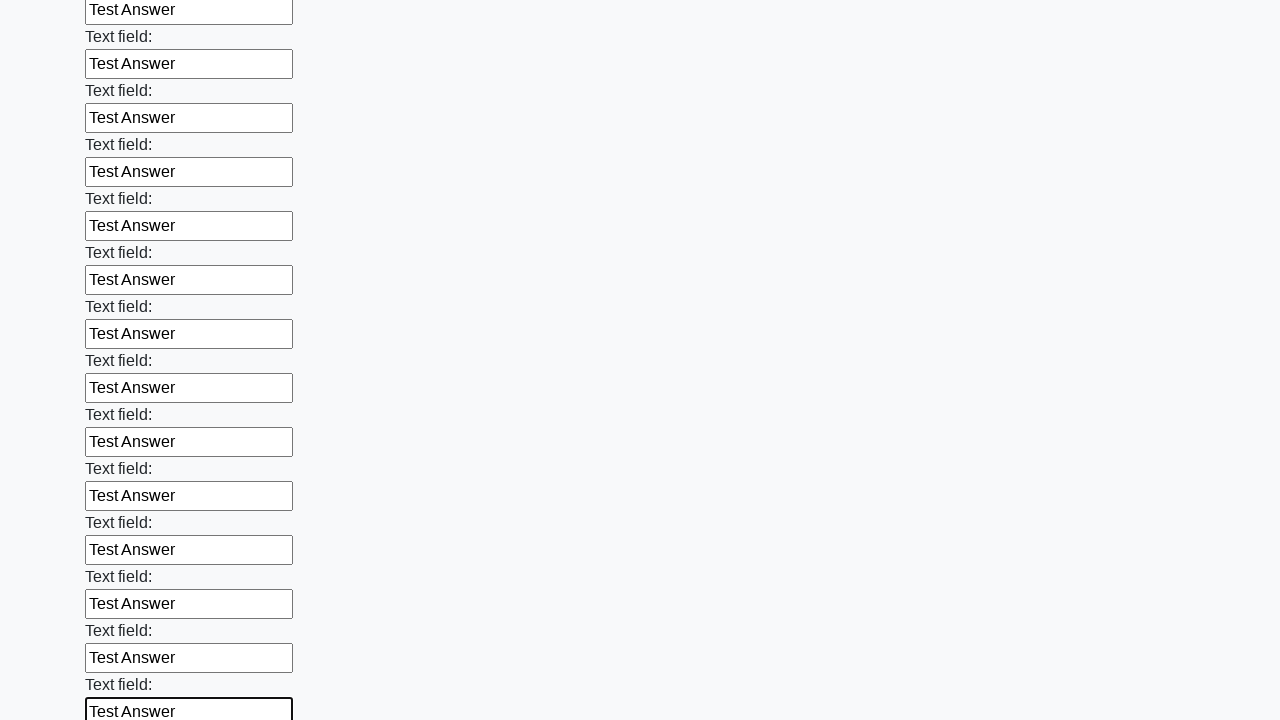

Filled input field with 'Test Answer' on input >> nth=69
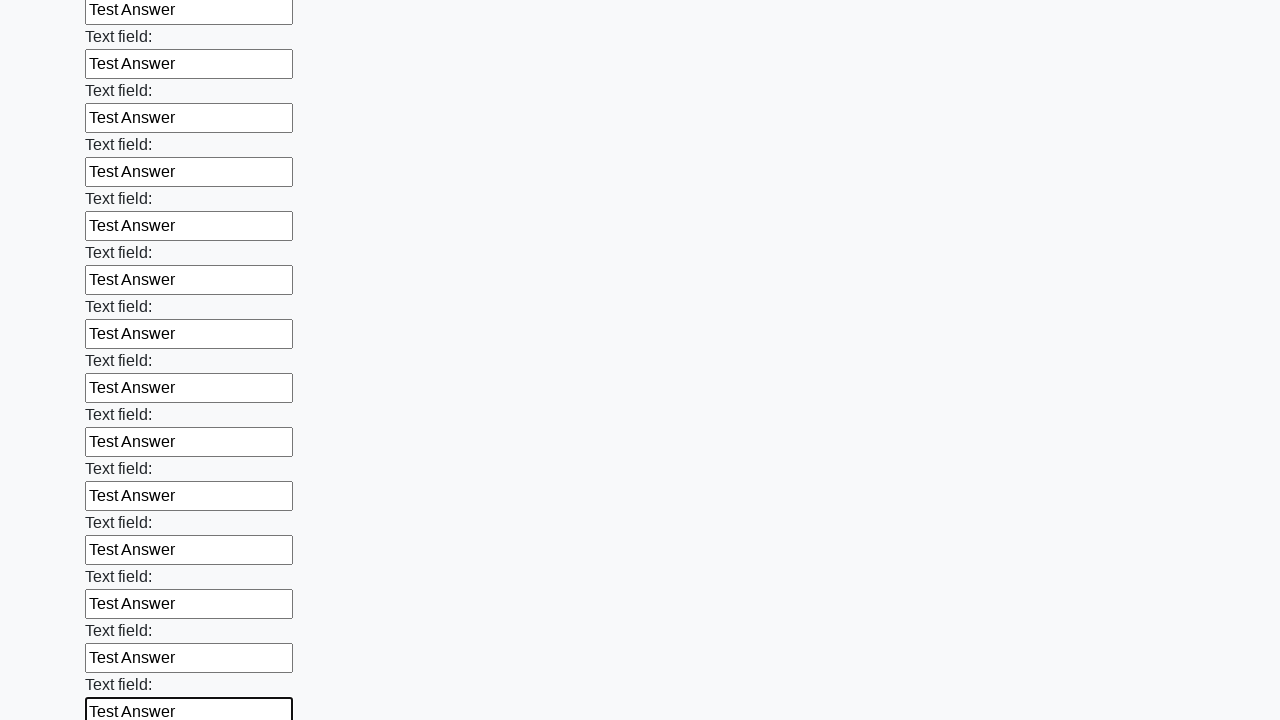

Filled input field with 'Test Answer' on input >> nth=70
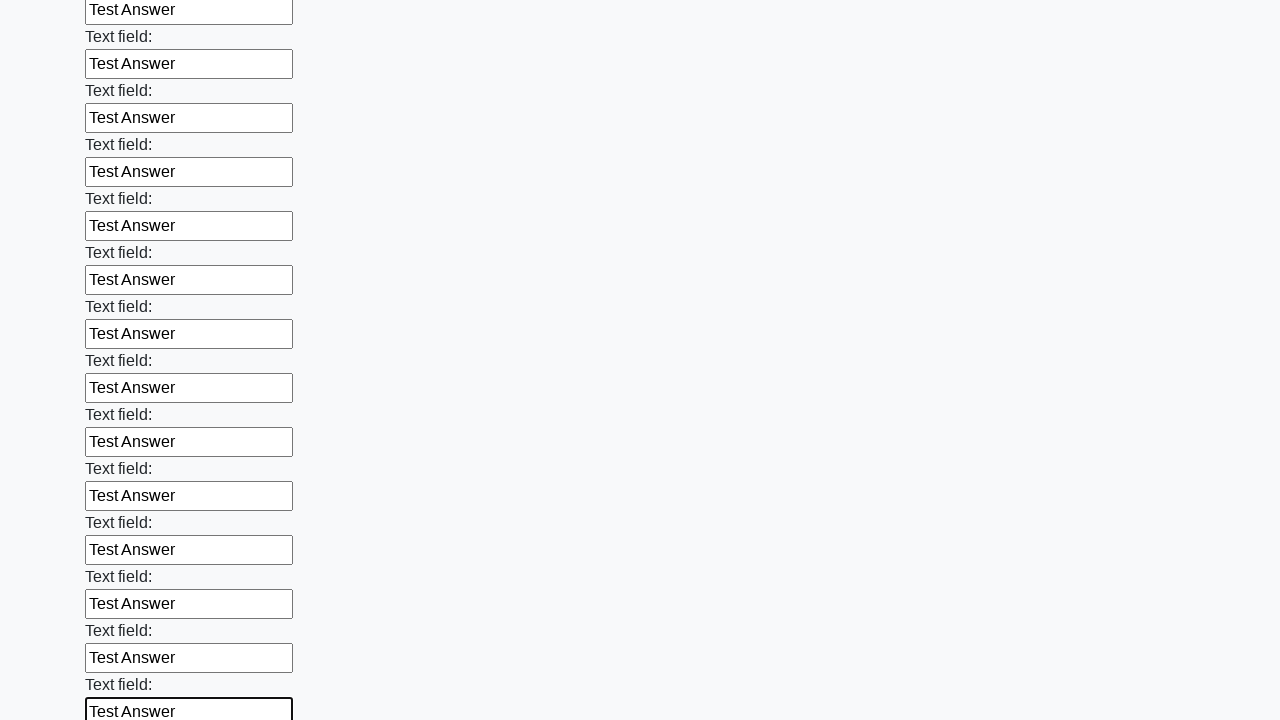

Filled input field with 'Test Answer' on input >> nth=71
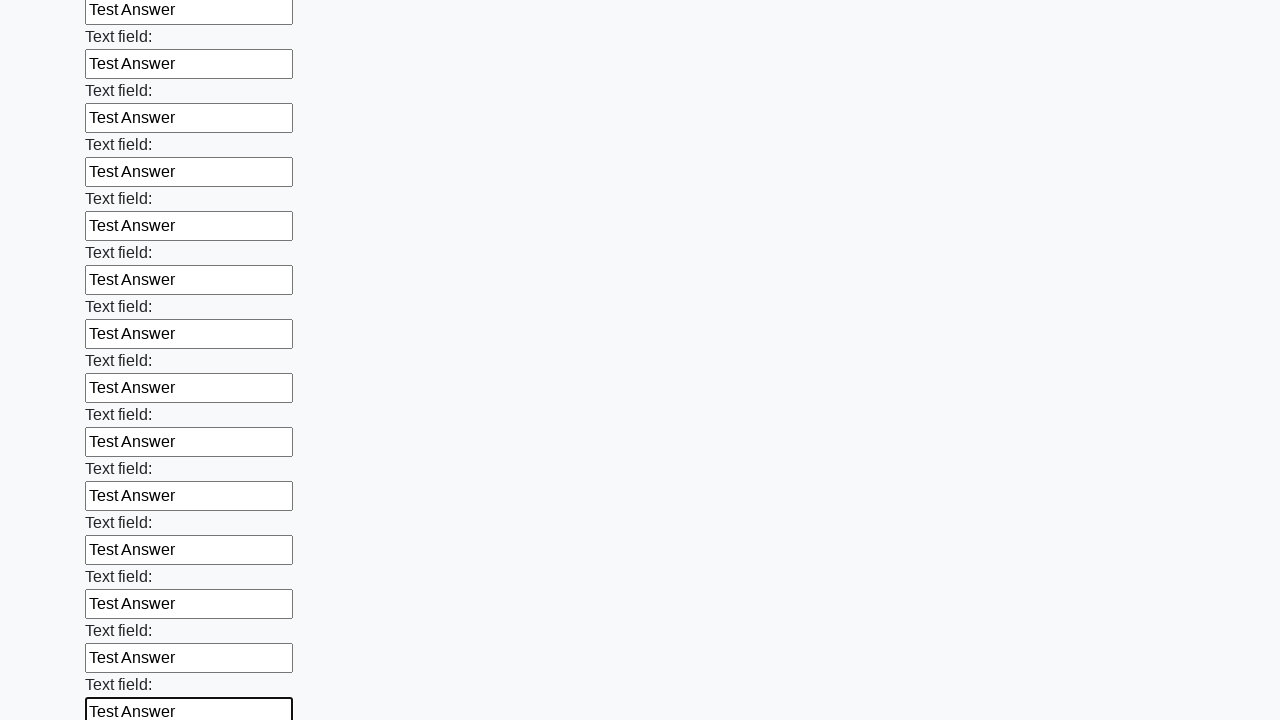

Filled input field with 'Test Answer' on input >> nth=72
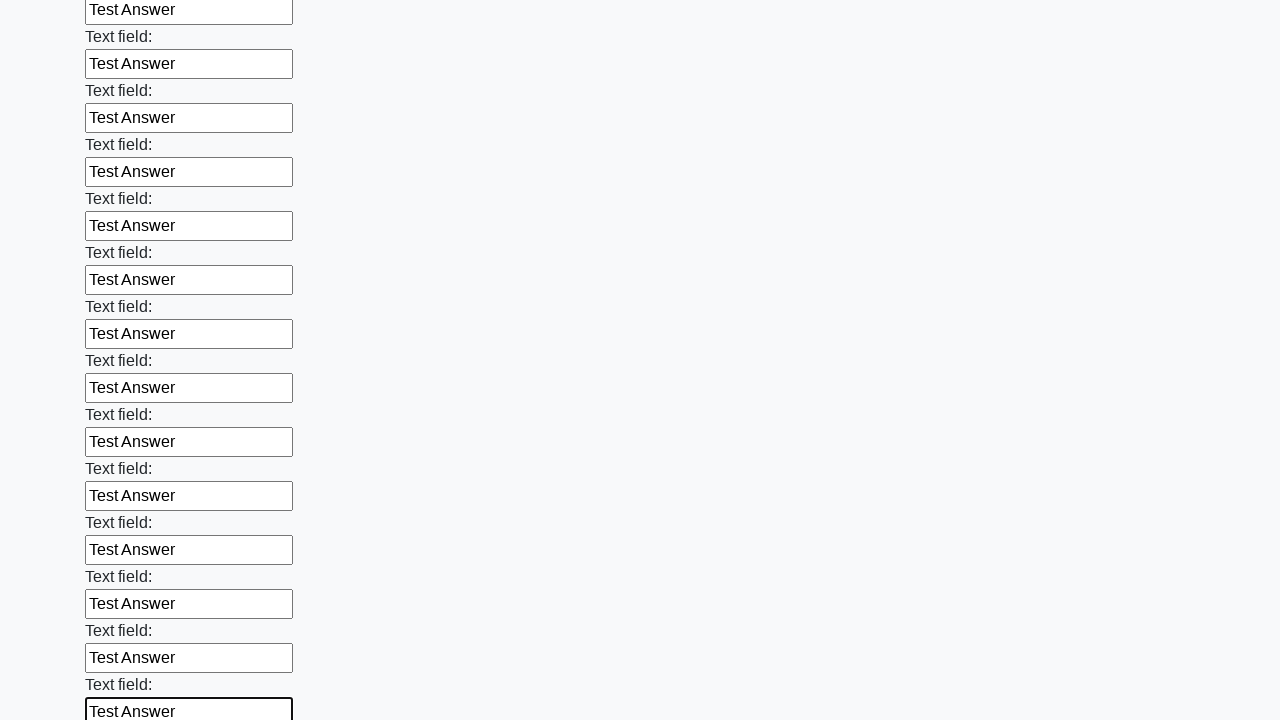

Filled input field with 'Test Answer' on input >> nth=73
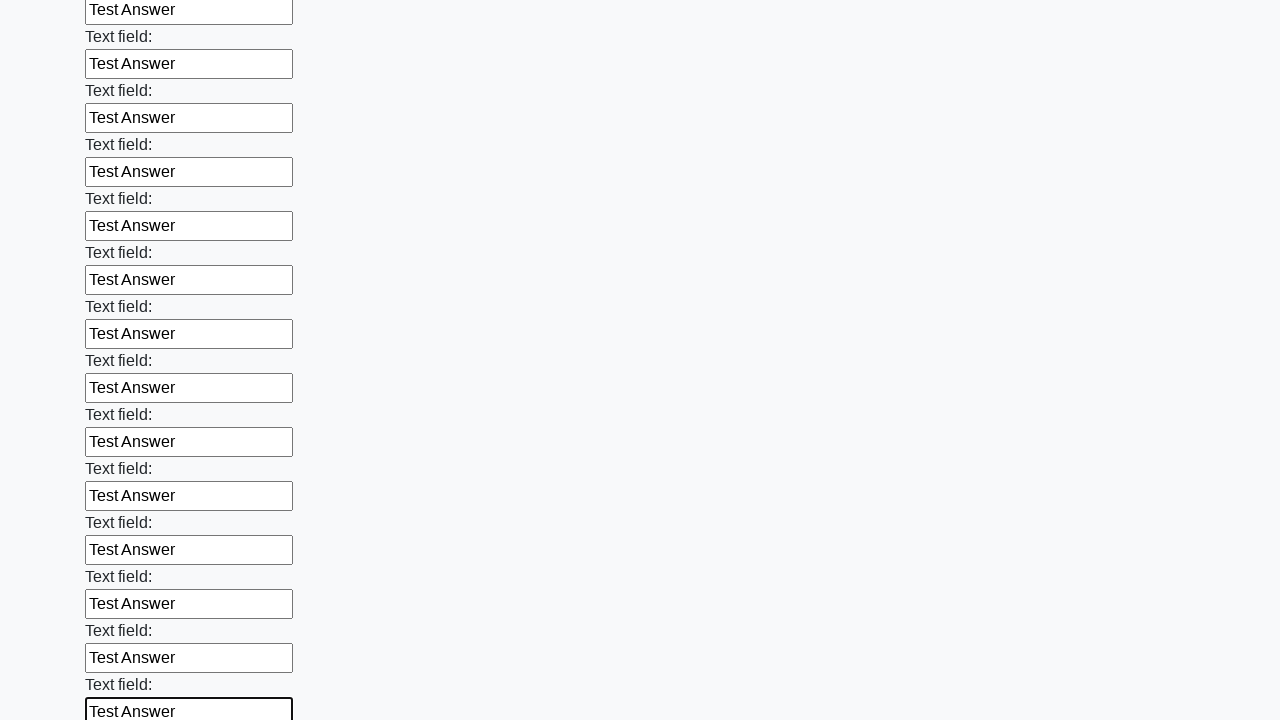

Filled input field with 'Test Answer' on input >> nth=74
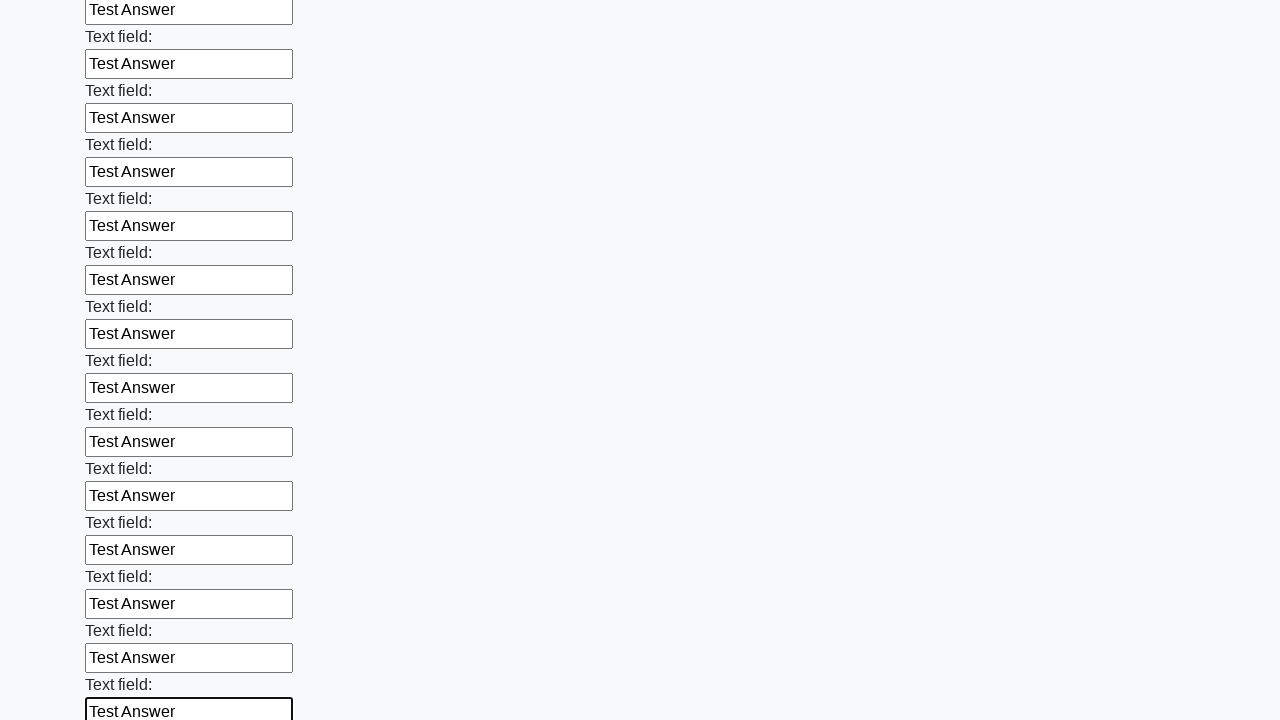

Filled input field with 'Test Answer' on input >> nth=75
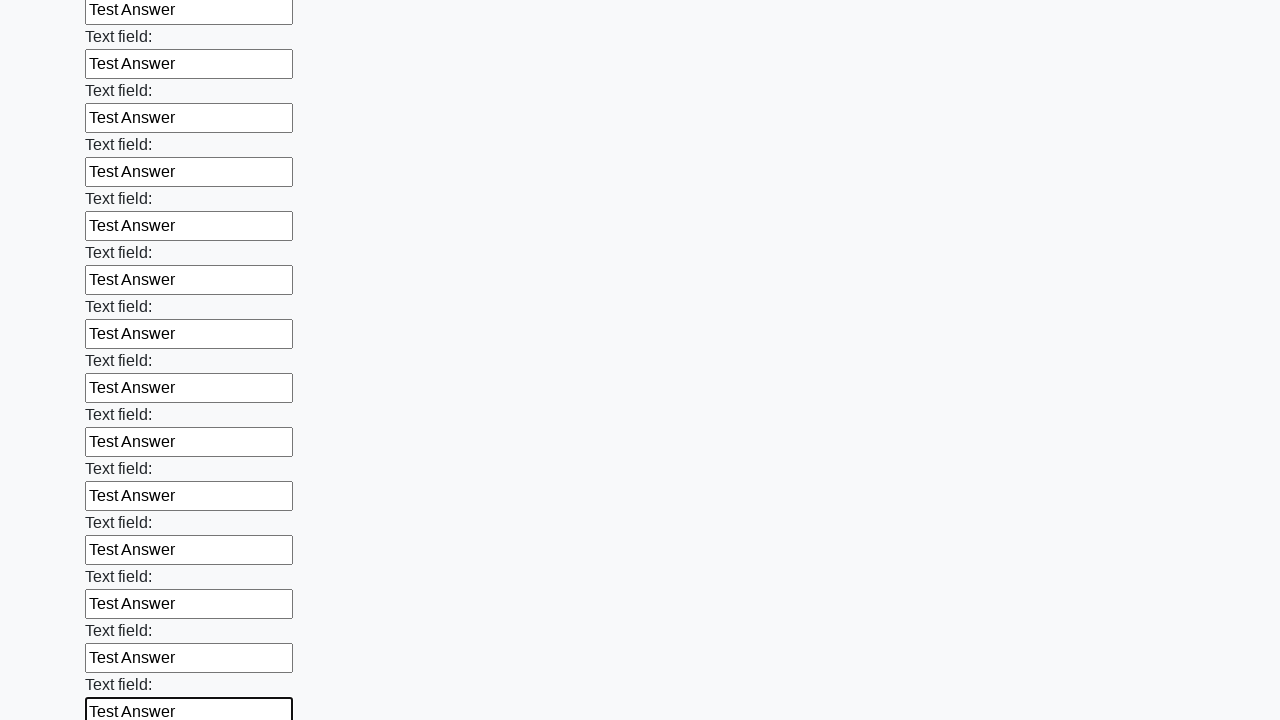

Filled input field with 'Test Answer' on input >> nth=76
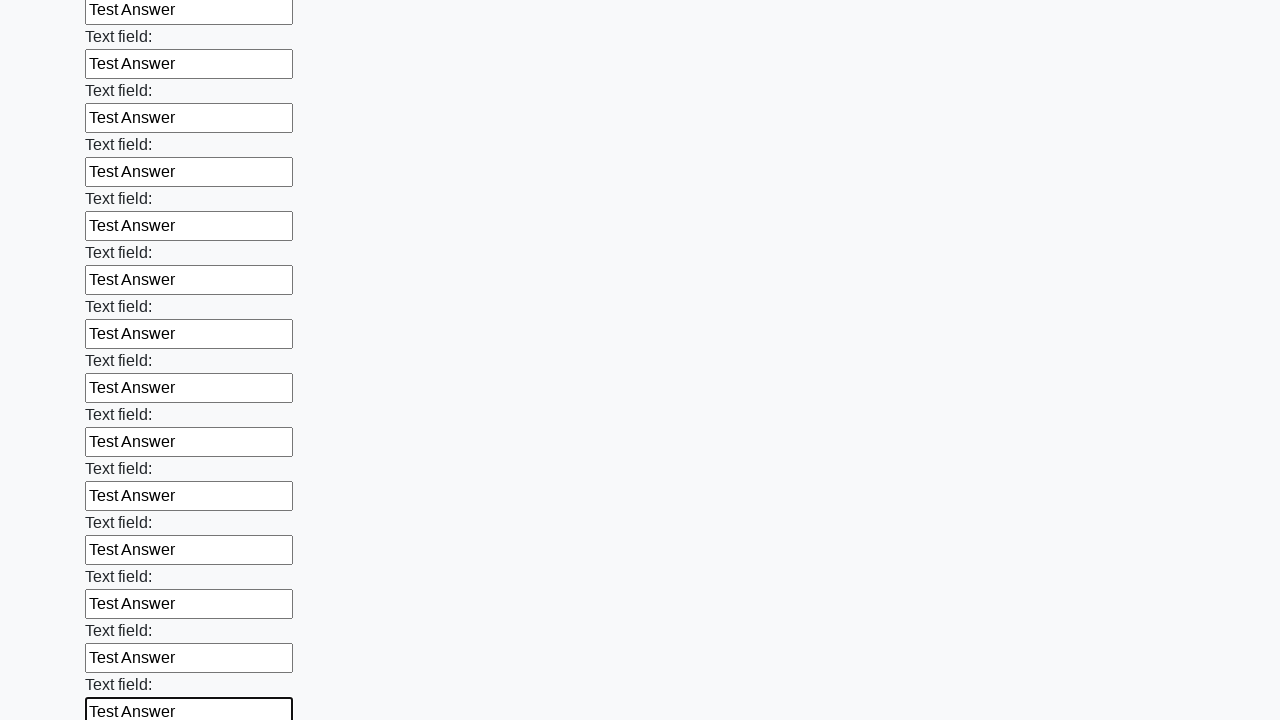

Filled input field with 'Test Answer' on input >> nth=77
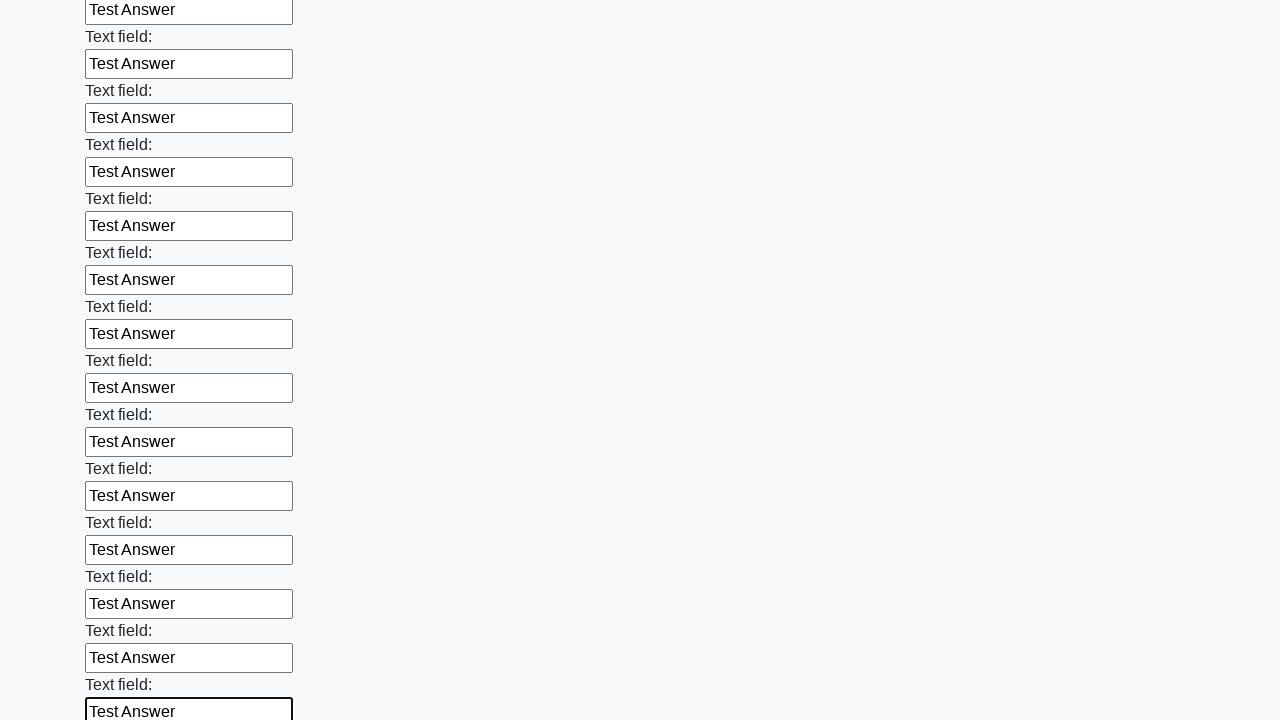

Filled input field with 'Test Answer' on input >> nth=78
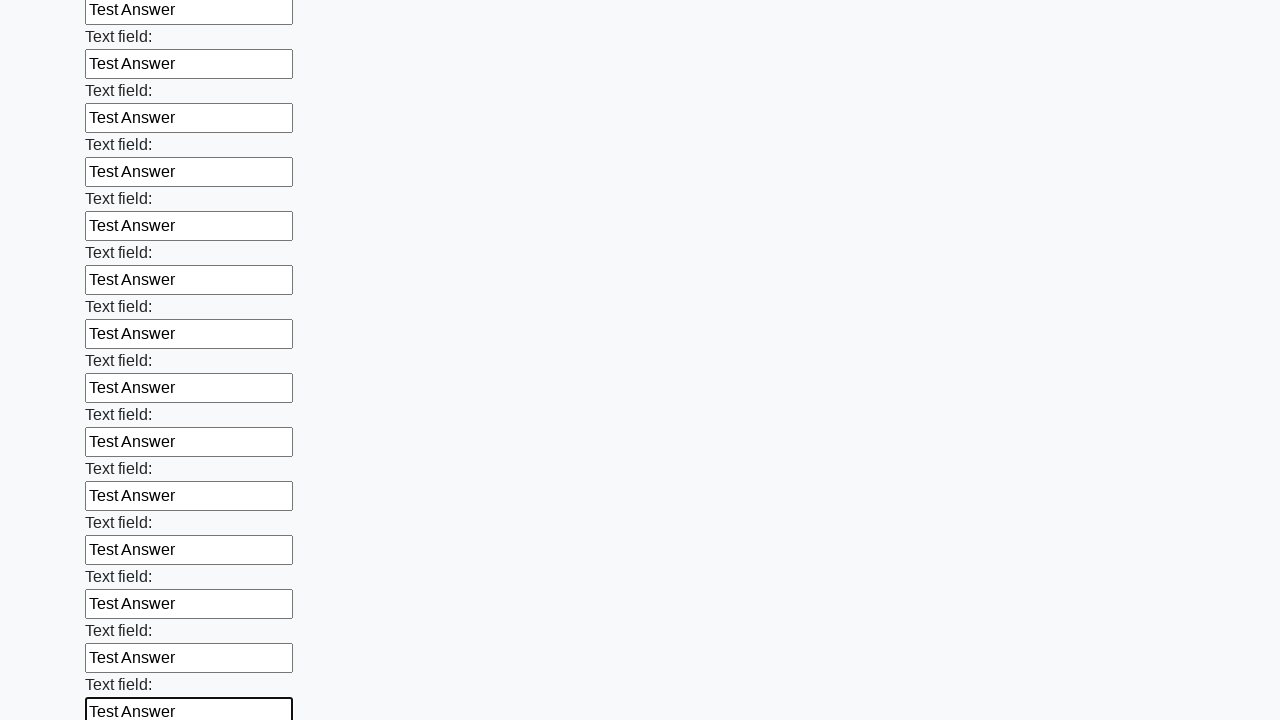

Filled input field with 'Test Answer' on input >> nth=79
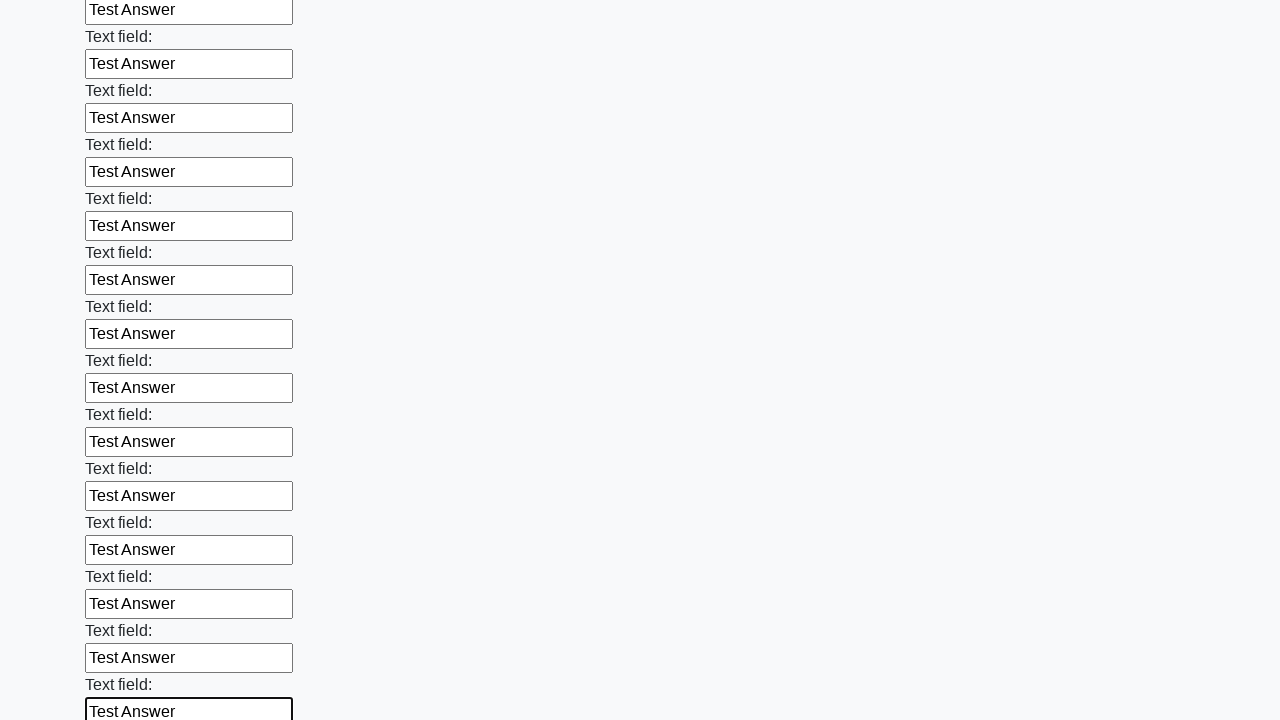

Filled input field with 'Test Answer' on input >> nth=80
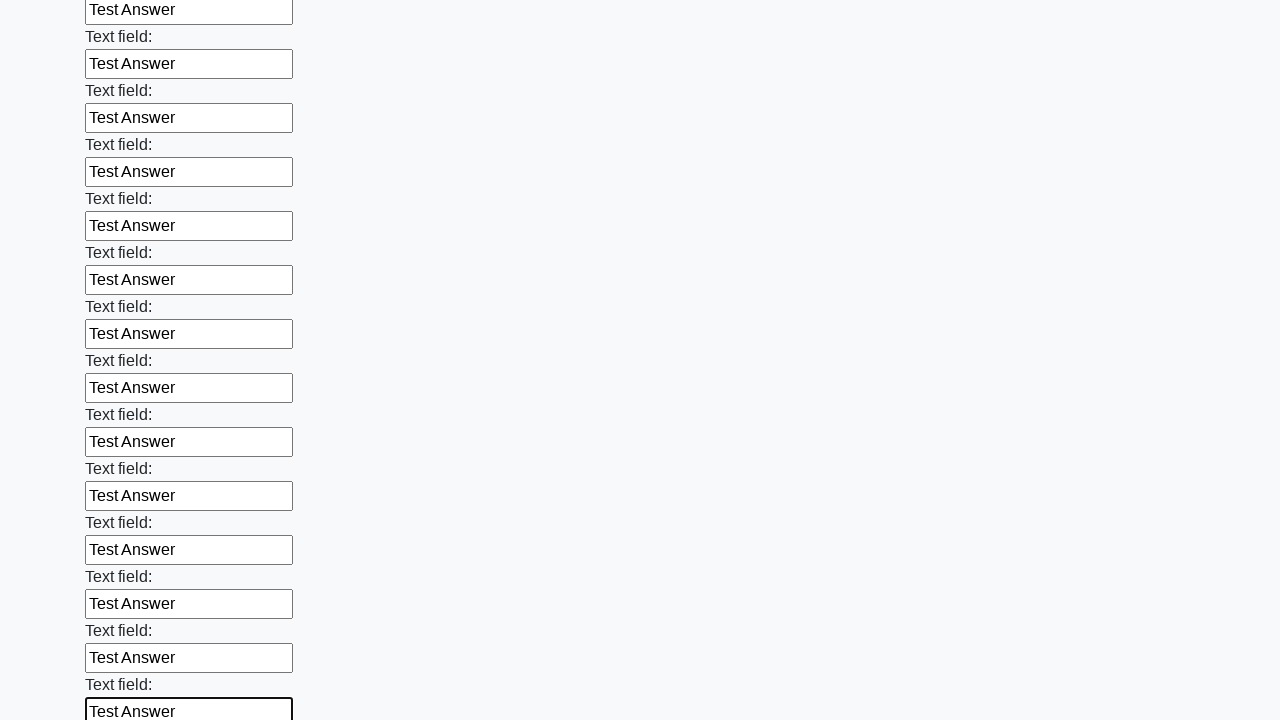

Filled input field with 'Test Answer' on input >> nth=81
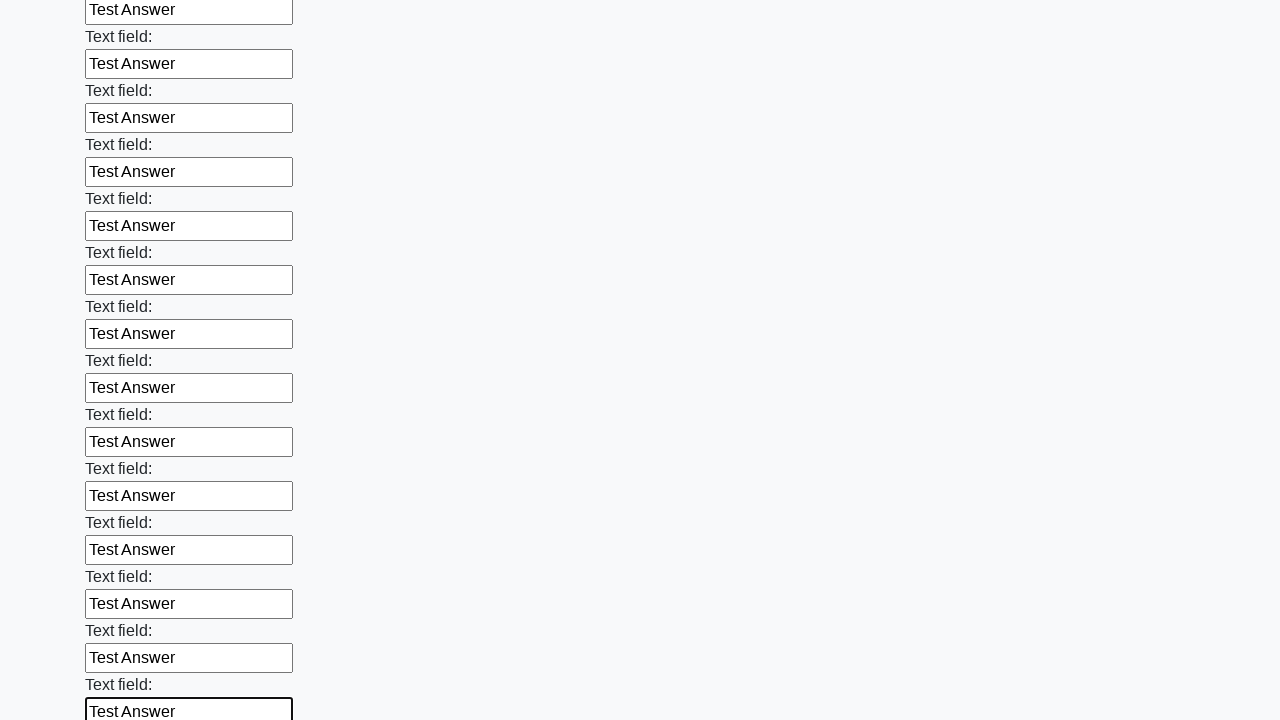

Filled input field with 'Test Answer' on input >> nth=82
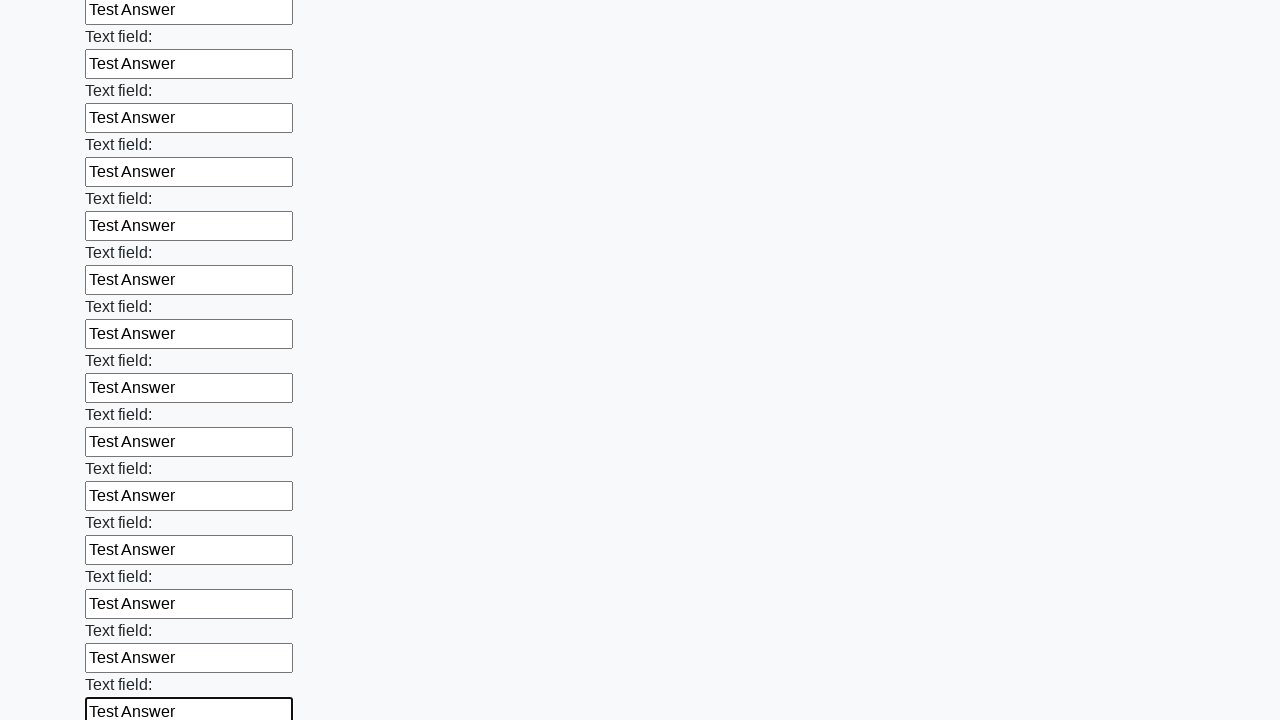

Filled input field with 'Test Answer' on input >> nth=83
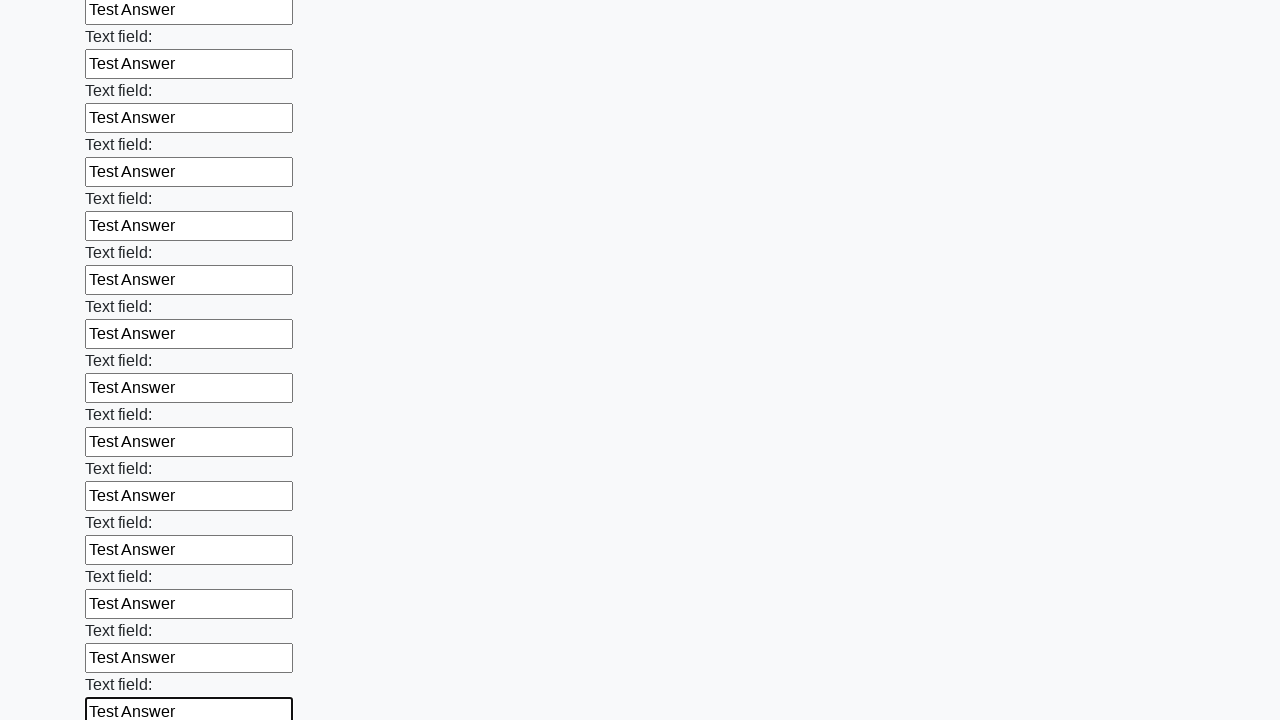

Filled input field with 'Test Answer' on input >> nth=84
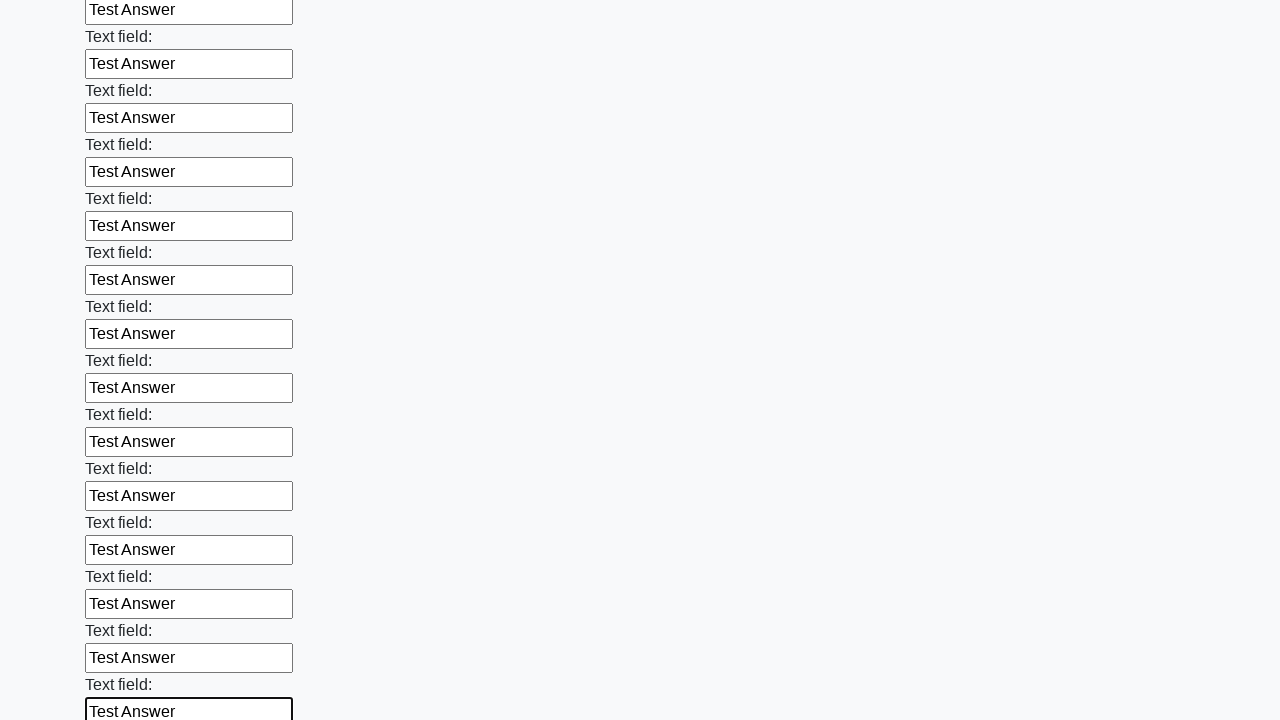

Filled input field with 'Test Answer' on input >> nth=85
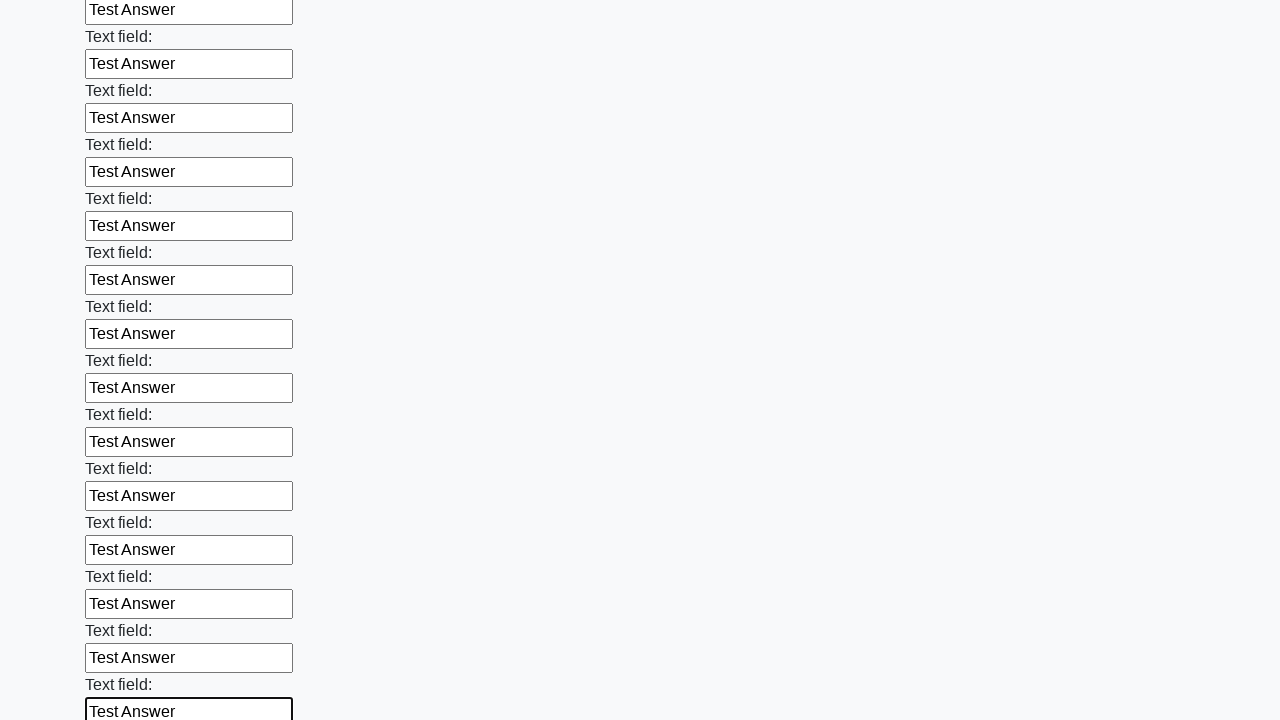

Filled input field with 'Test Answer' on input >> nth=86
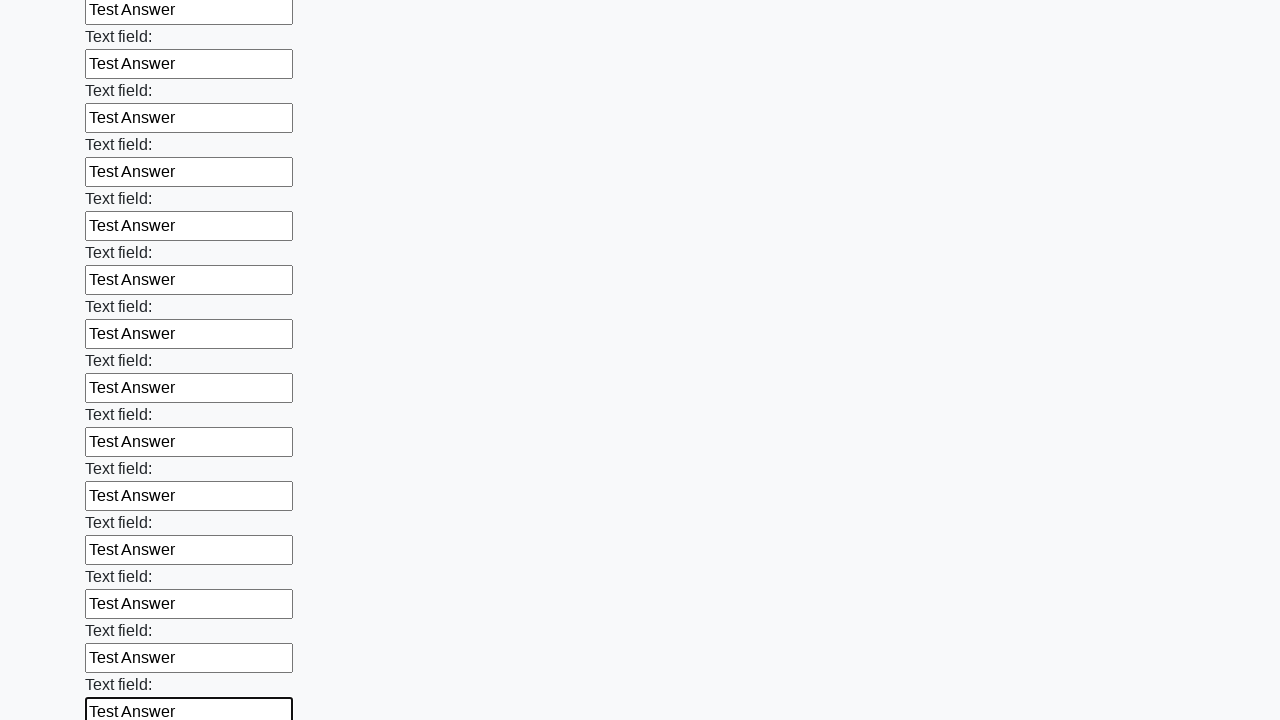

Filled input field with 'Test Answer' on input >> nth=87
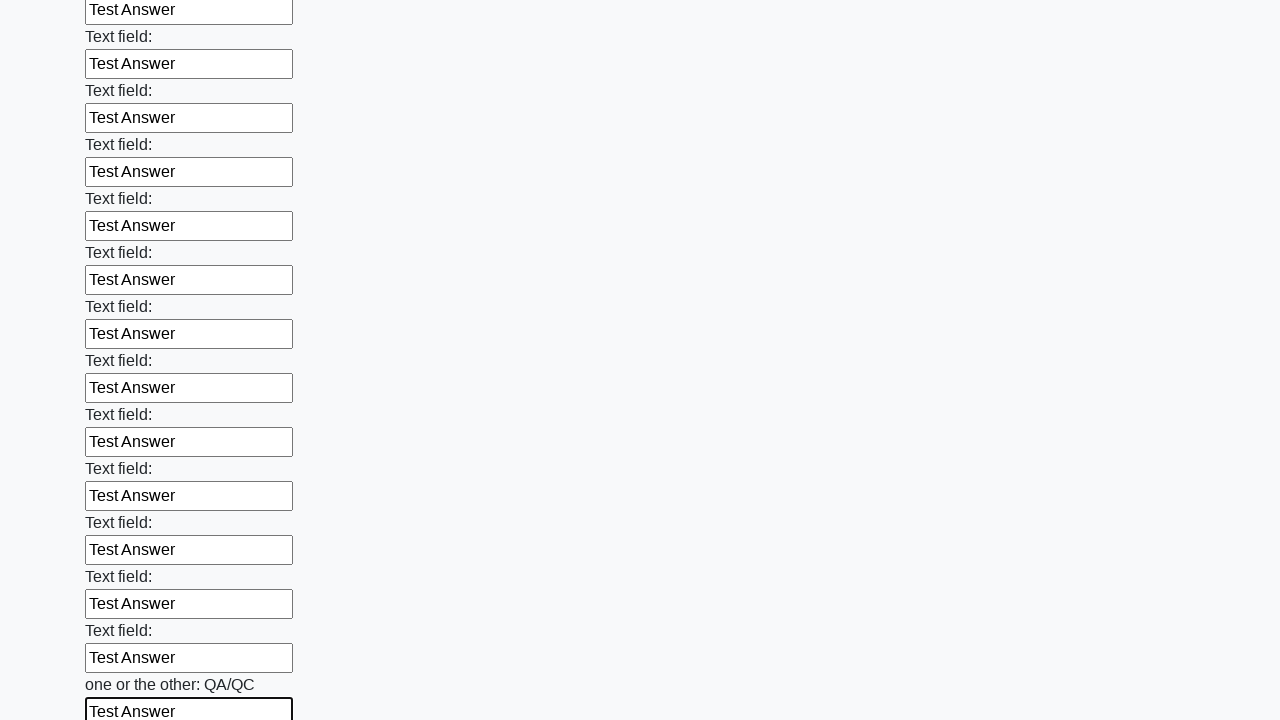

Filled input field with 'Test Answer' on input >> nth=88
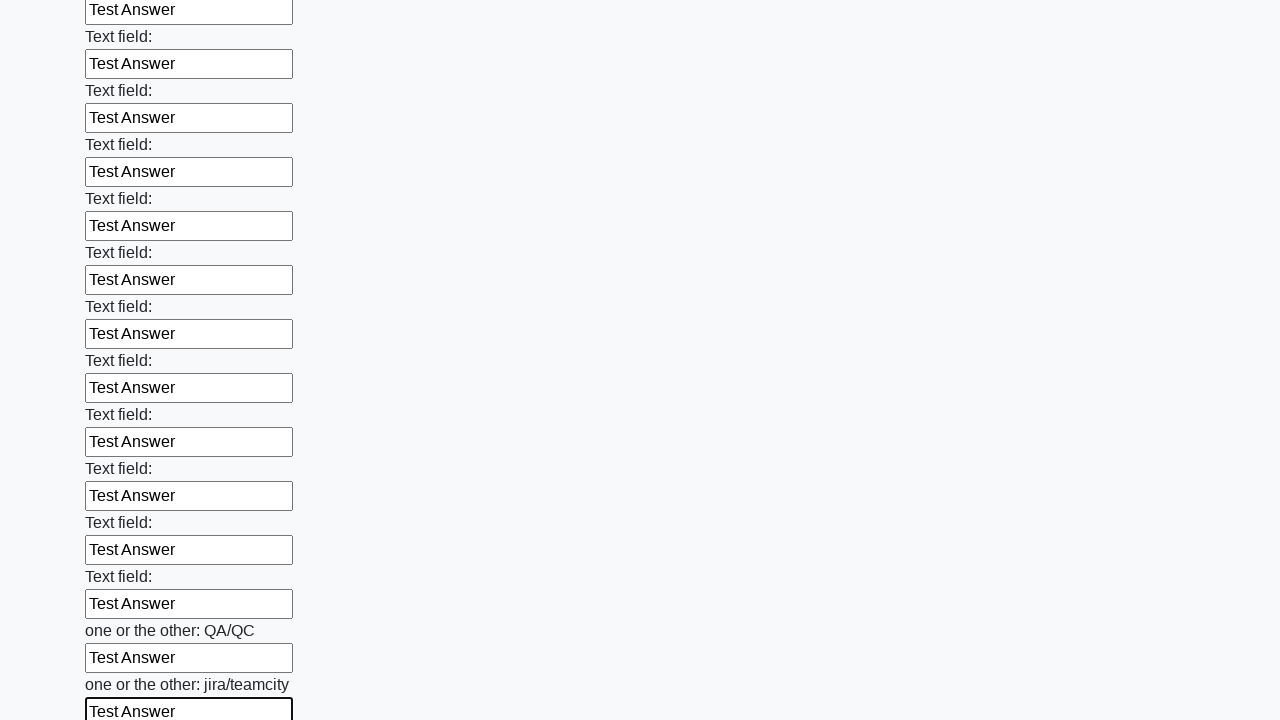

Filled input field with 'Test Answer' on input >> nth=89
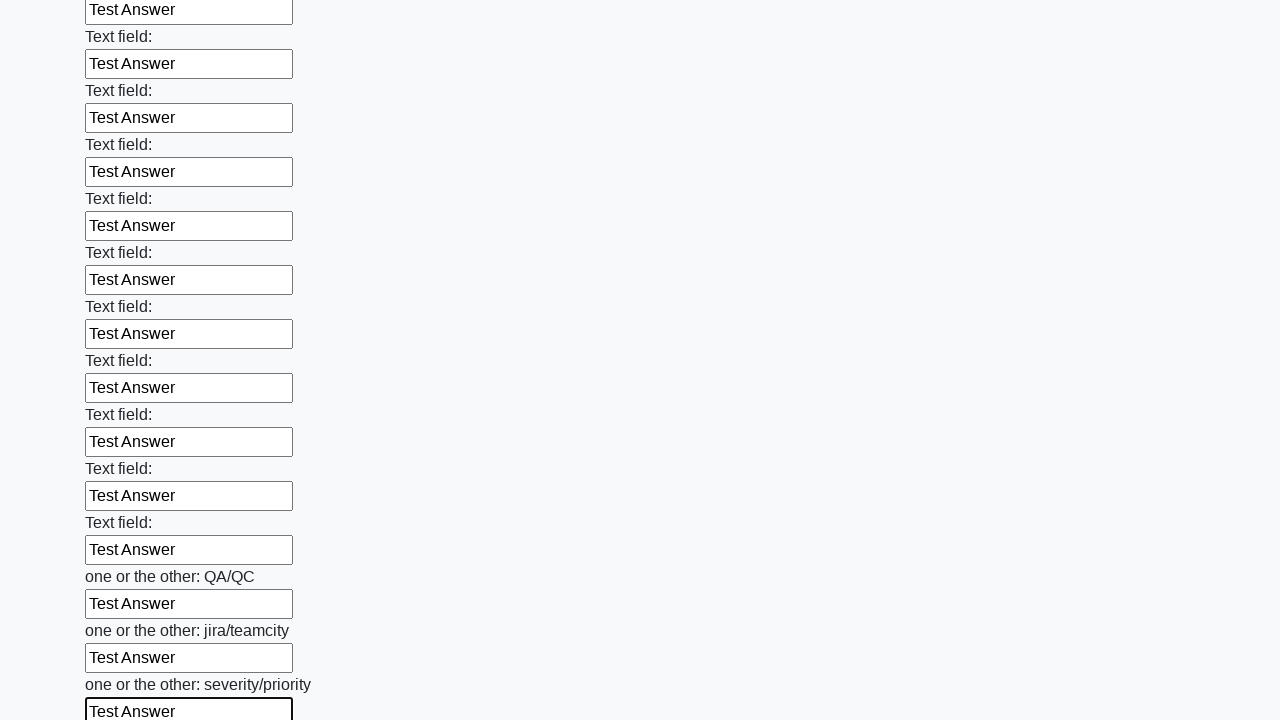

Filled input field with 'Test Answer' on input >> nth=90
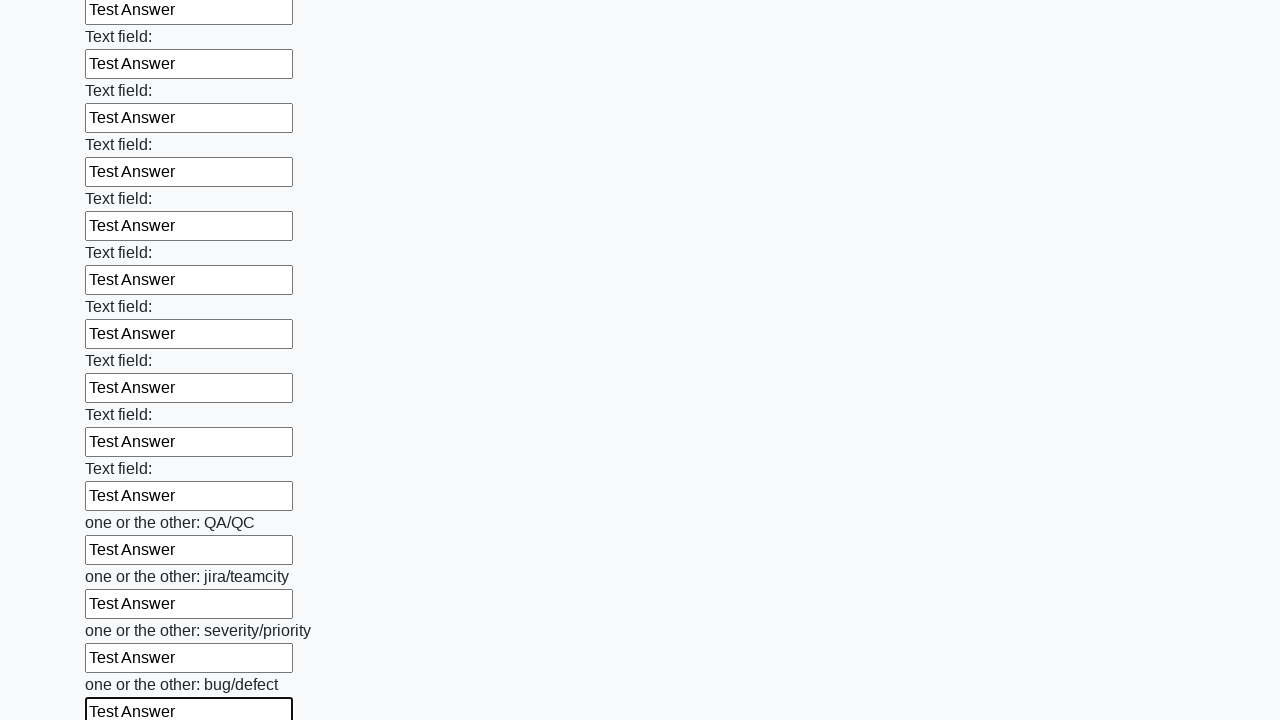

Filled input field with 'Test Answer' on input >> nth=91
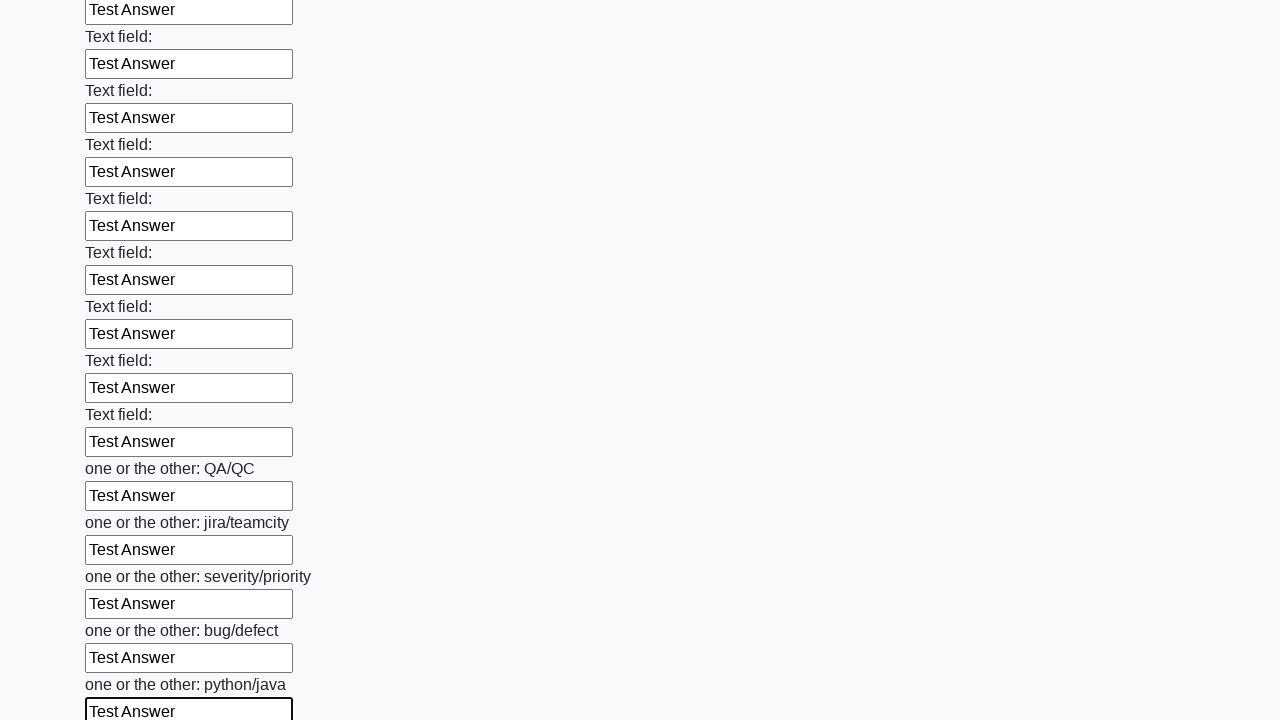

Filled input field with 'Test Answer' on input >> nth=92
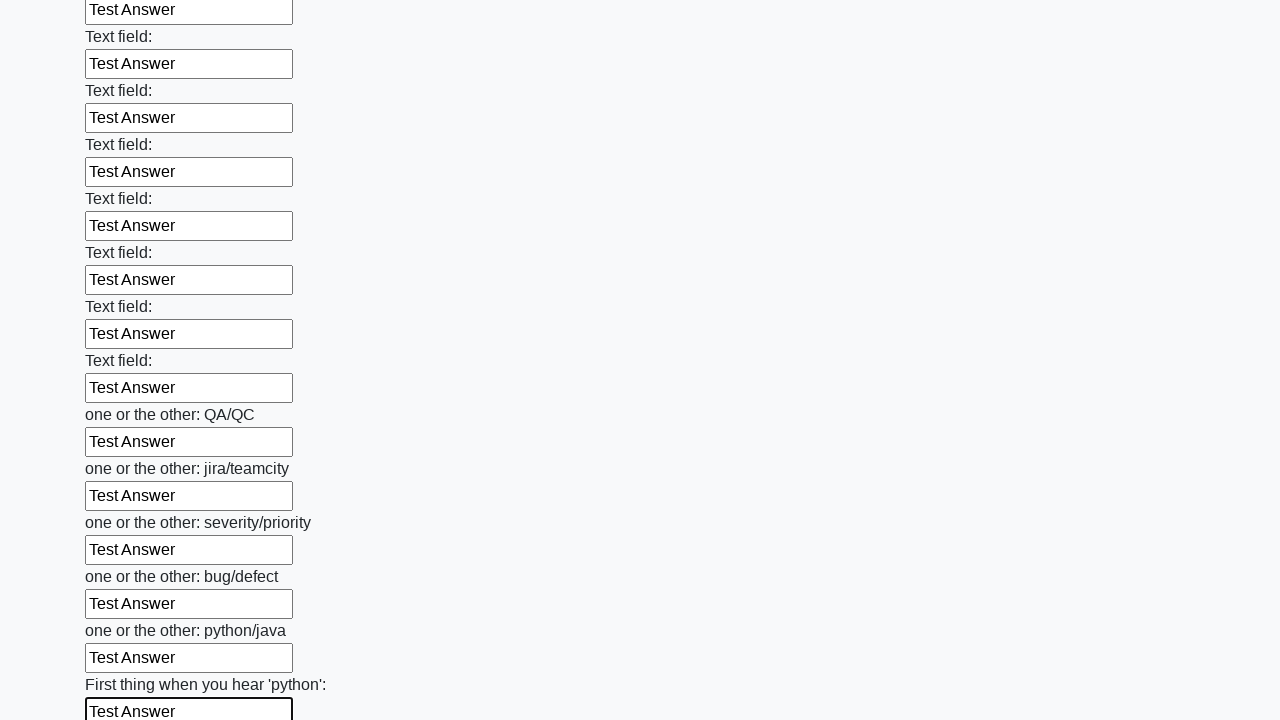

Filled input field with 'Test Answer' on input >> nth=93
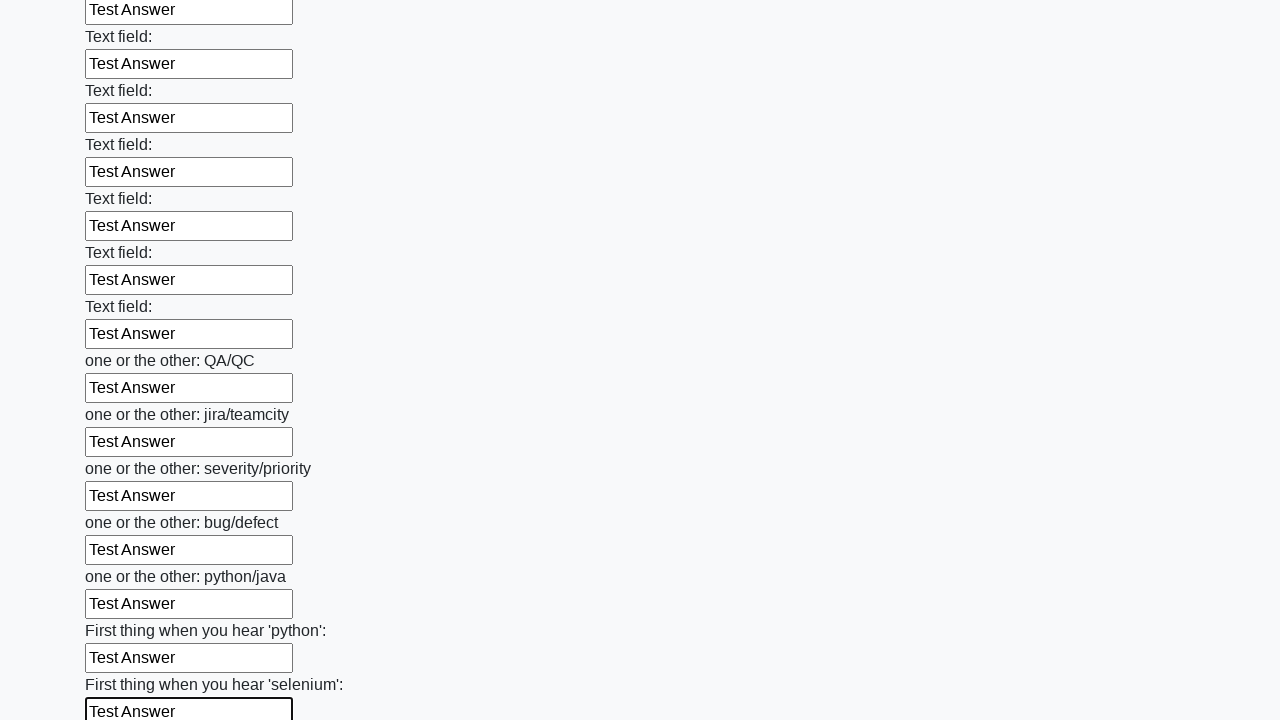

Filled input field with 'Test Answer' on input >> nth=94
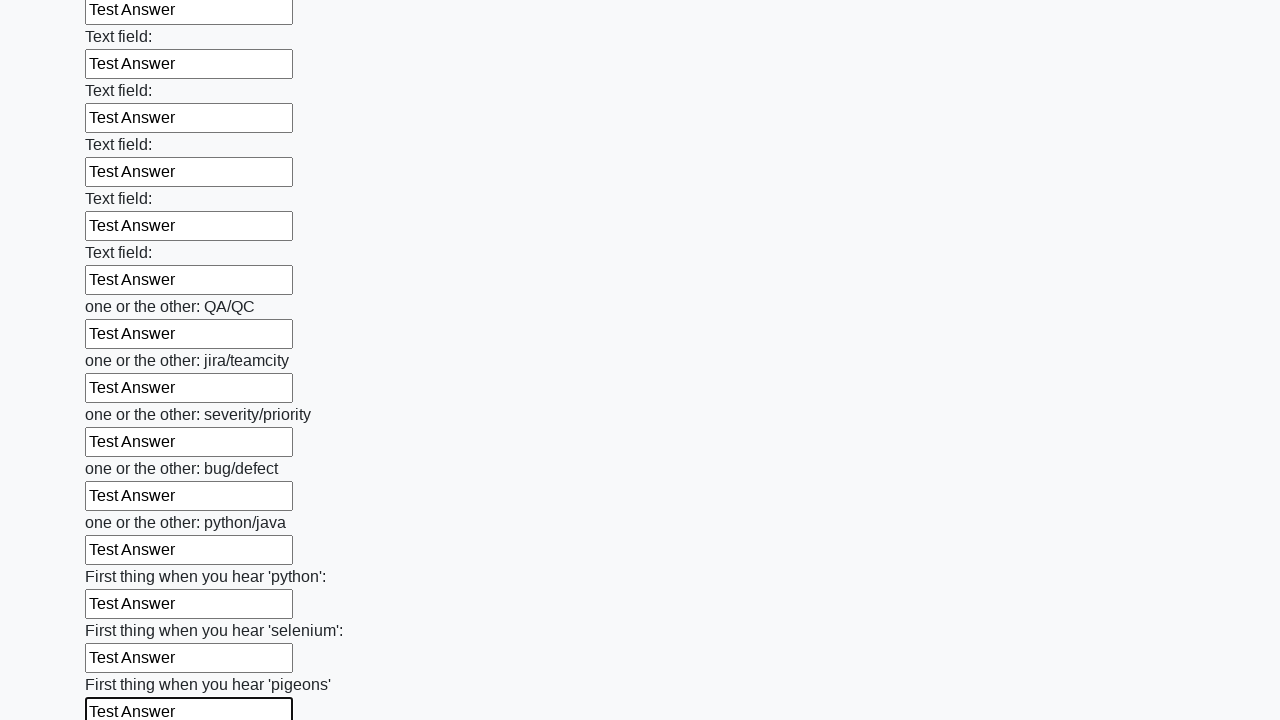

Filled input field with 'Test Answer' on input >> nth=95
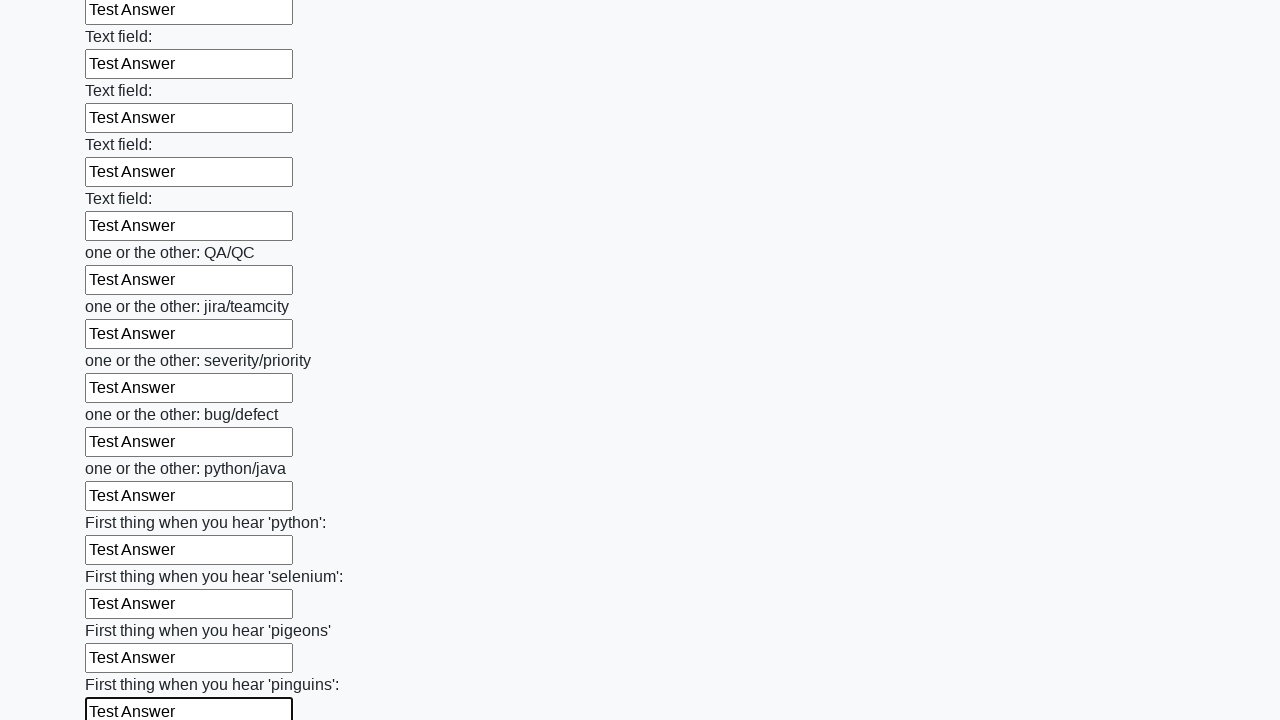

Filled input field with 'Test Answer' on input >> nth=96
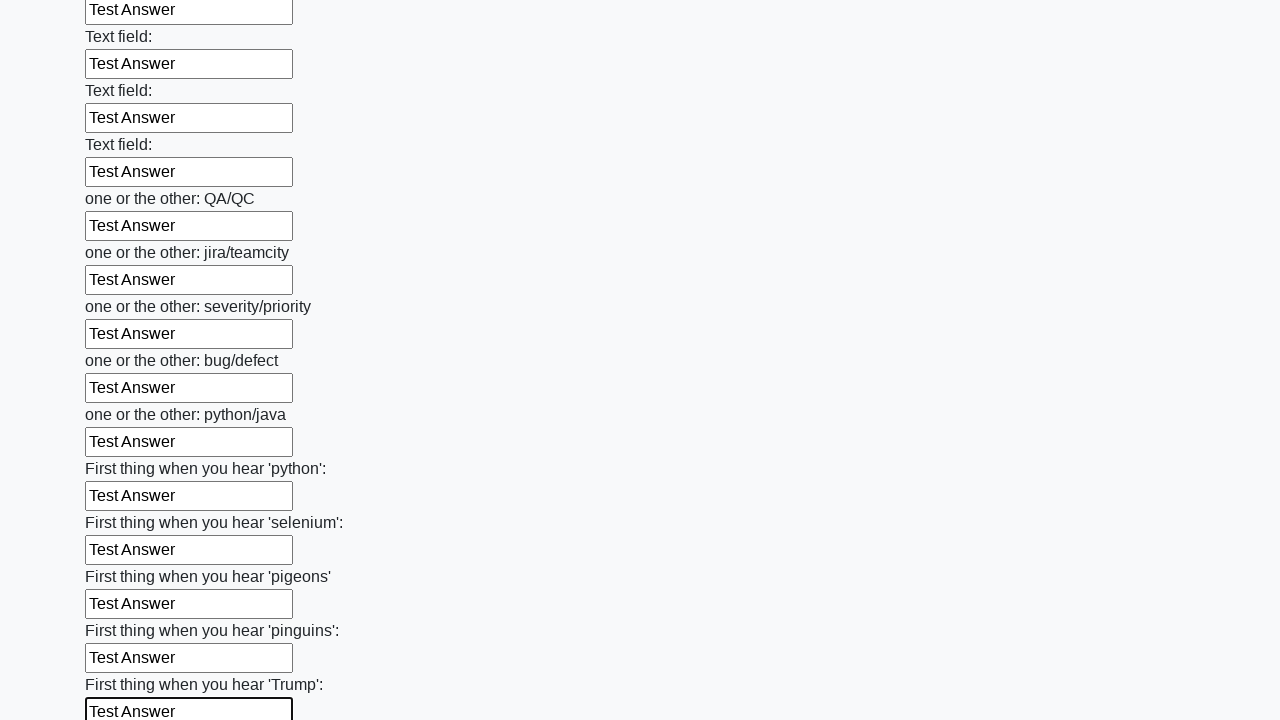

Filled input field with 'Test Answer' on input >> nth=97
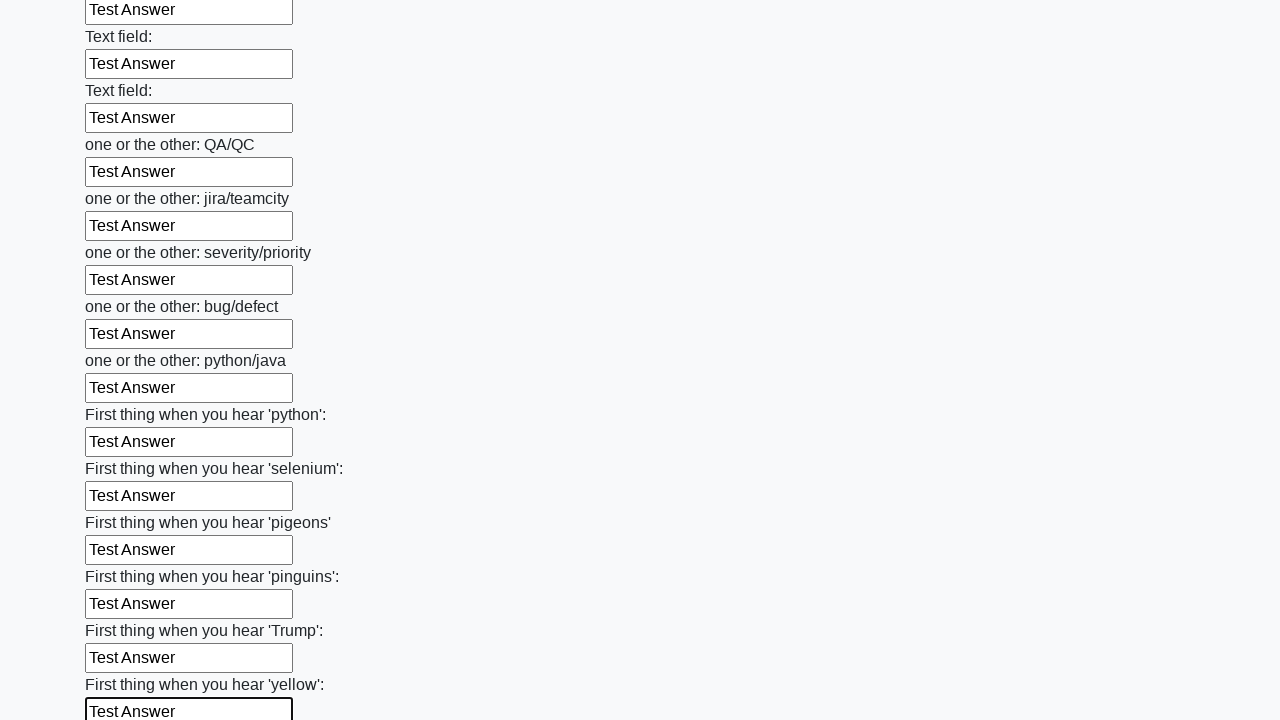

Filled input field with 'Test Answer' on input >> nth=98
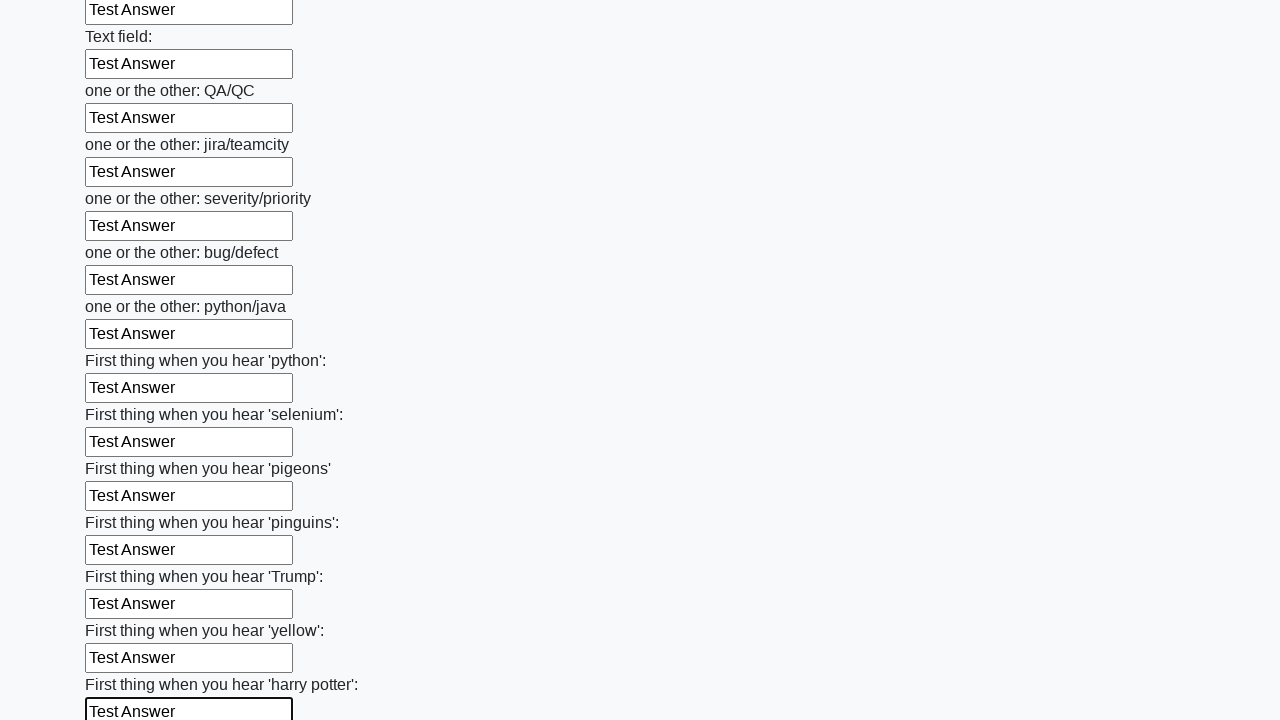

Filled input field with 'Test Answer' on input >> nth=99
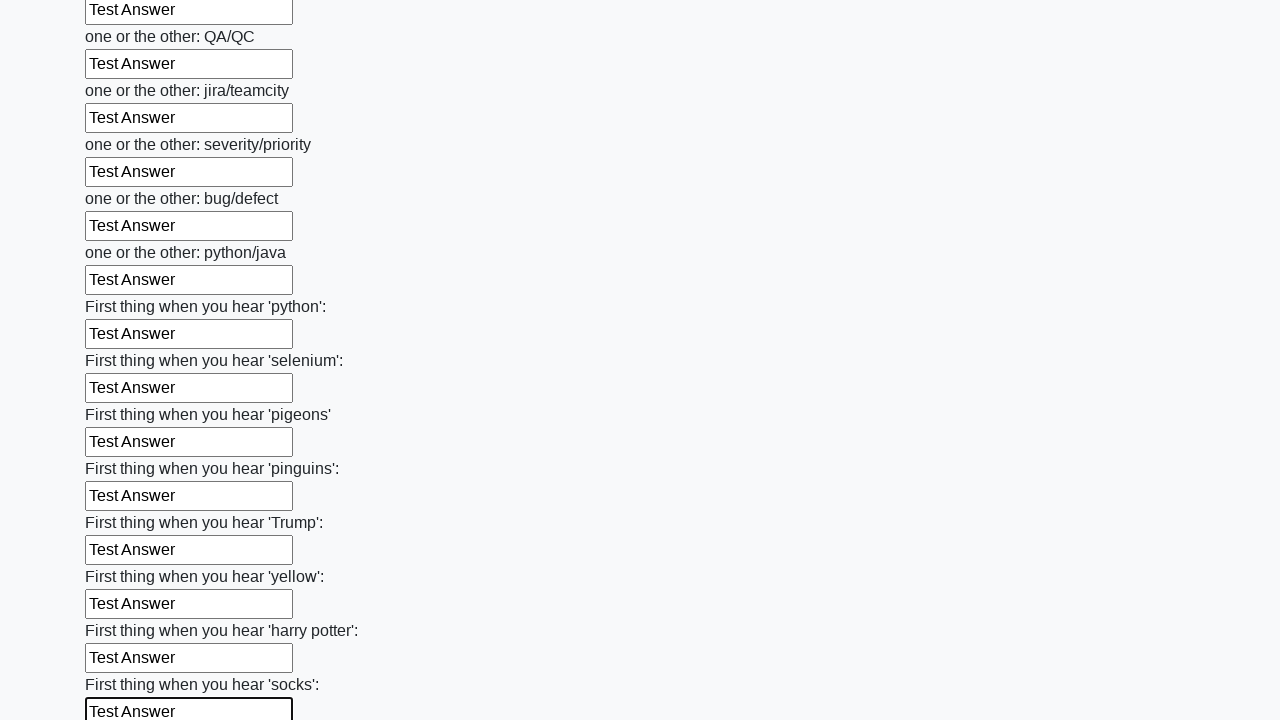

Clicked form submit button at (123, 611) on button.btn
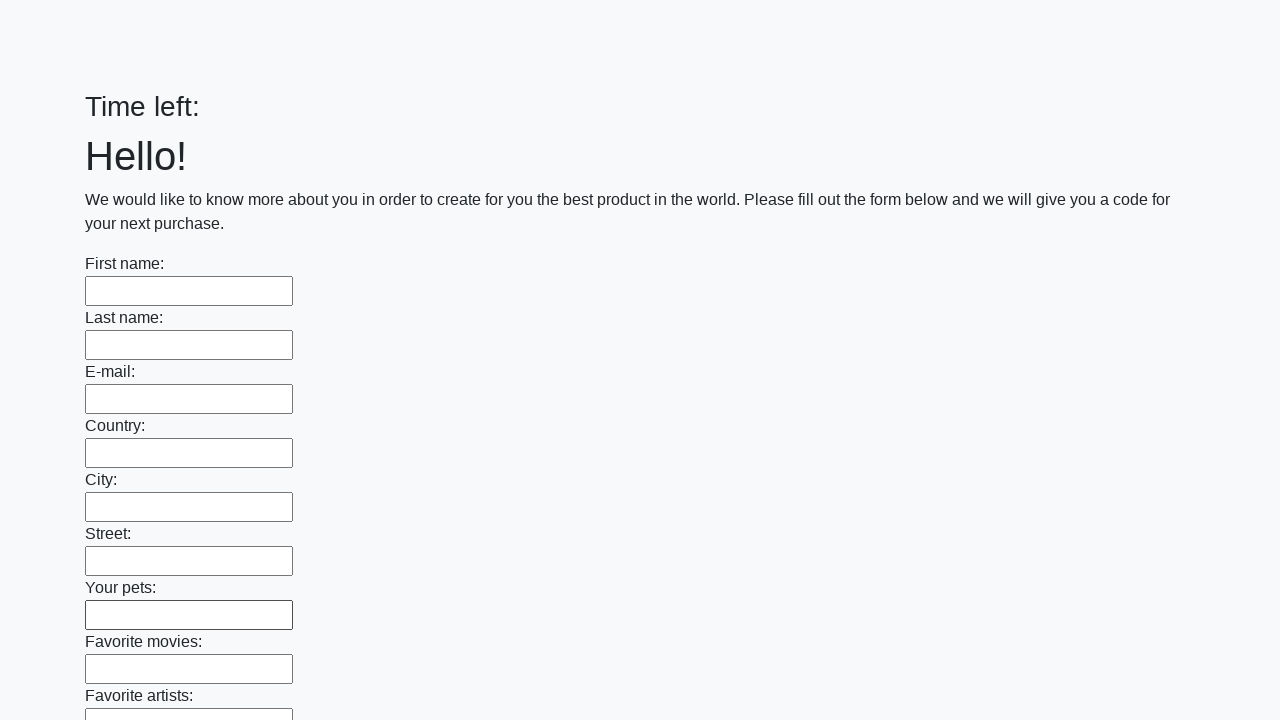

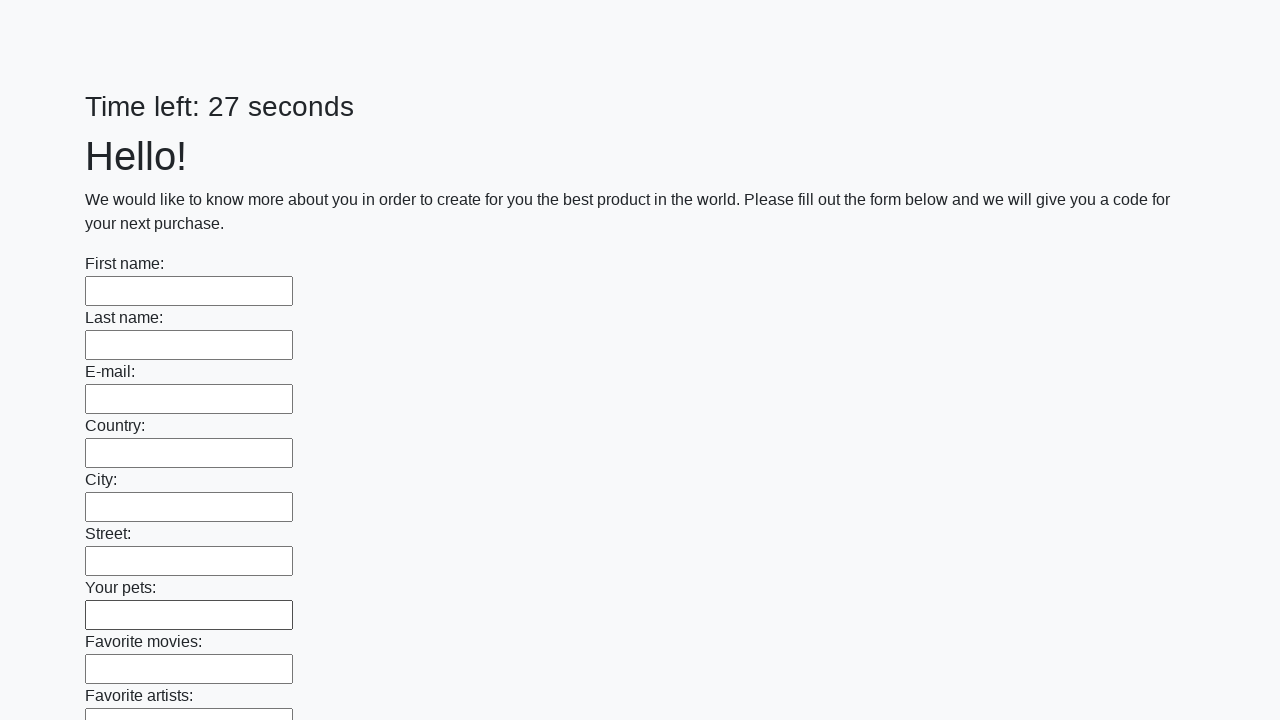